Demonstrates element highlighting by using JavaScript to repeatedly toggle the style of the "Demos" link element, creating a blinking visual effect.

Starting URL: http://jqueryui.com/

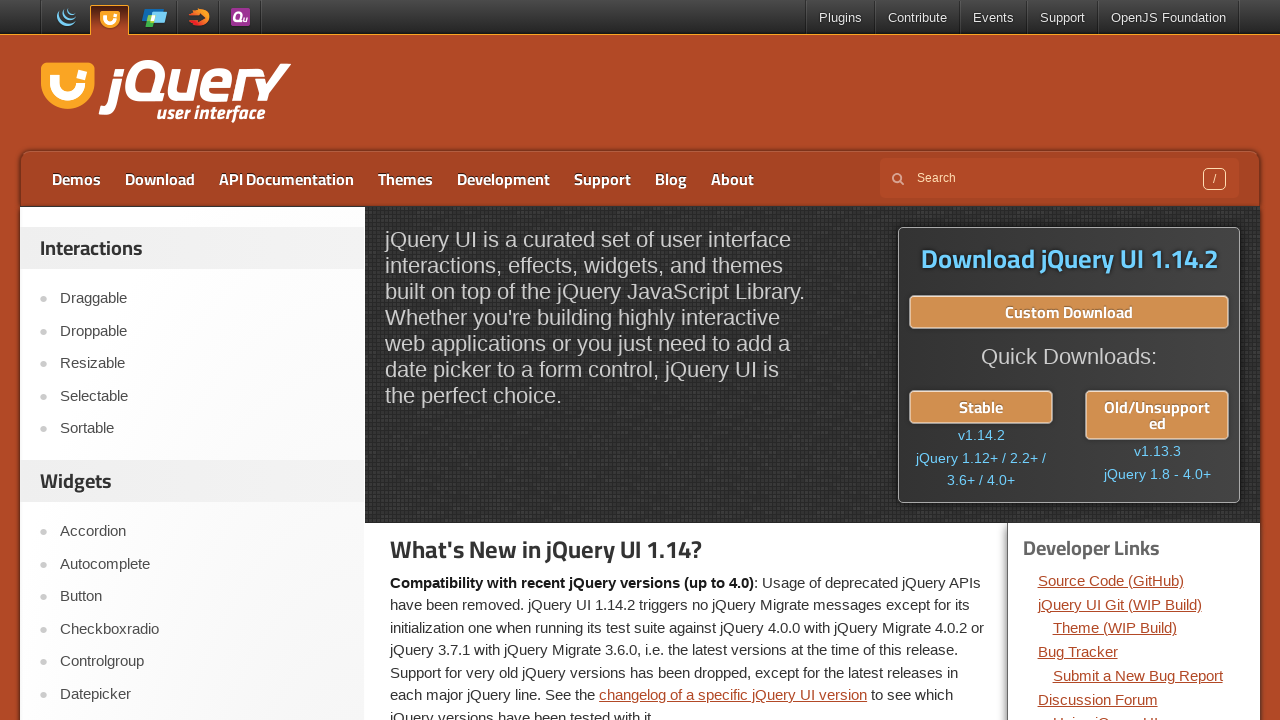

Navigated to jQuery UI homepage
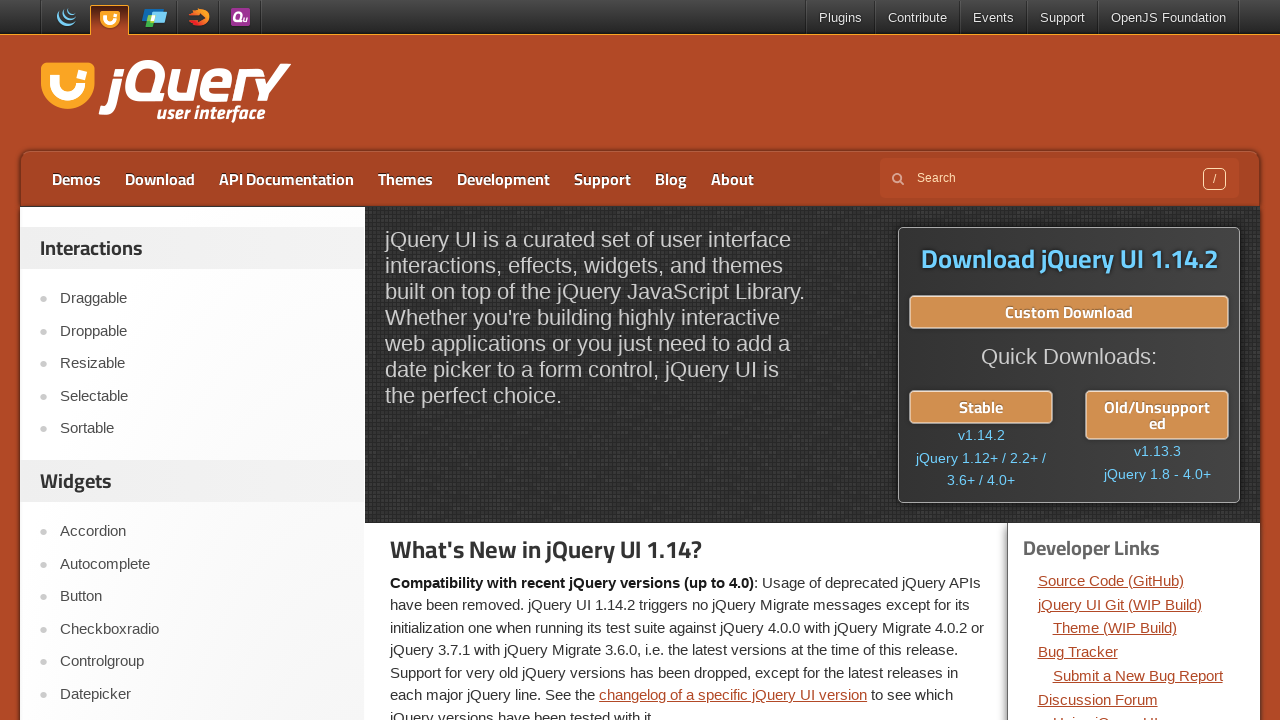

Located the Demos link element
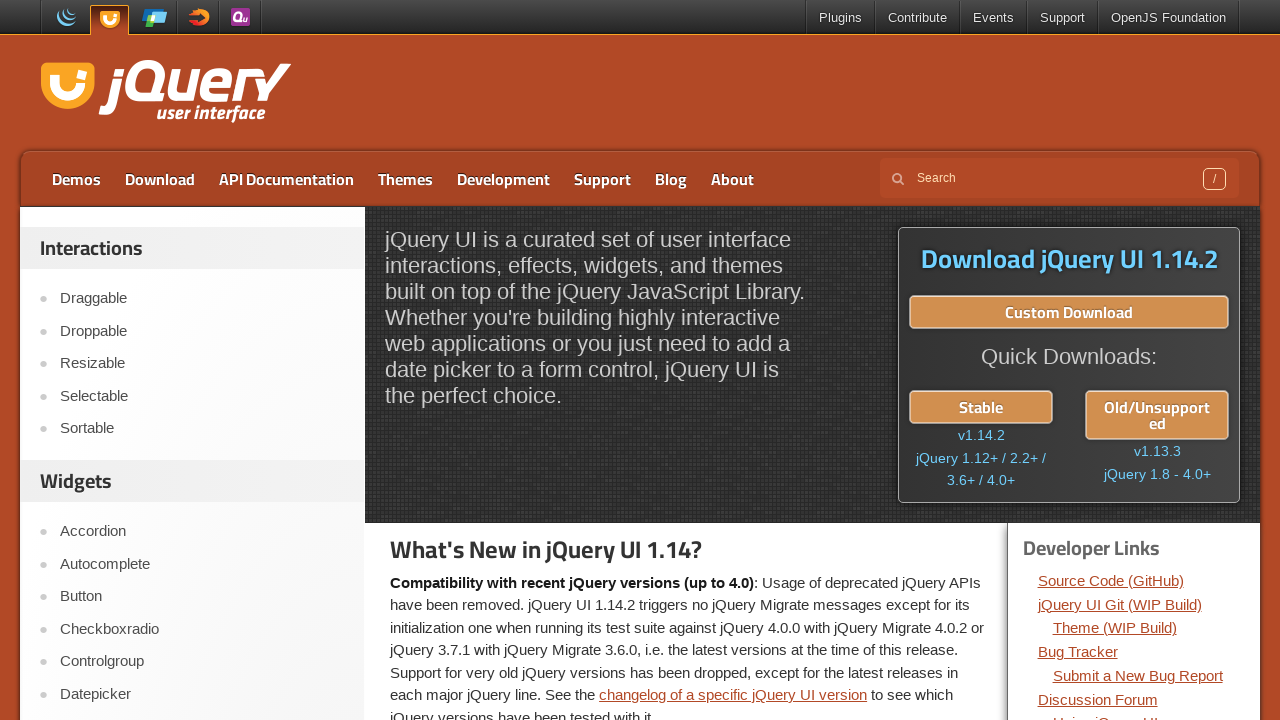

Applied yellow color and green dotted border to Demos link (blink on)
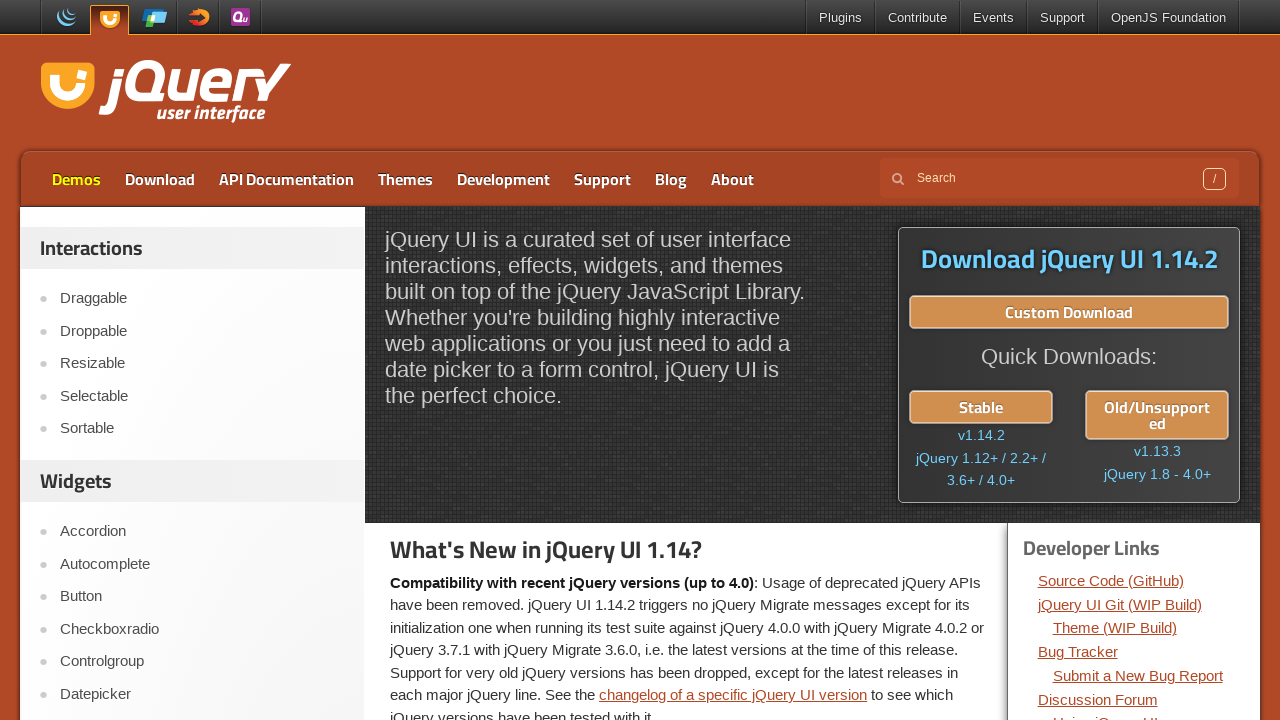

Waited 300ms with highlight visible
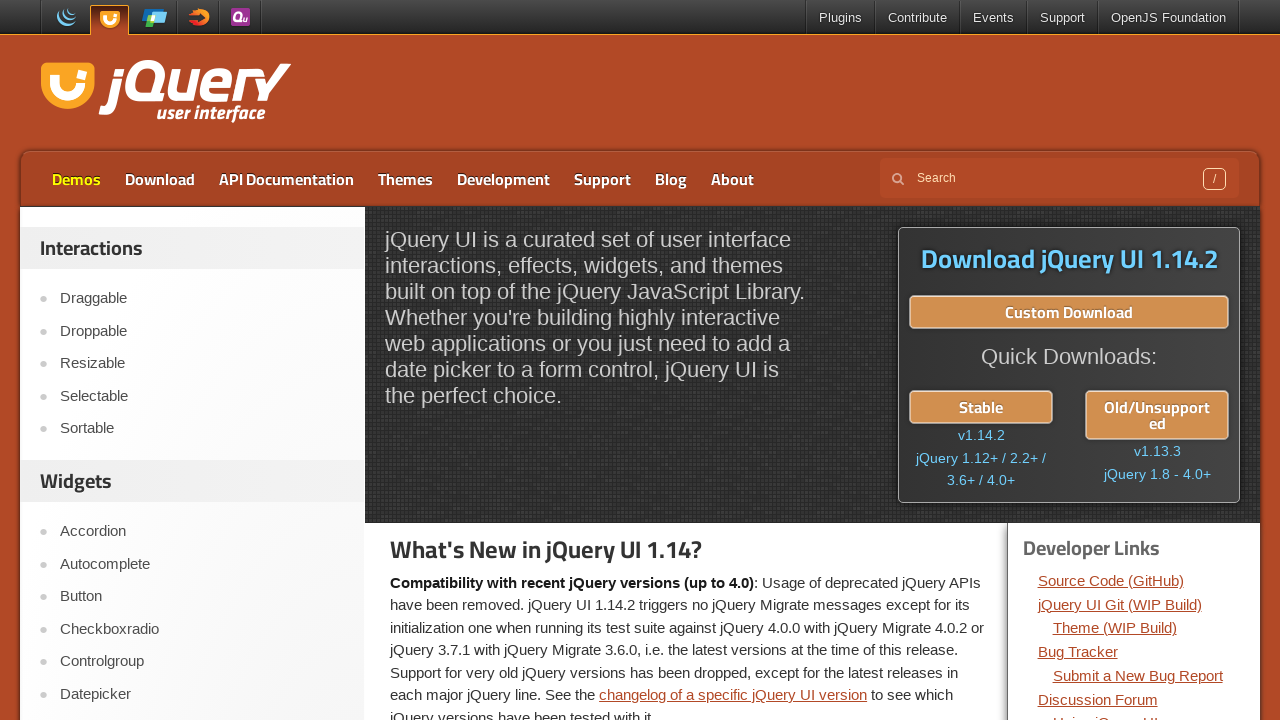

Removed highlight by making Demos link transparent (blink off)
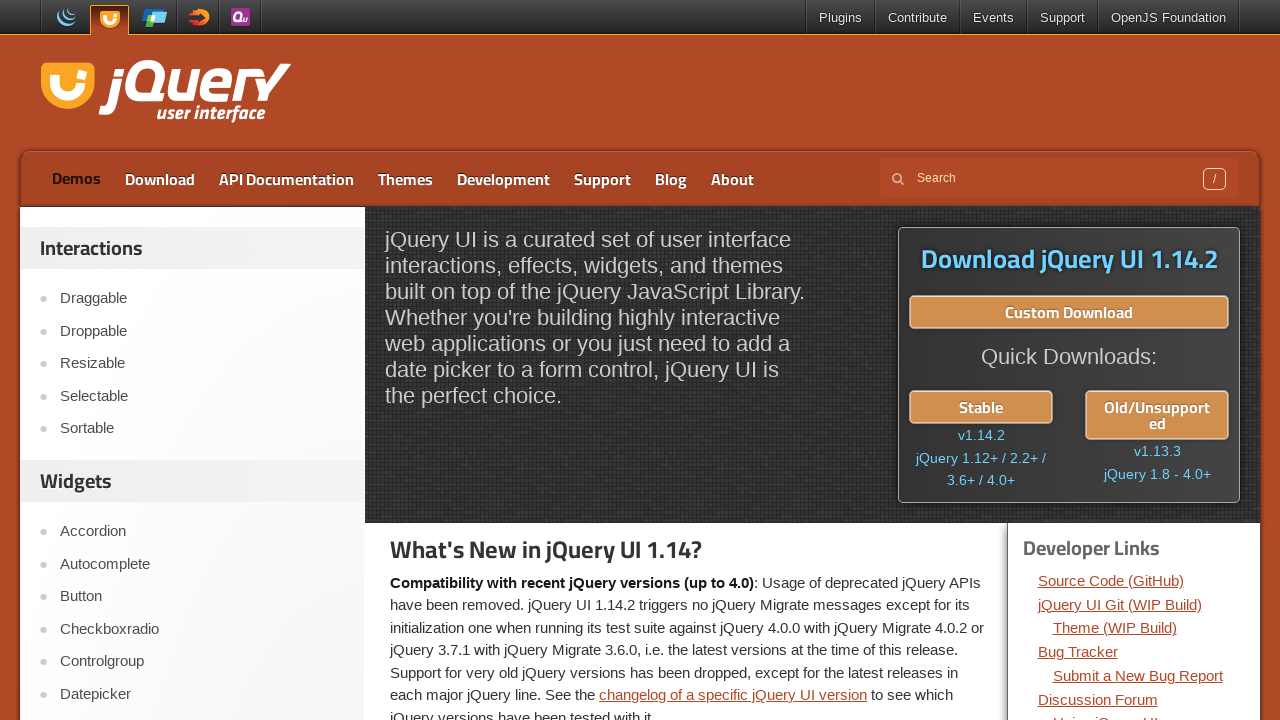

Waited 300ms with highlight removed
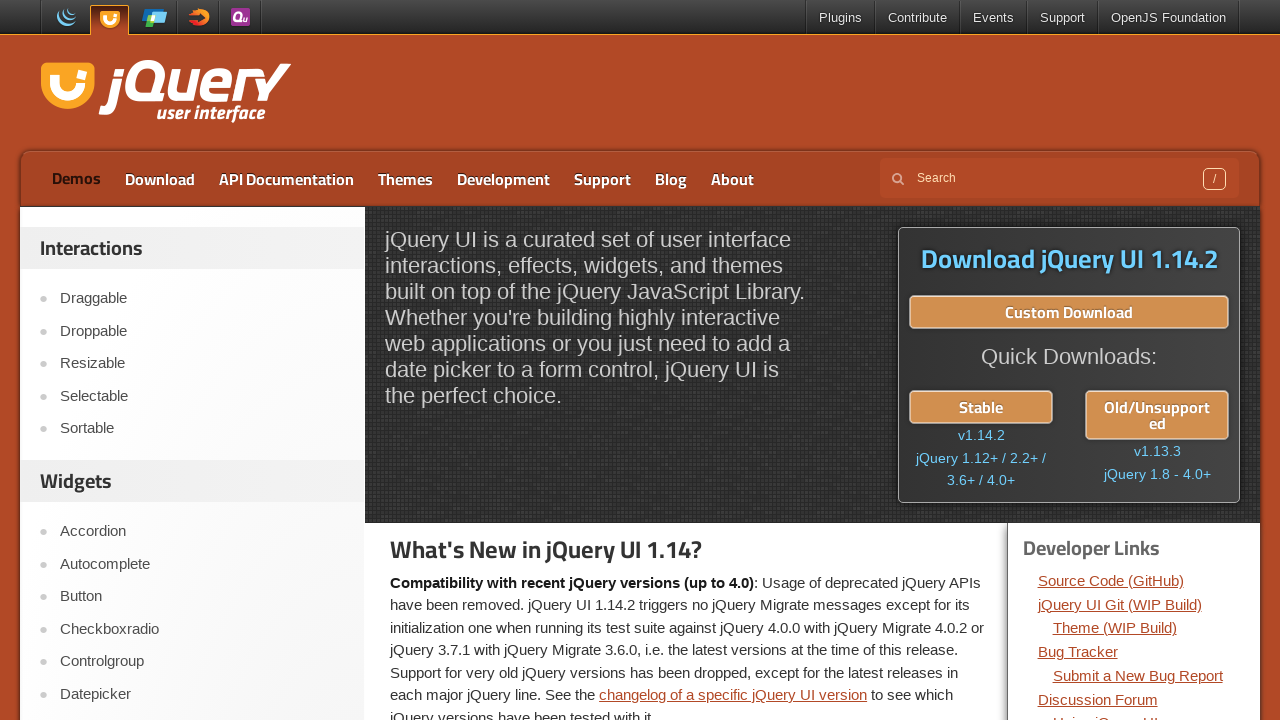

Applied yellow color and green dotted border to Demos link (blink on)
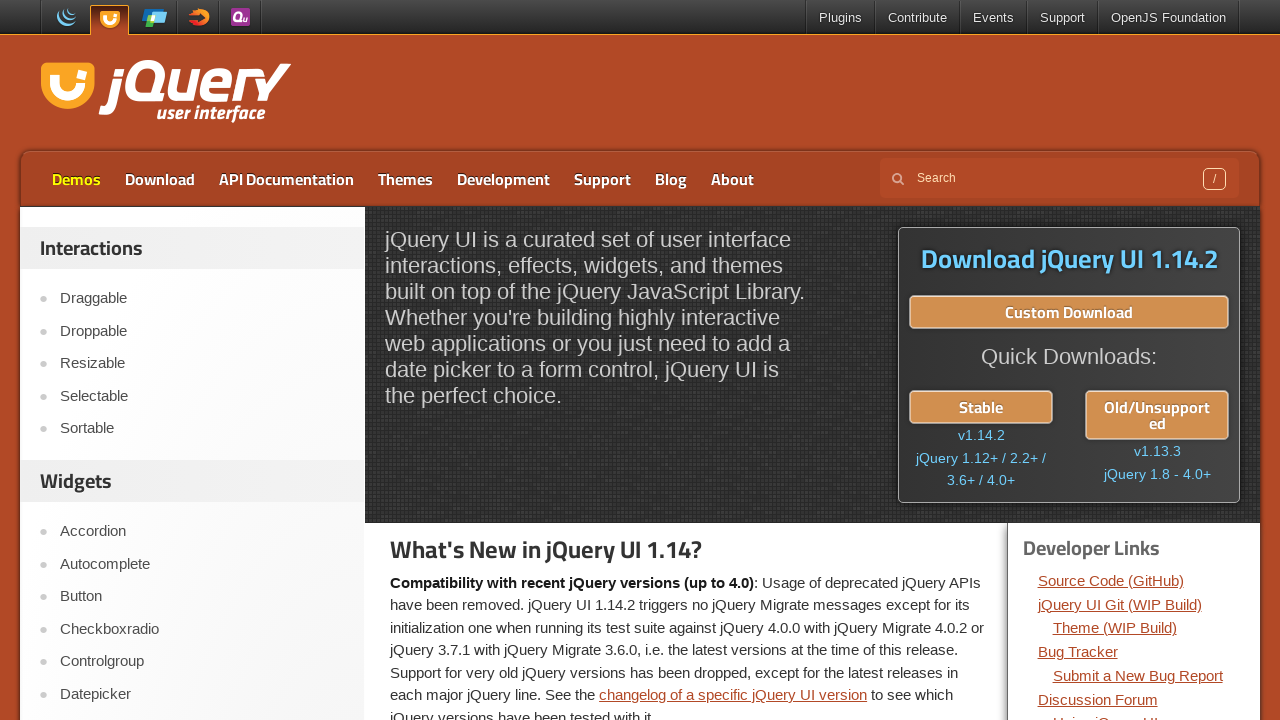

Waited 300ms with highlight visible
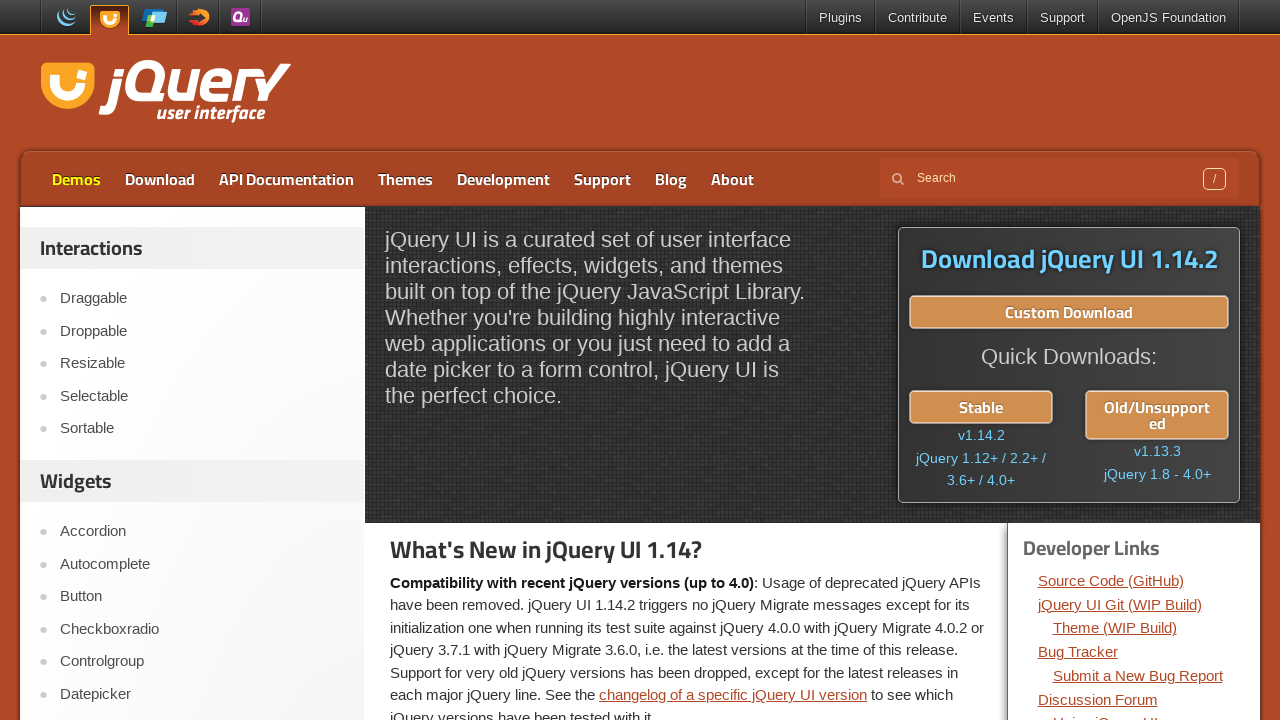

Removed highlight by making Demos link transparent (blink off)
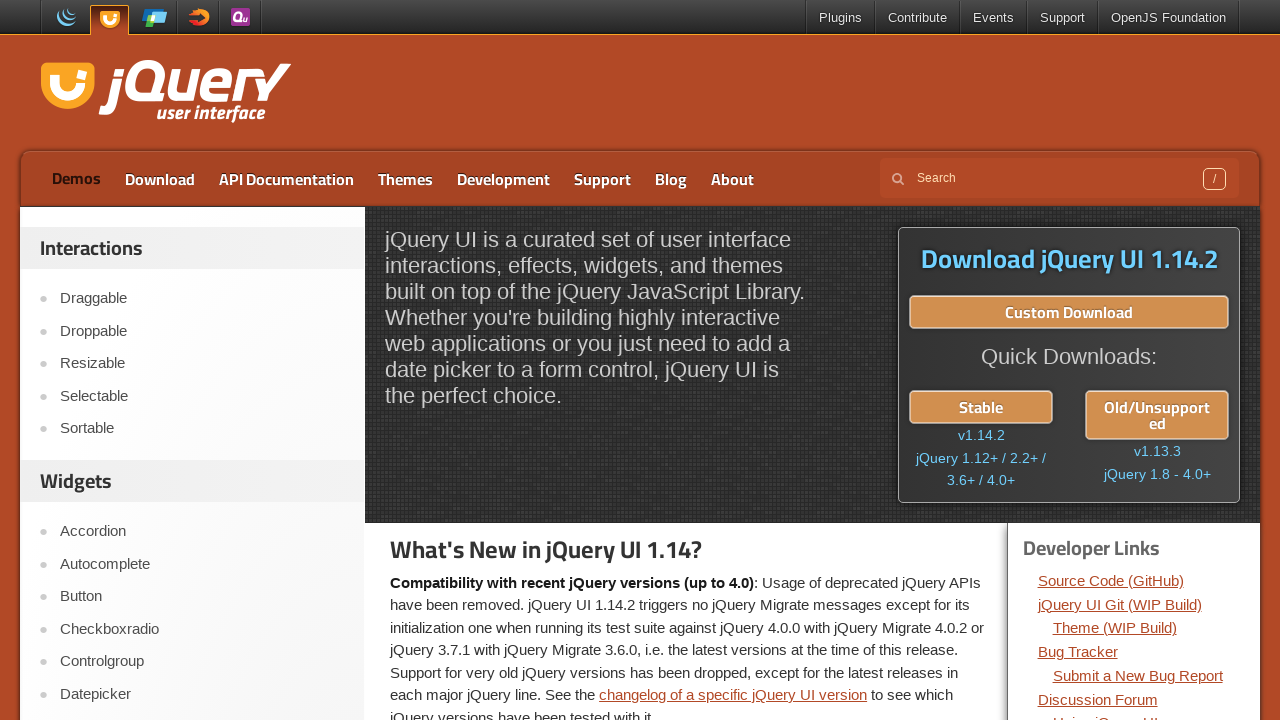

Waited 300ms with highlight removed
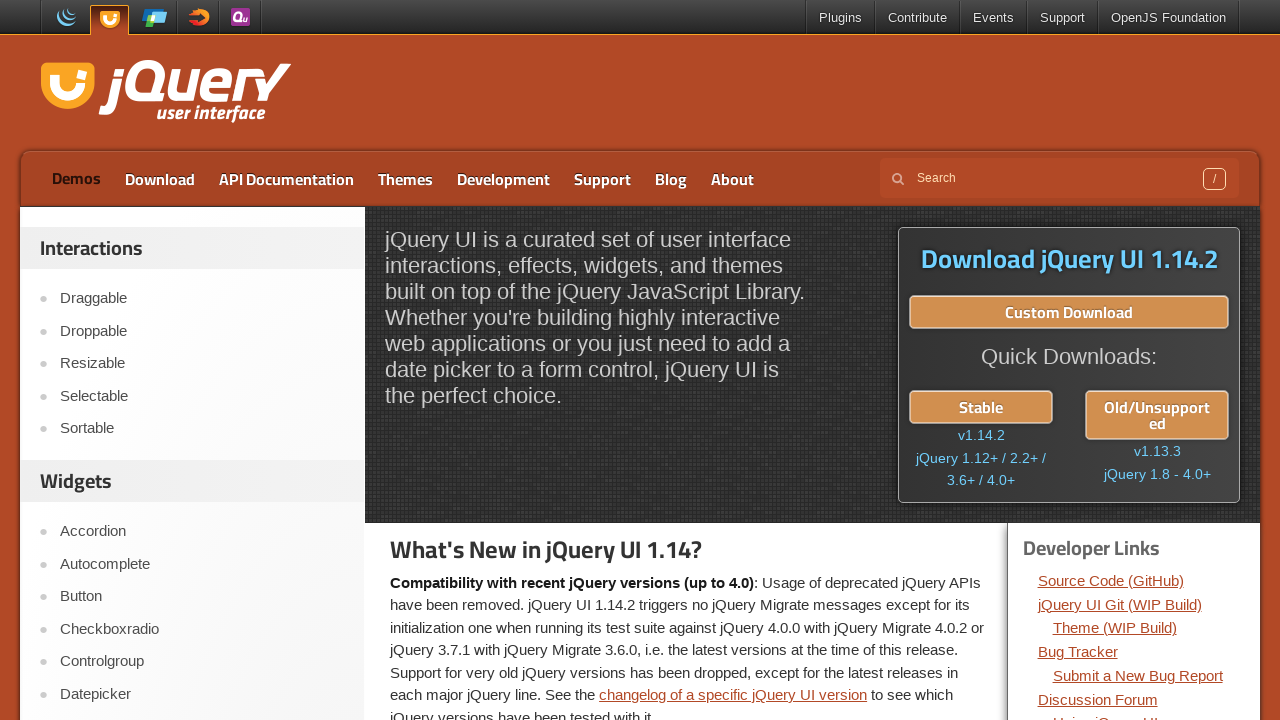

Applied yellow color and green dotted border to Demos link (blink on)
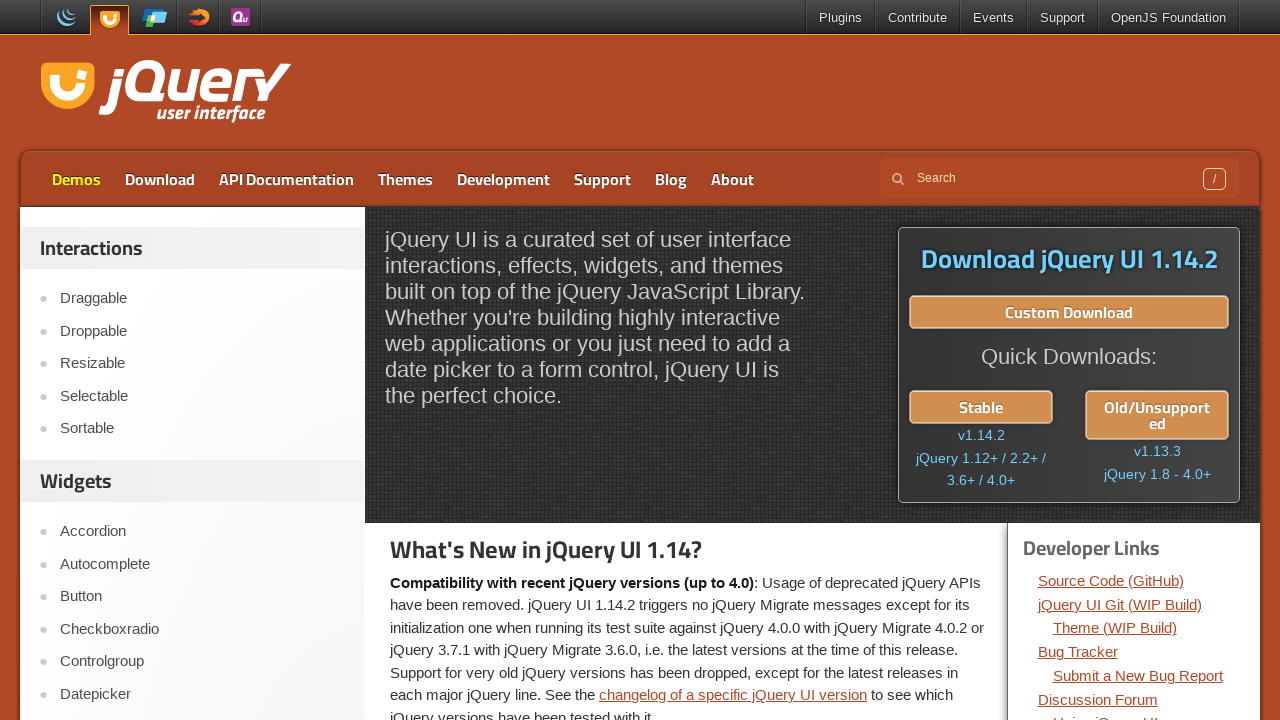

Waited 300ms with highlight visible
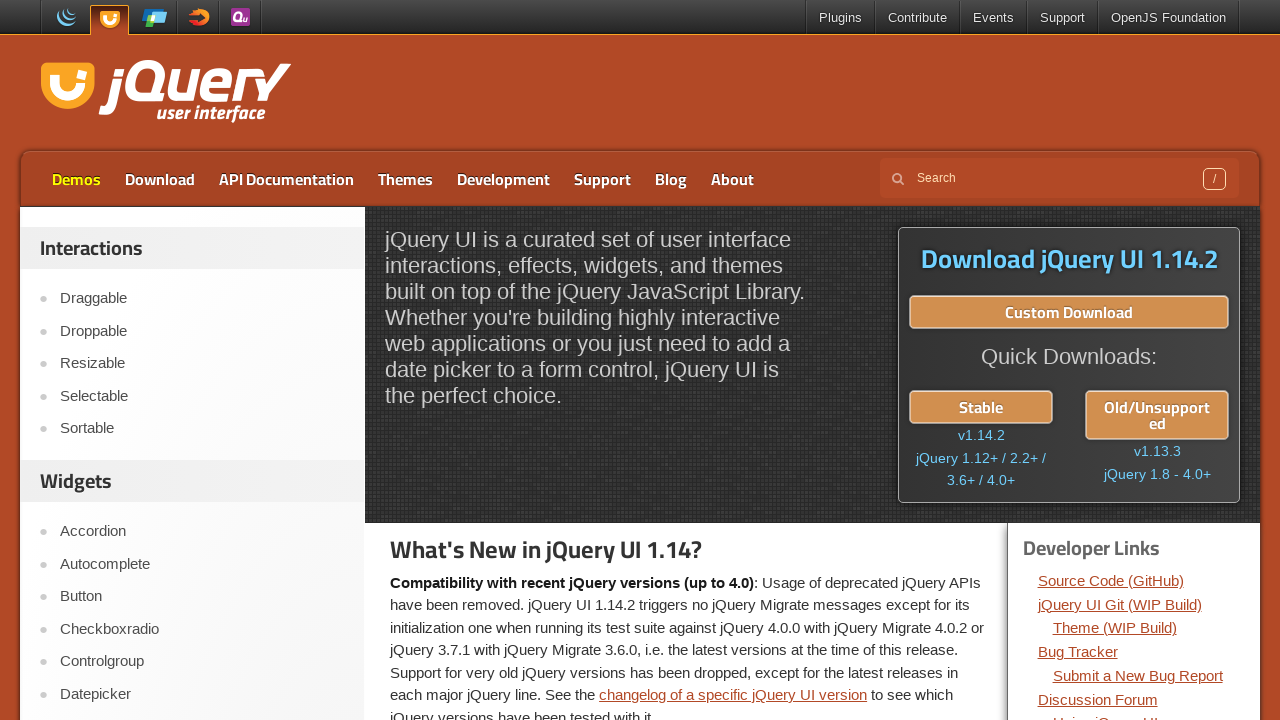

Removed highlight by making Demos link transparent (blink off)
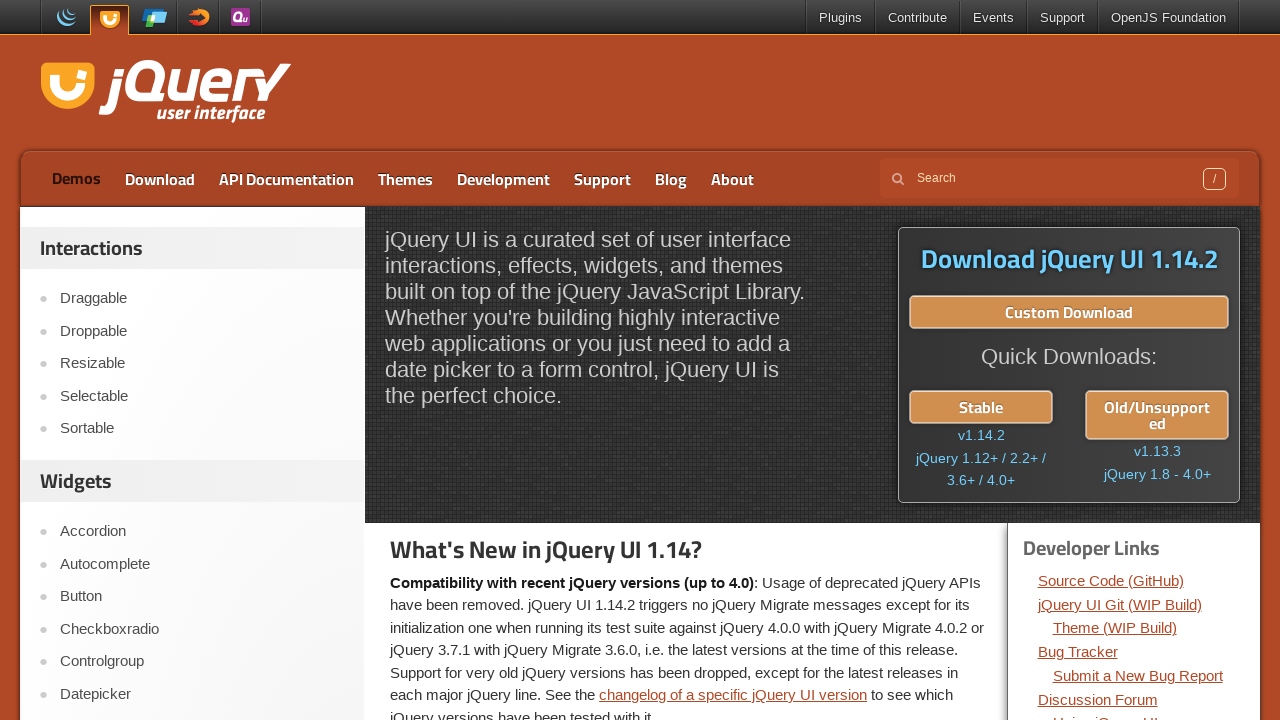

Waited 300ms with highlight removed
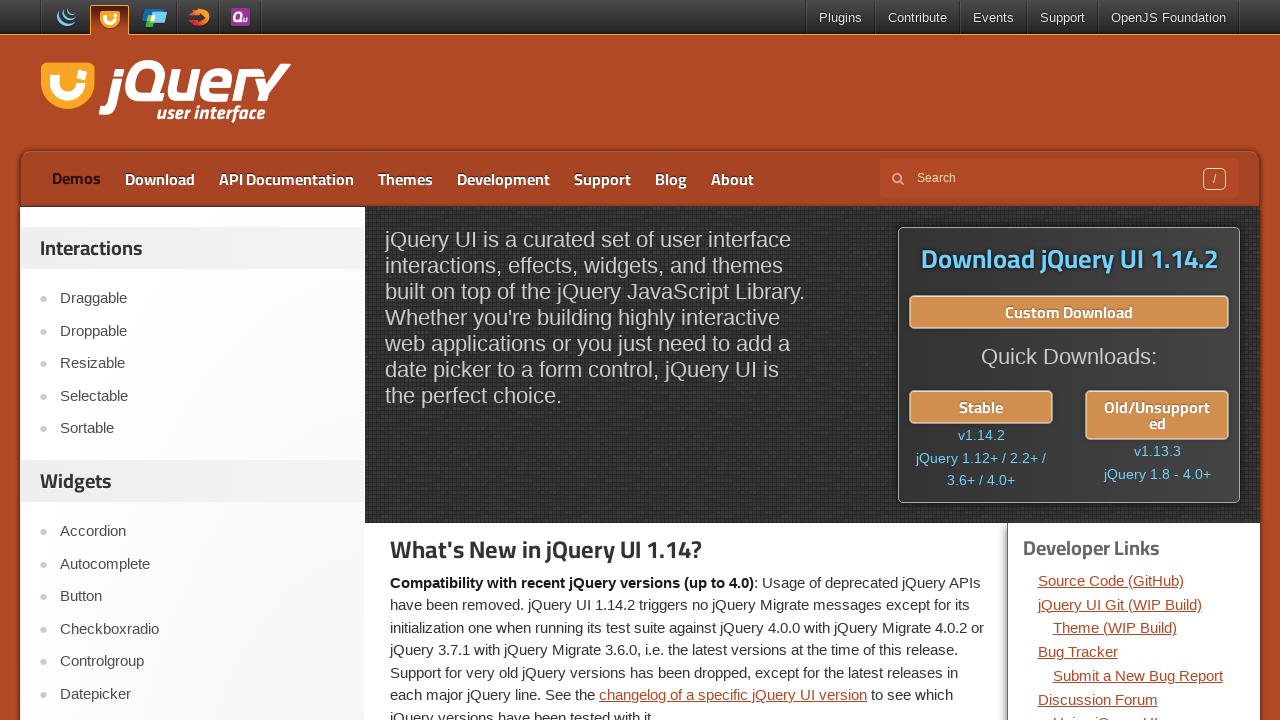

Applied yellow color and green dotted border to Demos link (blink on)
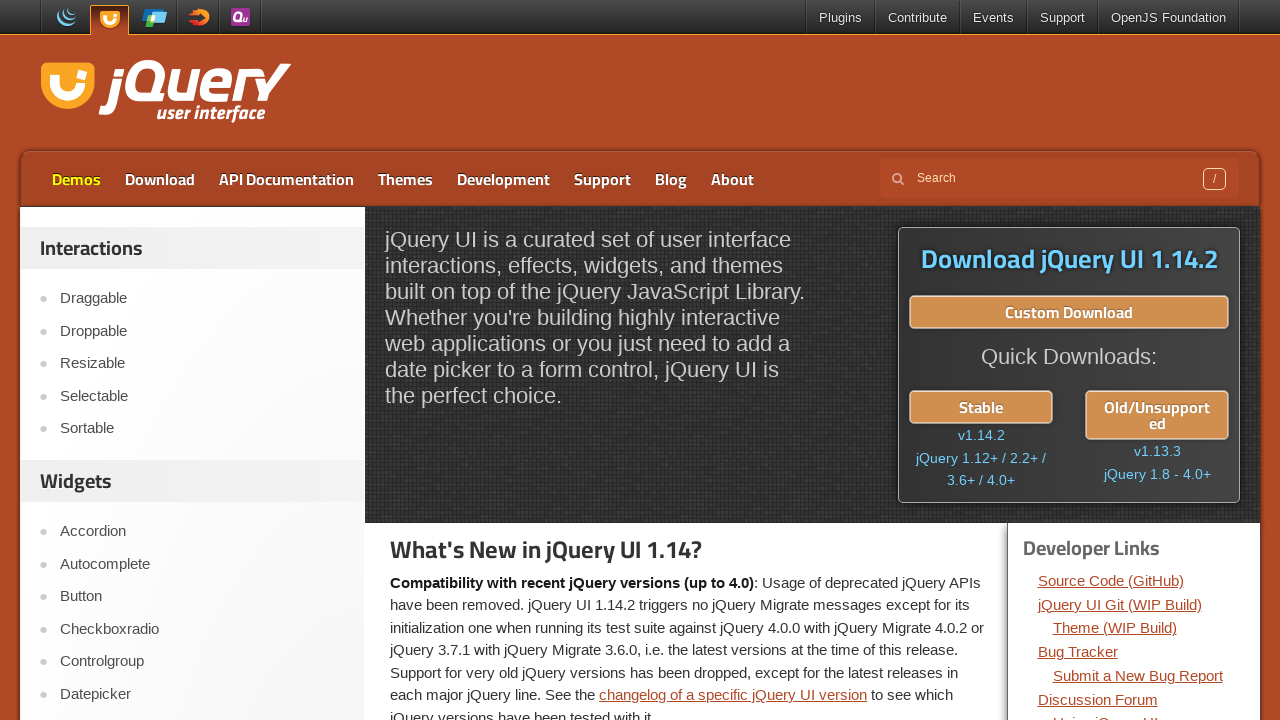

Waited 300ms with highlight visible
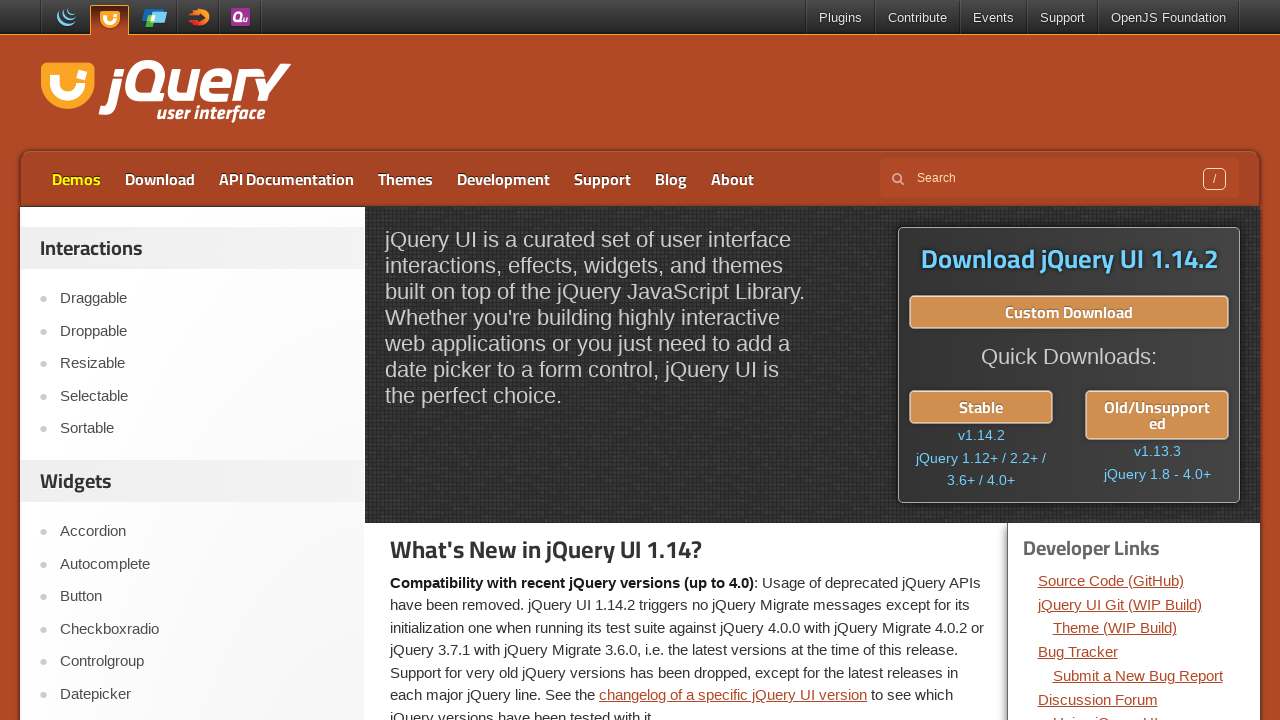

Removed highlight by making Demos link transparent (blink off)
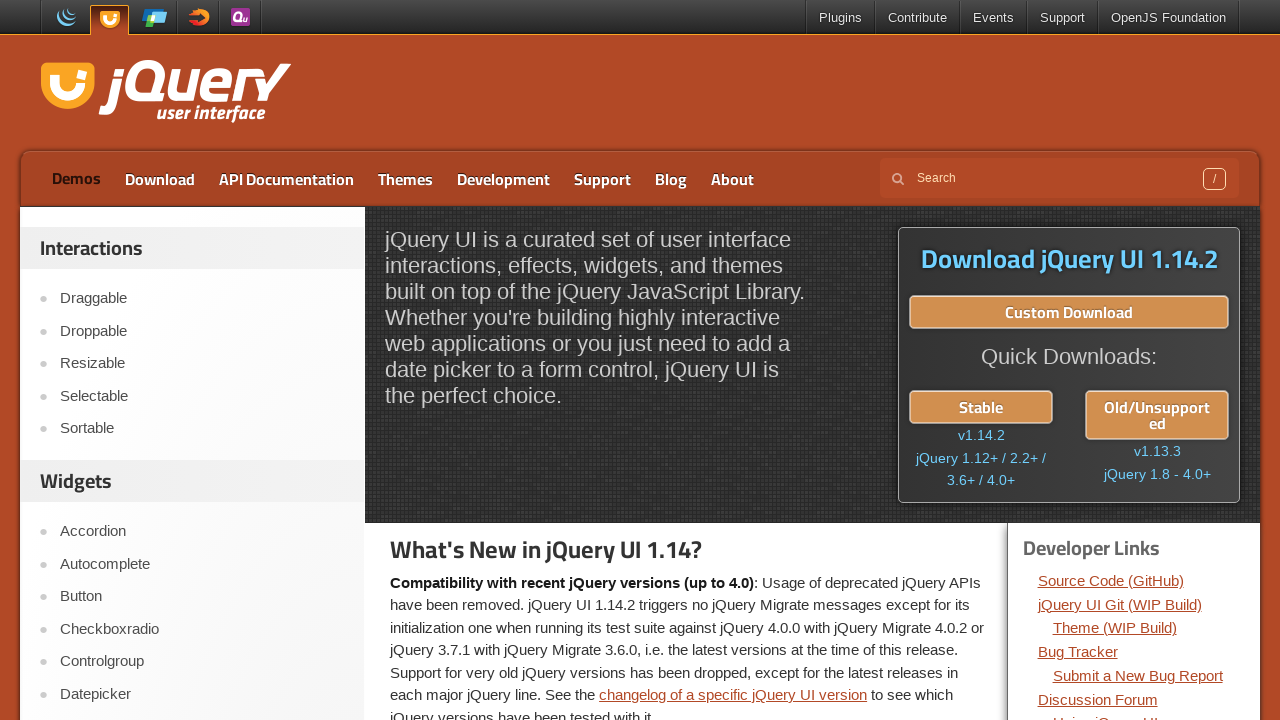

Waited 300ms with highlight removed
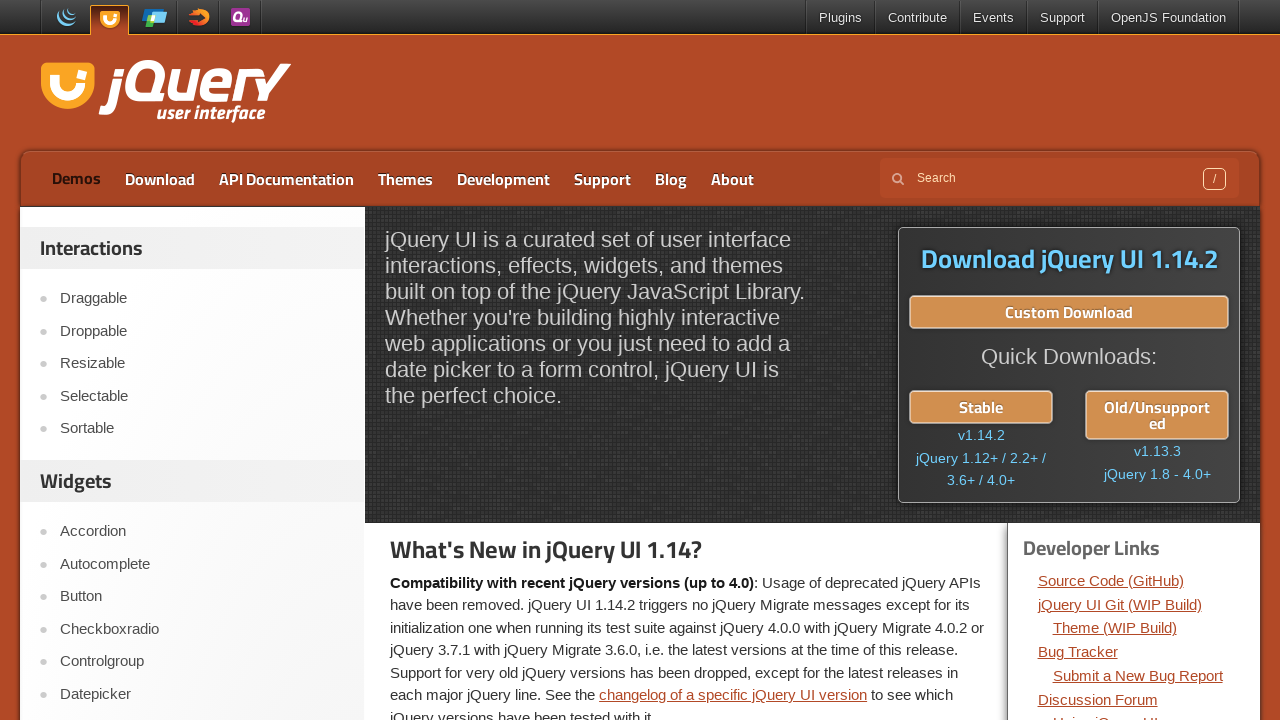

Applied yellow color and green dotted border to Demos link (blink on)
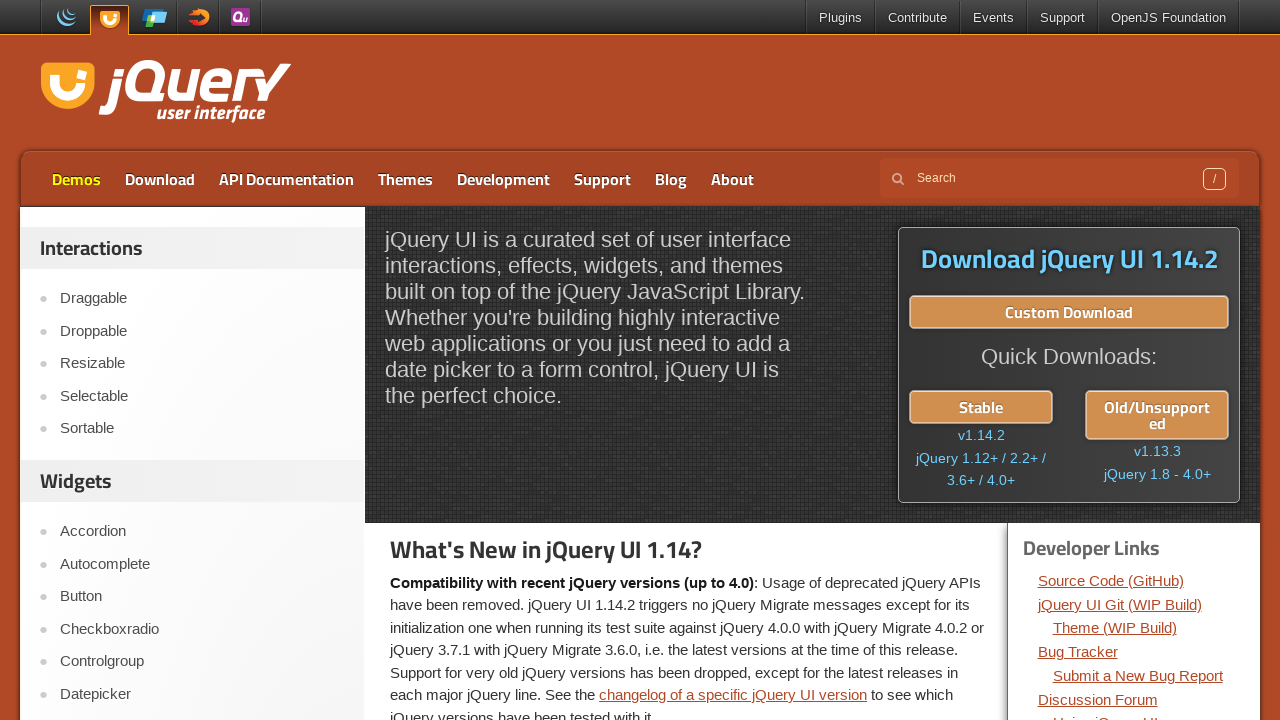

Waited 300ms with highlight visible
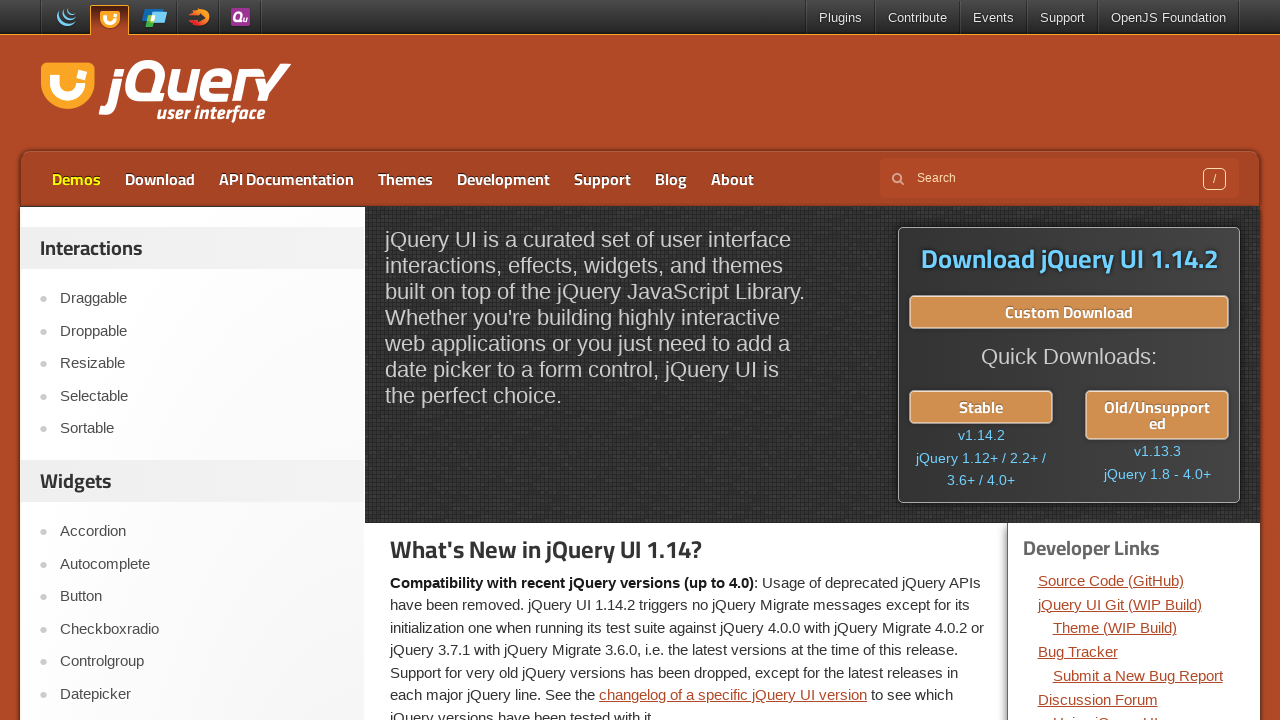

Removed highlight by making Demos link transparent (blink off)
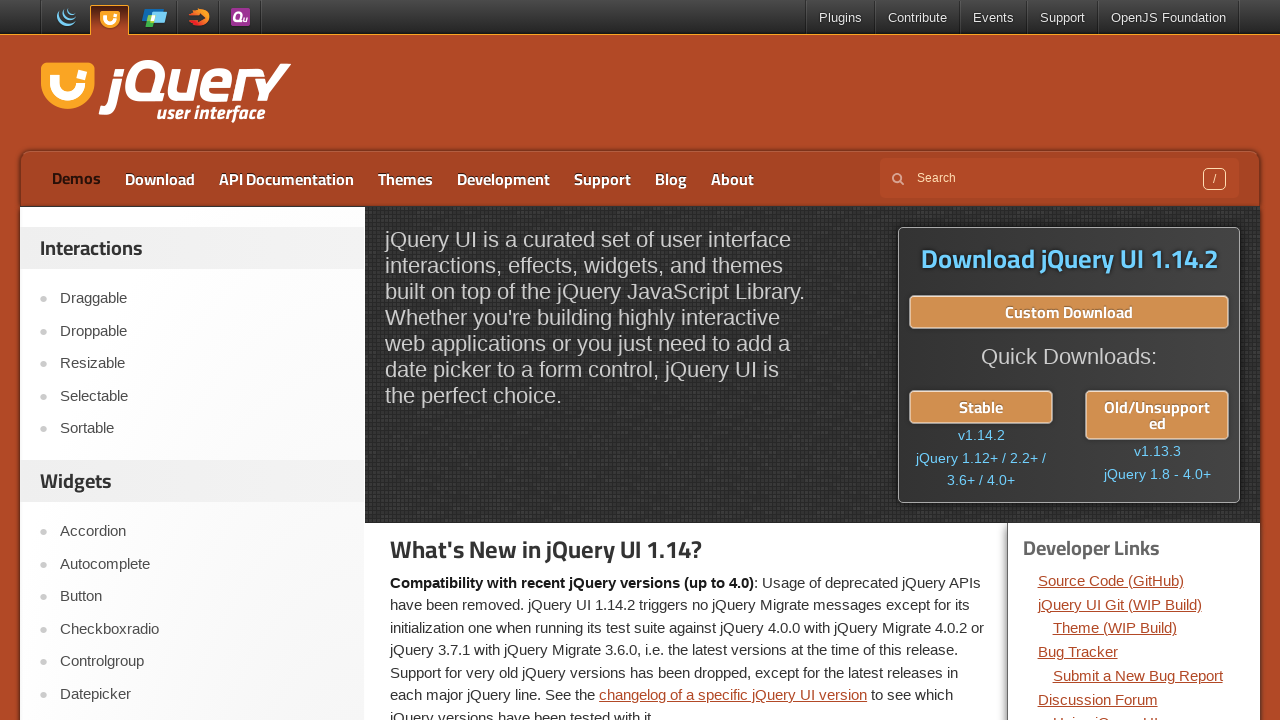

Waited 300ms with highlight removed
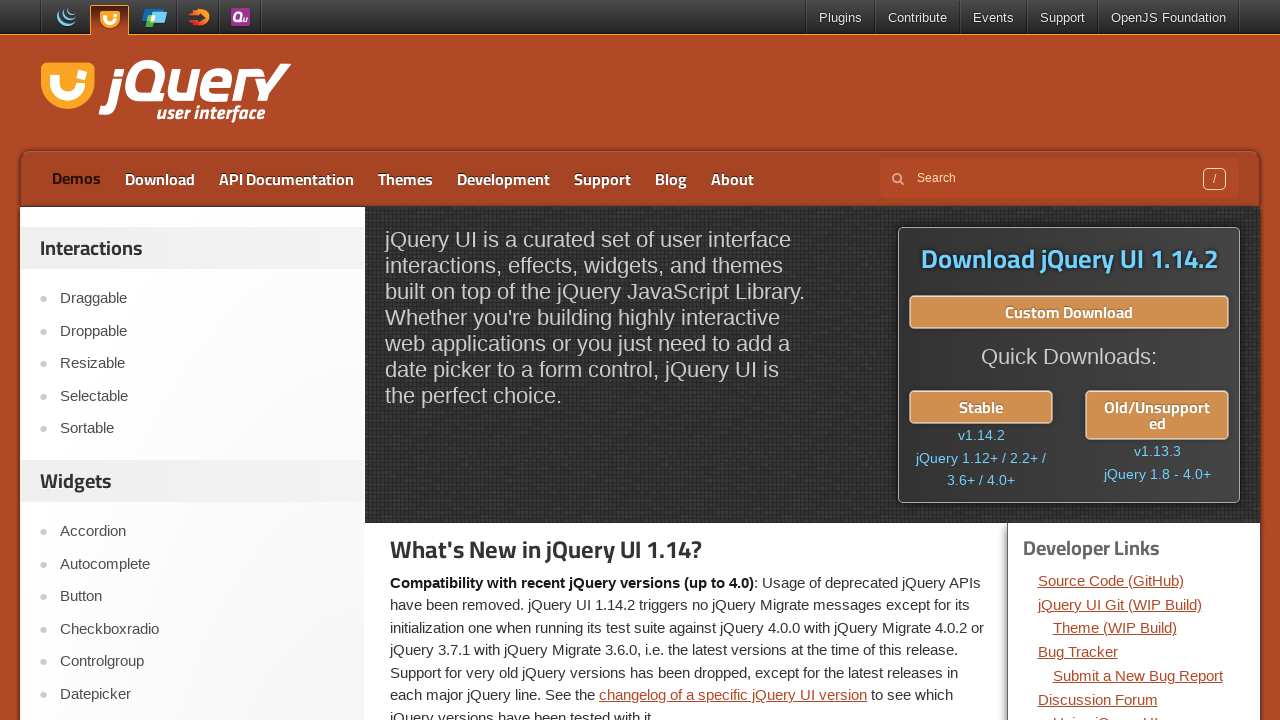

Applied yellow color and green dotted border to Demos link (blink on)
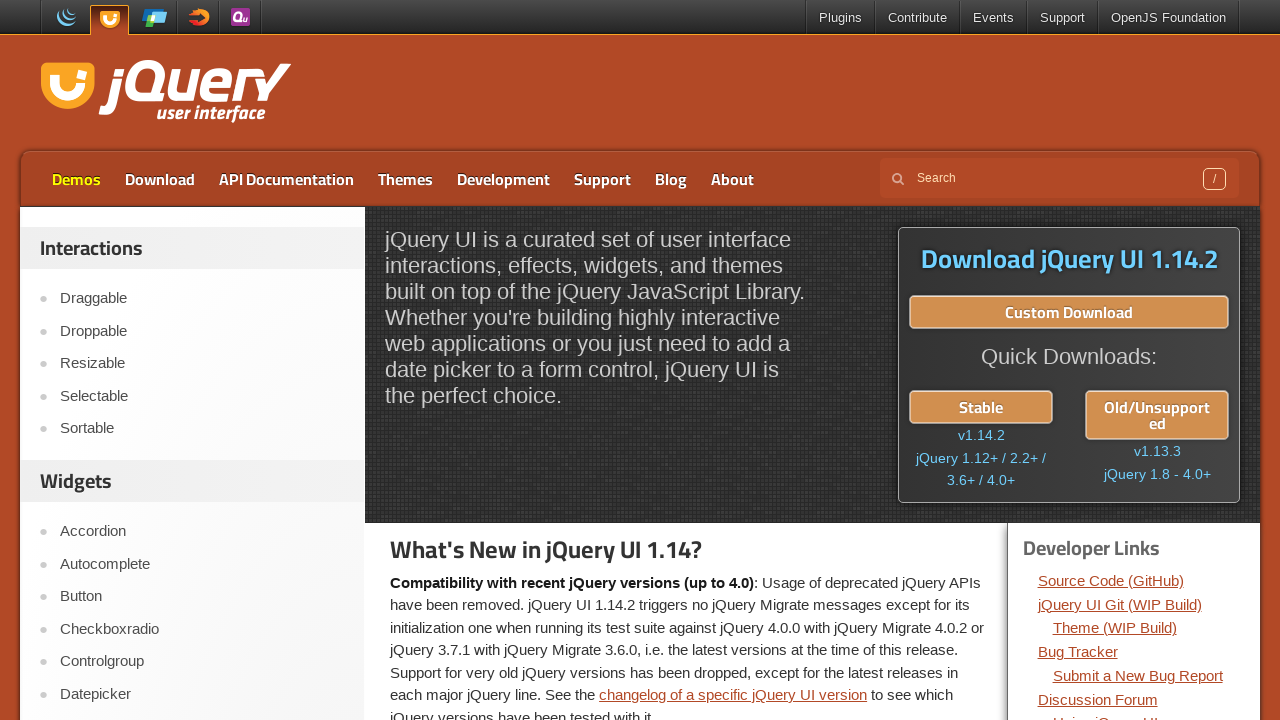

Waited 300ms with highlight visible
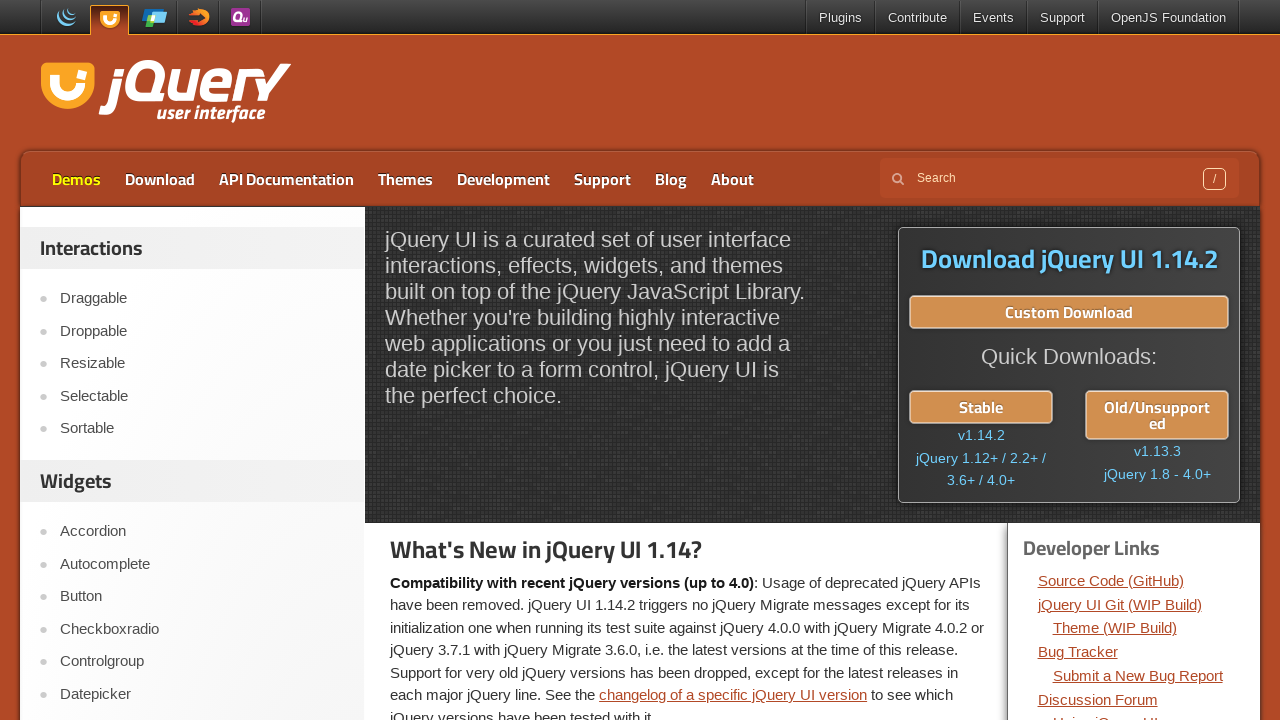

Removed highlight by making Demos link transparent (blink off)
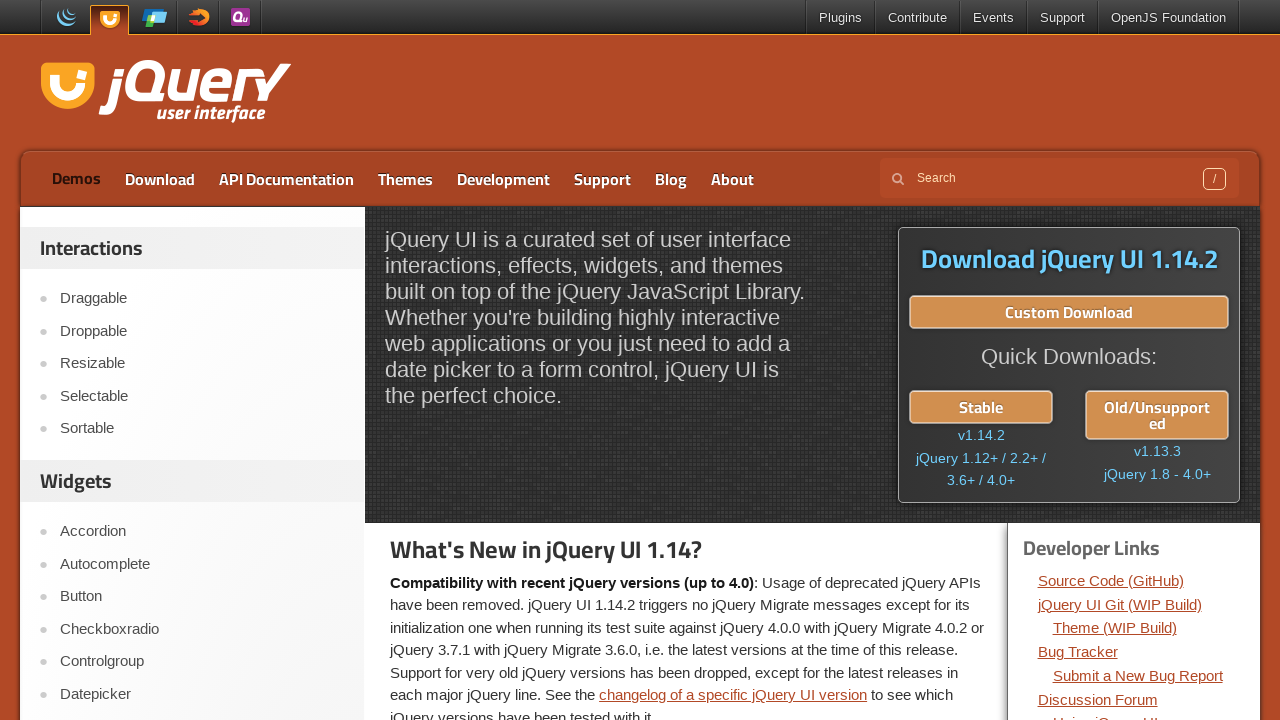

Waited 300ms with highlight removed
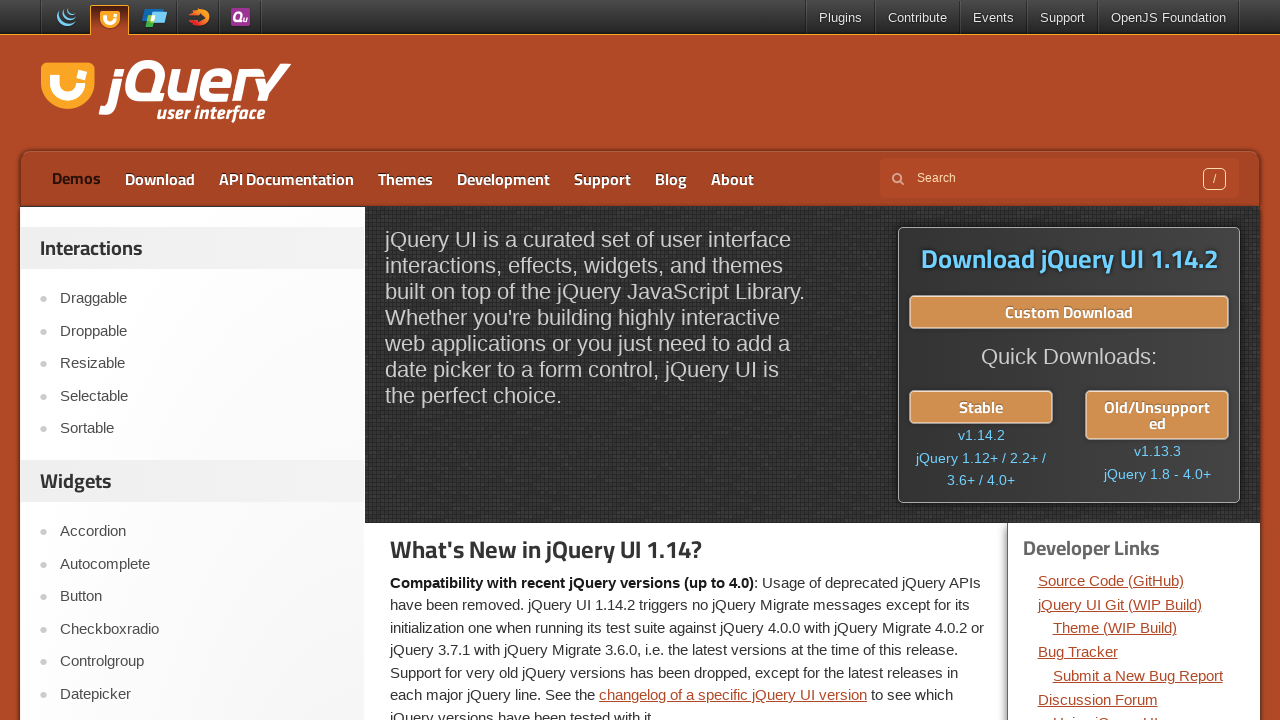

Applied yellow color and green dotted border to Demos link (blink on)
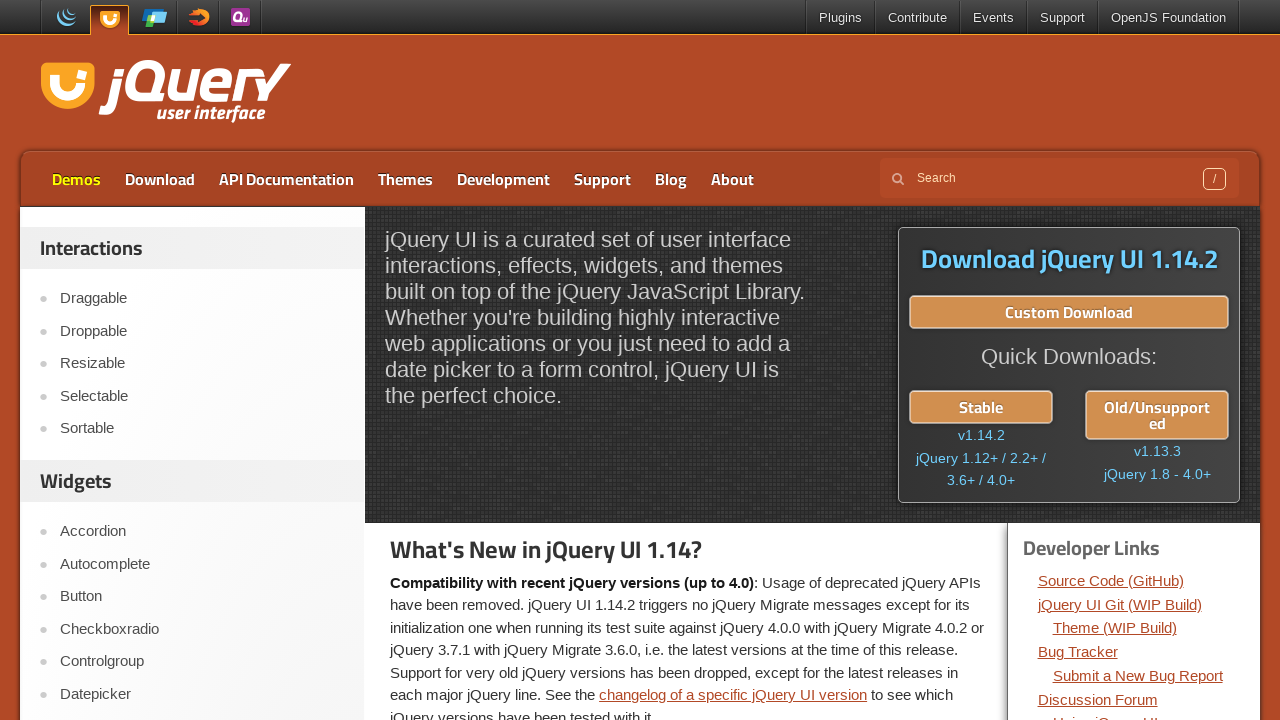

Waited 300ms with highlight visible
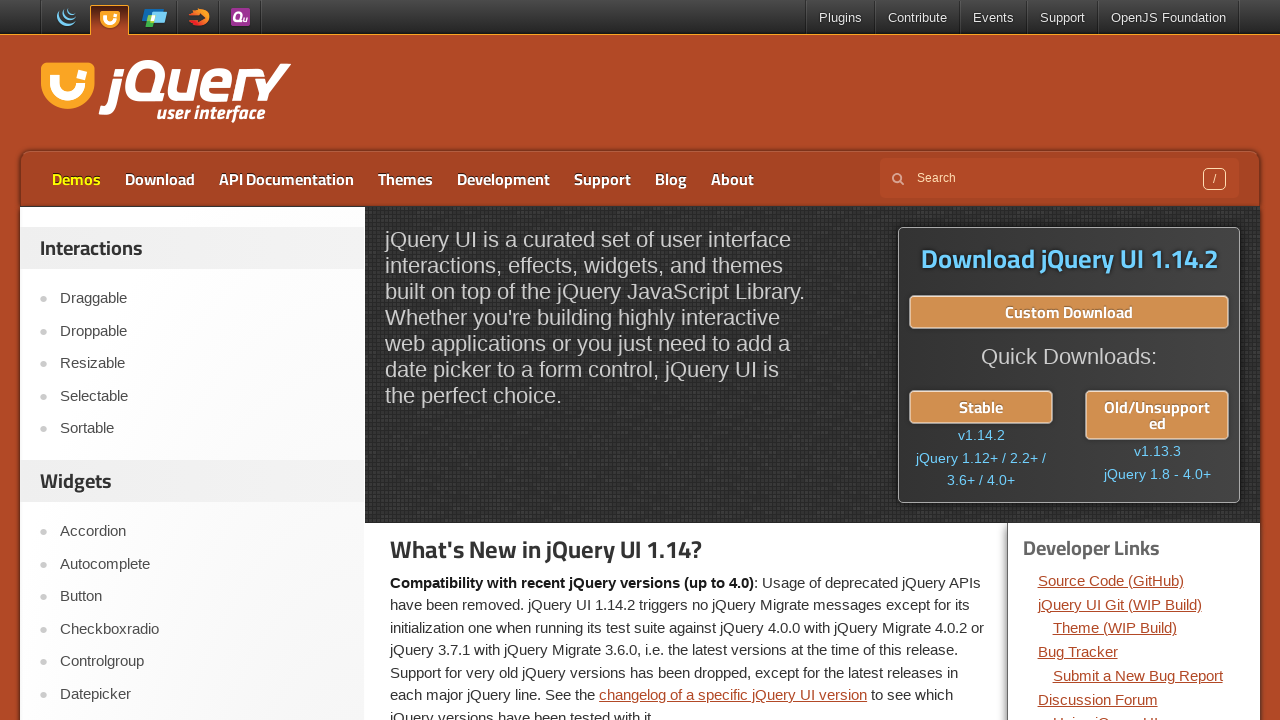

Removed highlight by making Demos link transparent (blink off)
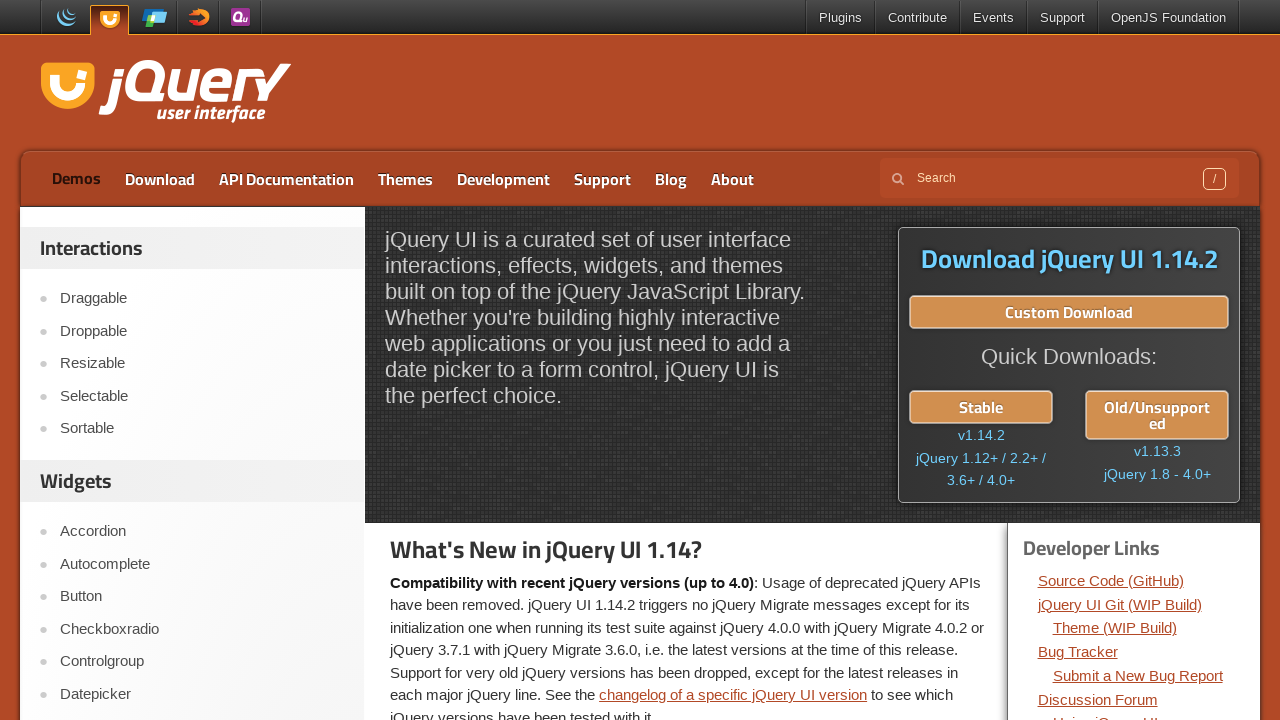

Waited 300ms with highlight removed
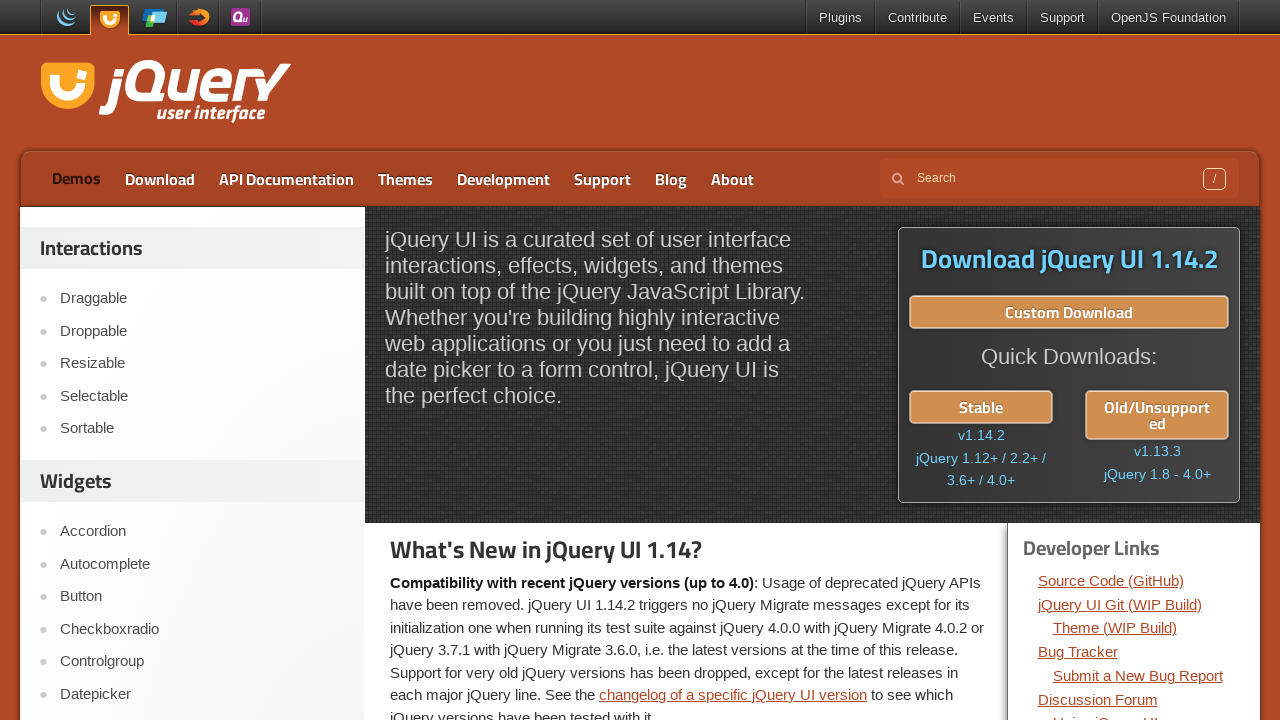

Applied yellow color and green dotted border to Demos link (blink on)
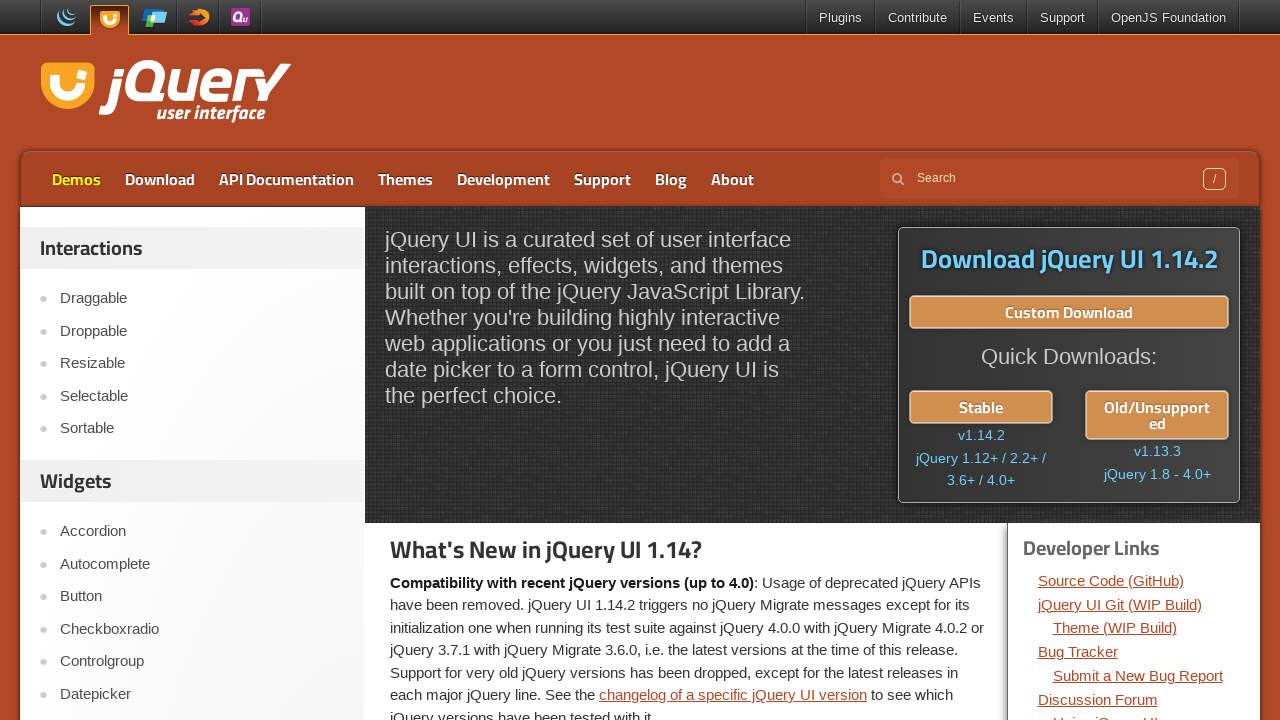

Waited 300ms with highlight visible
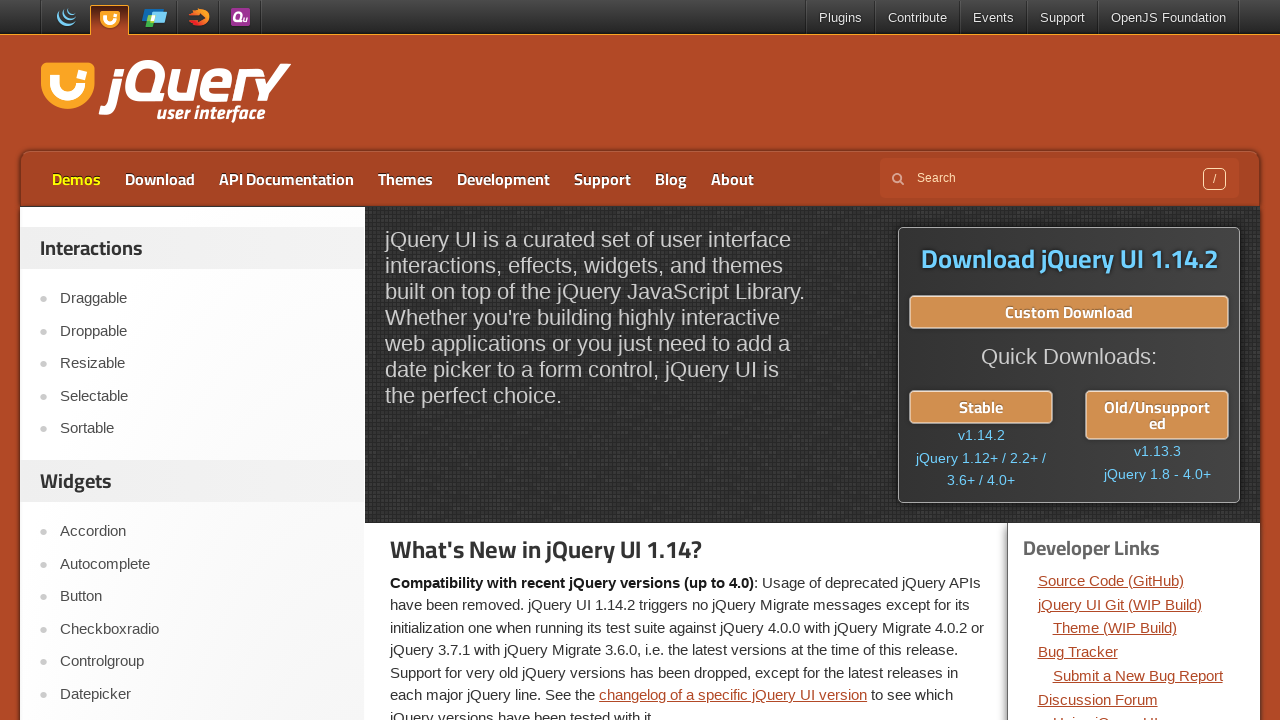

Removed highlight by making Demos link transparent (blink off)
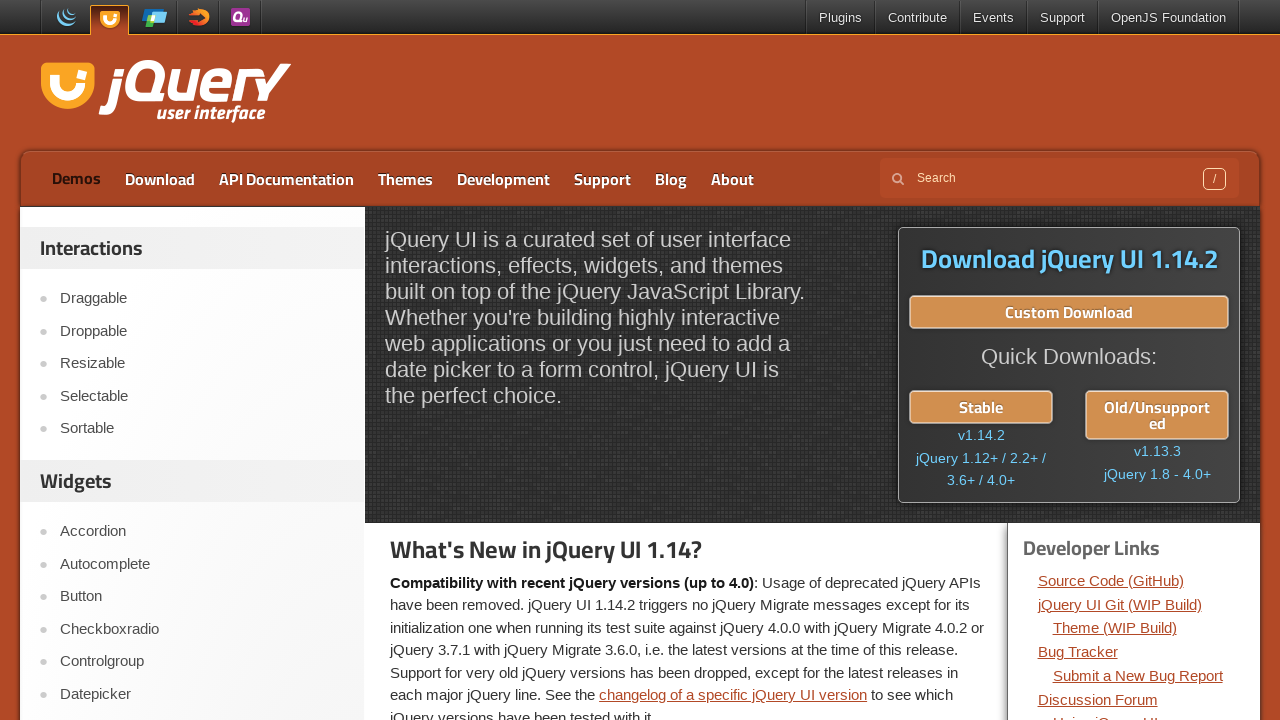

Waited 300ms with highlight removed
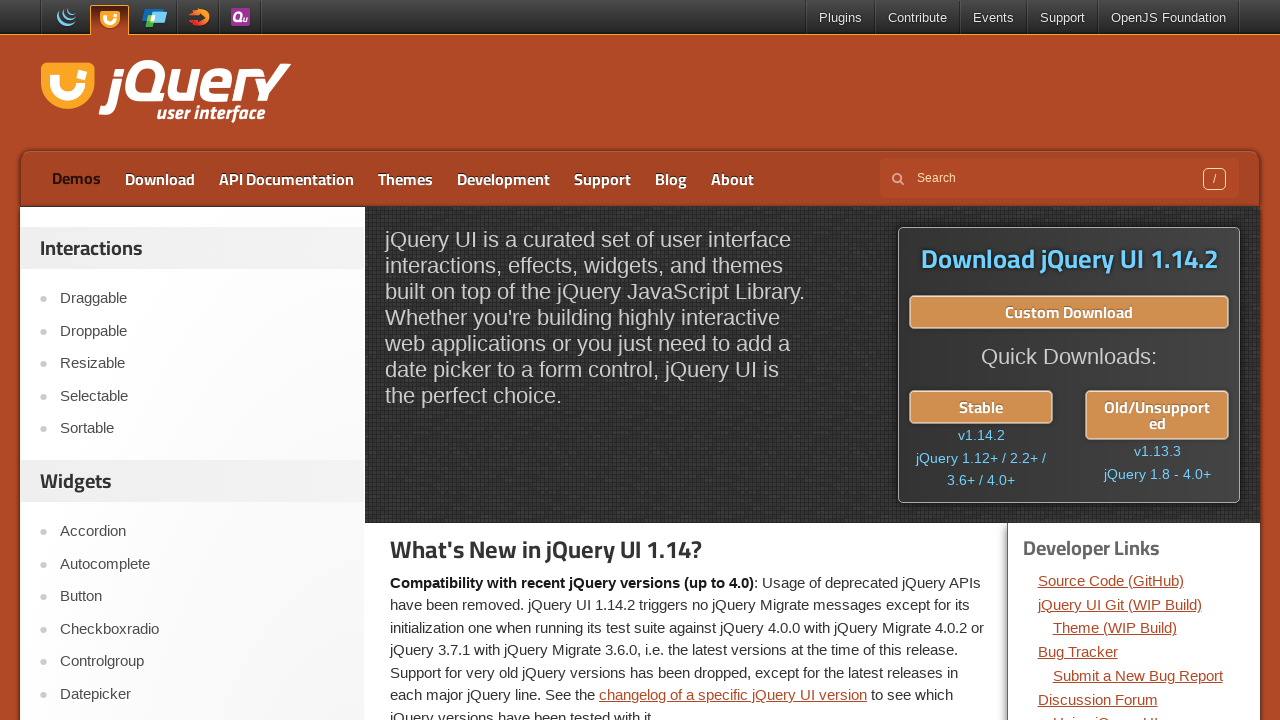

Applied yellow color and green dotted border to Demos link (blink on)
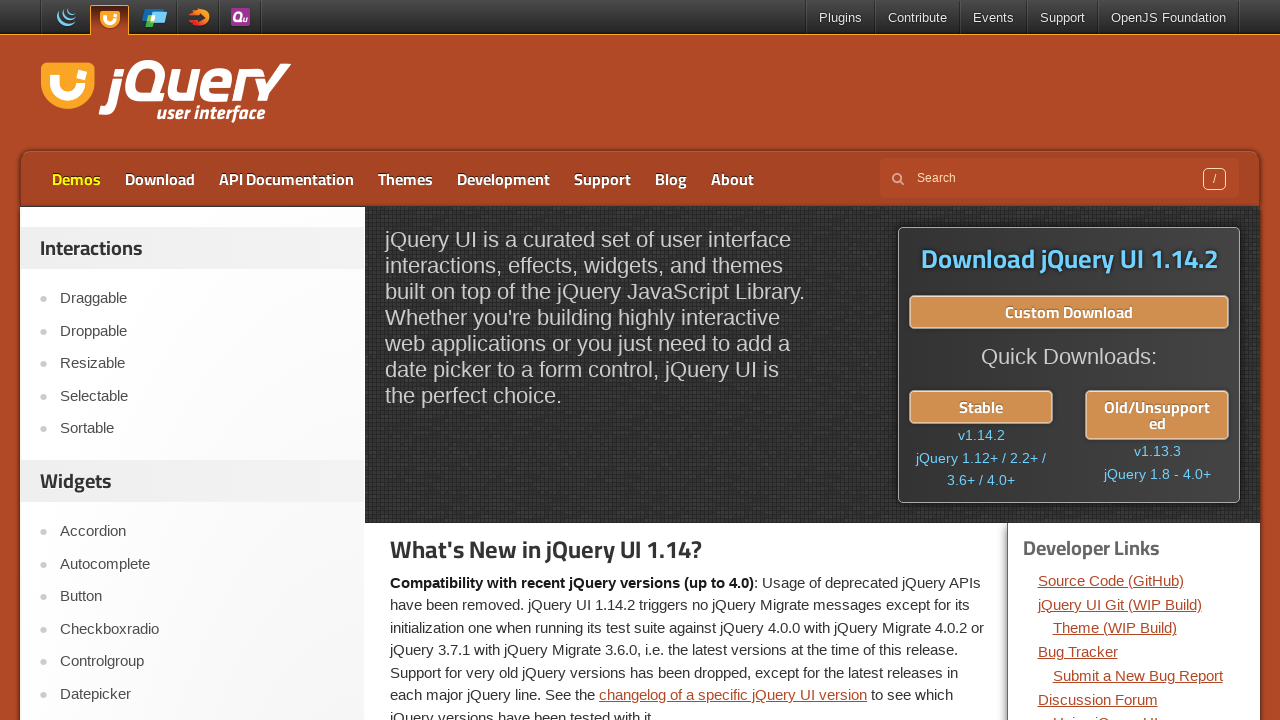

Waited 300ms with highlight visible
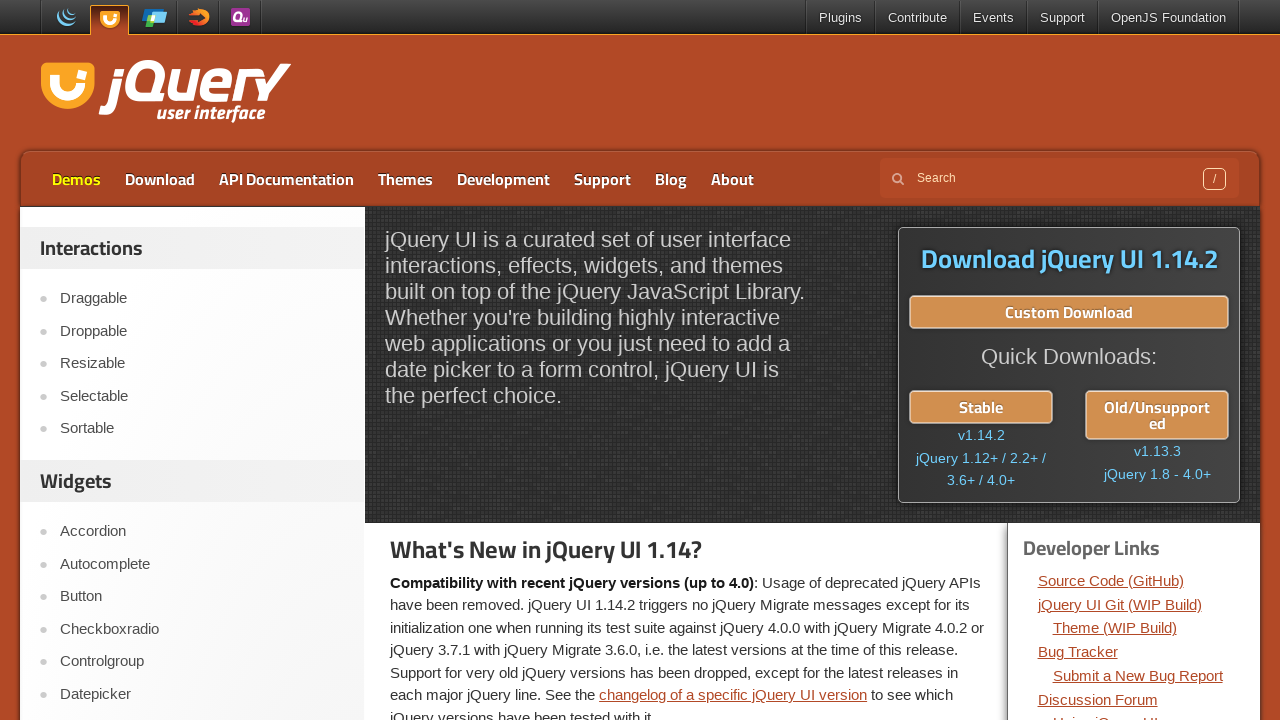

Removed highlight by making Demos link transparent (blink off)
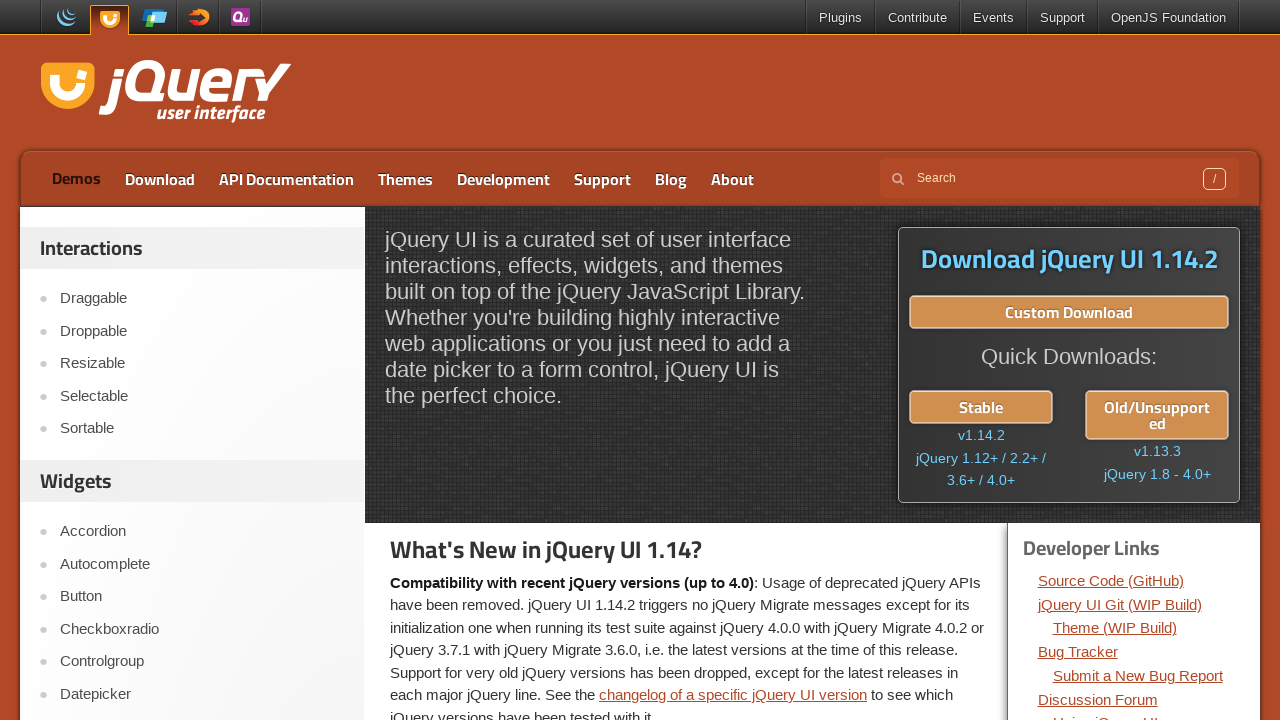

Waited 300ms with highlight removed
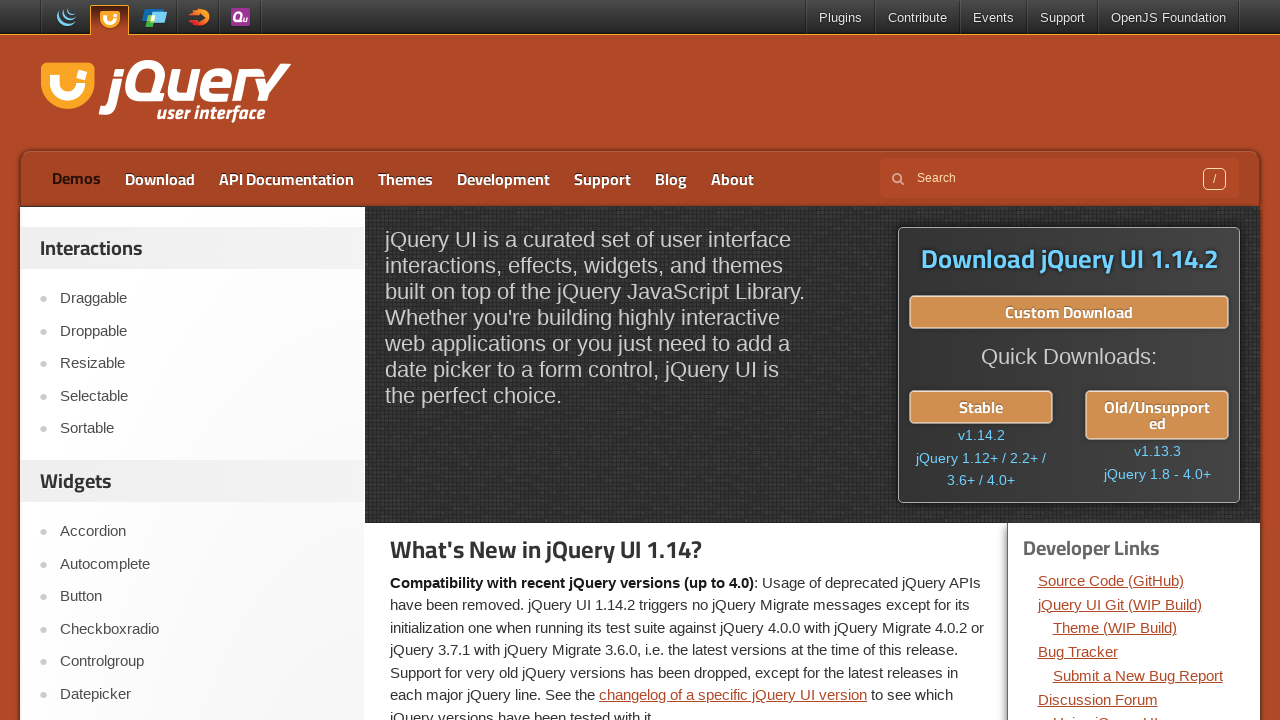

Applied yellow color and green dotted border to Demos link (blink on)
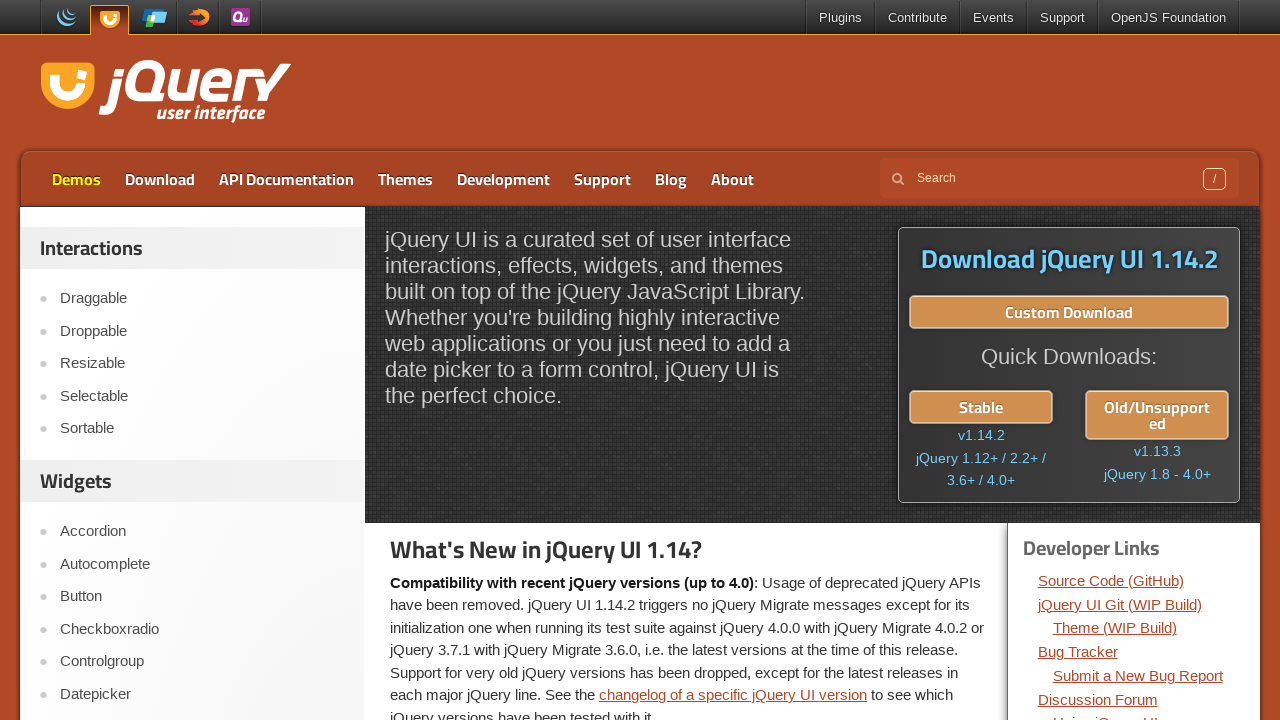

Waited 300ms with highlight visible
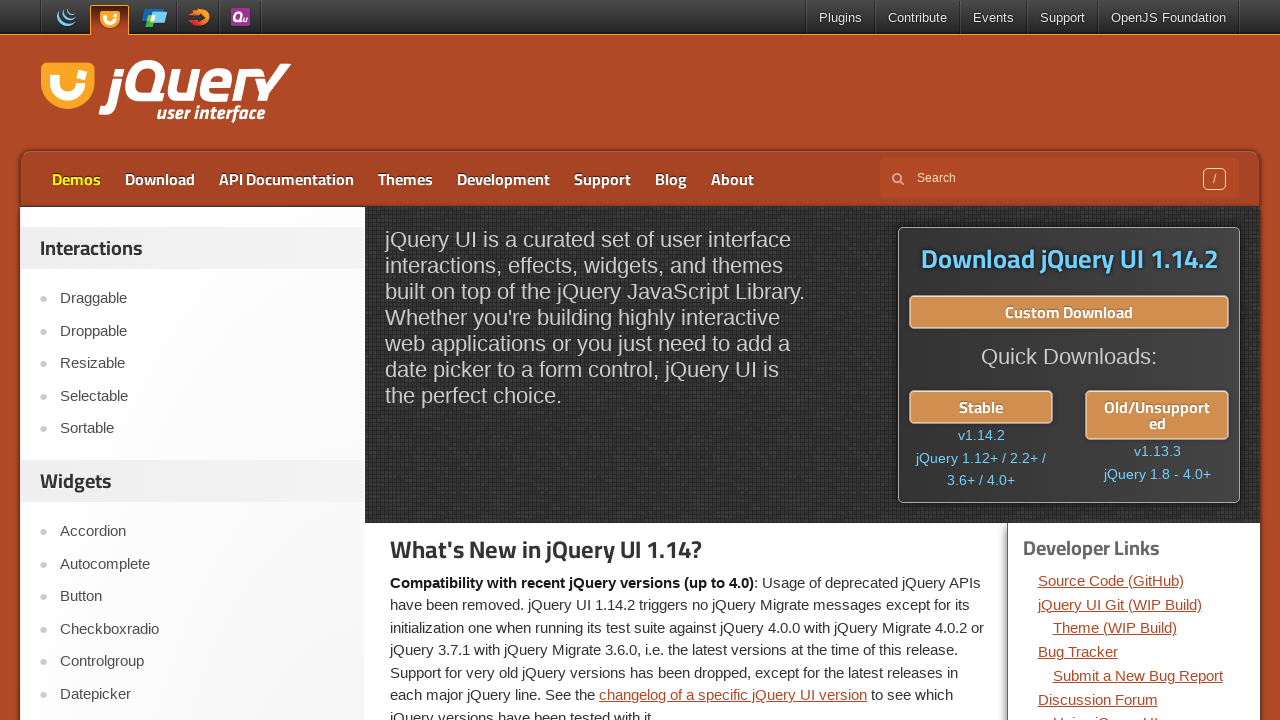

Removed highlight by making Demos link transparent (blink off)
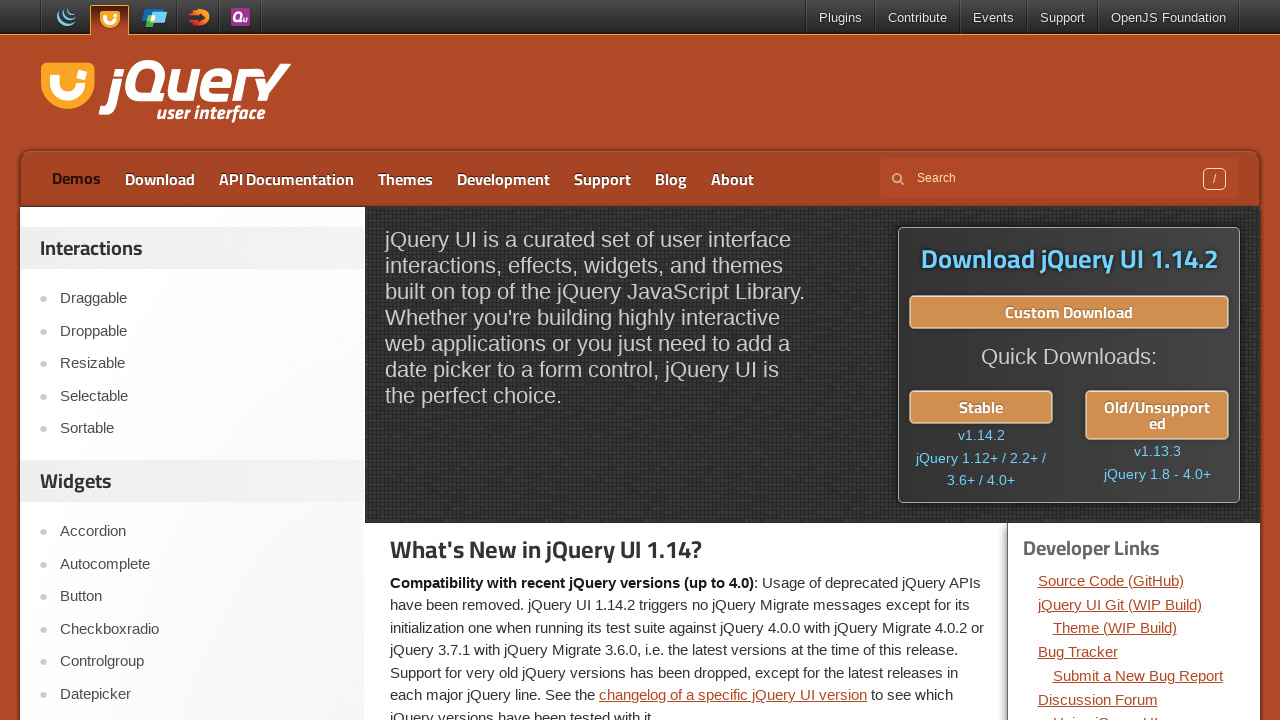

Waited 300ms with highlight removed
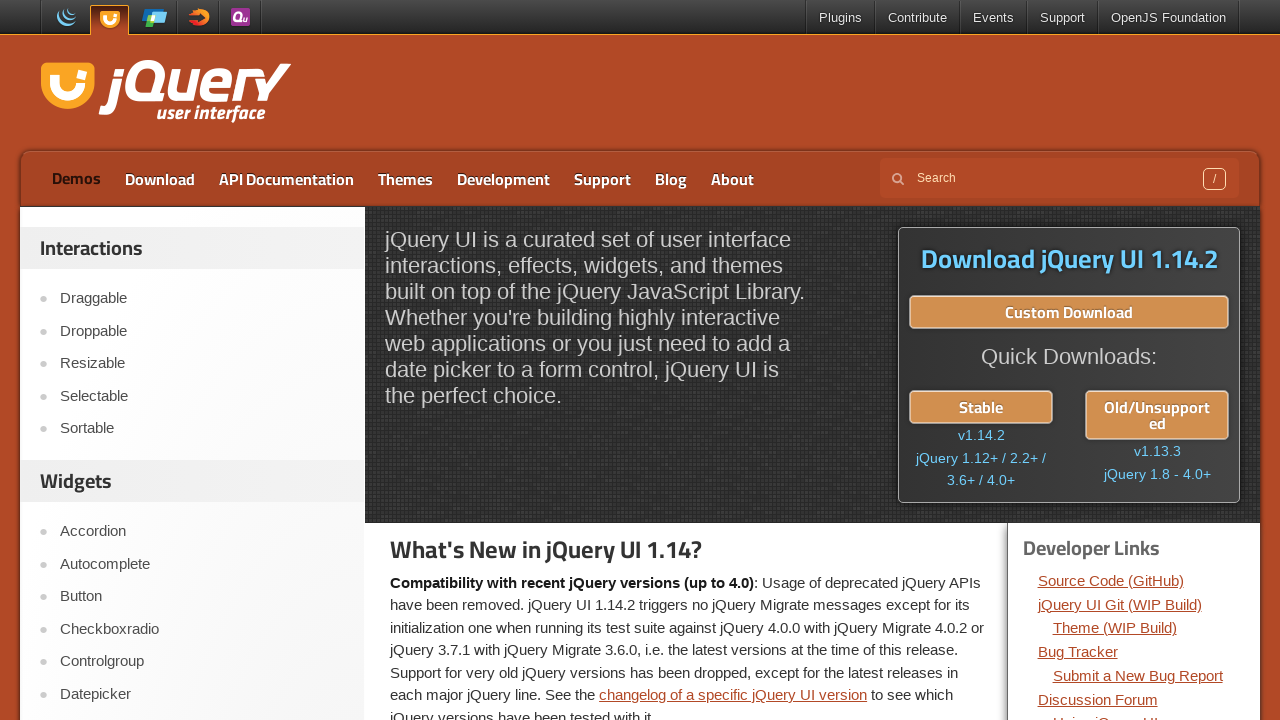

Applied yellow color and green dotted border to Demos link (blink on)
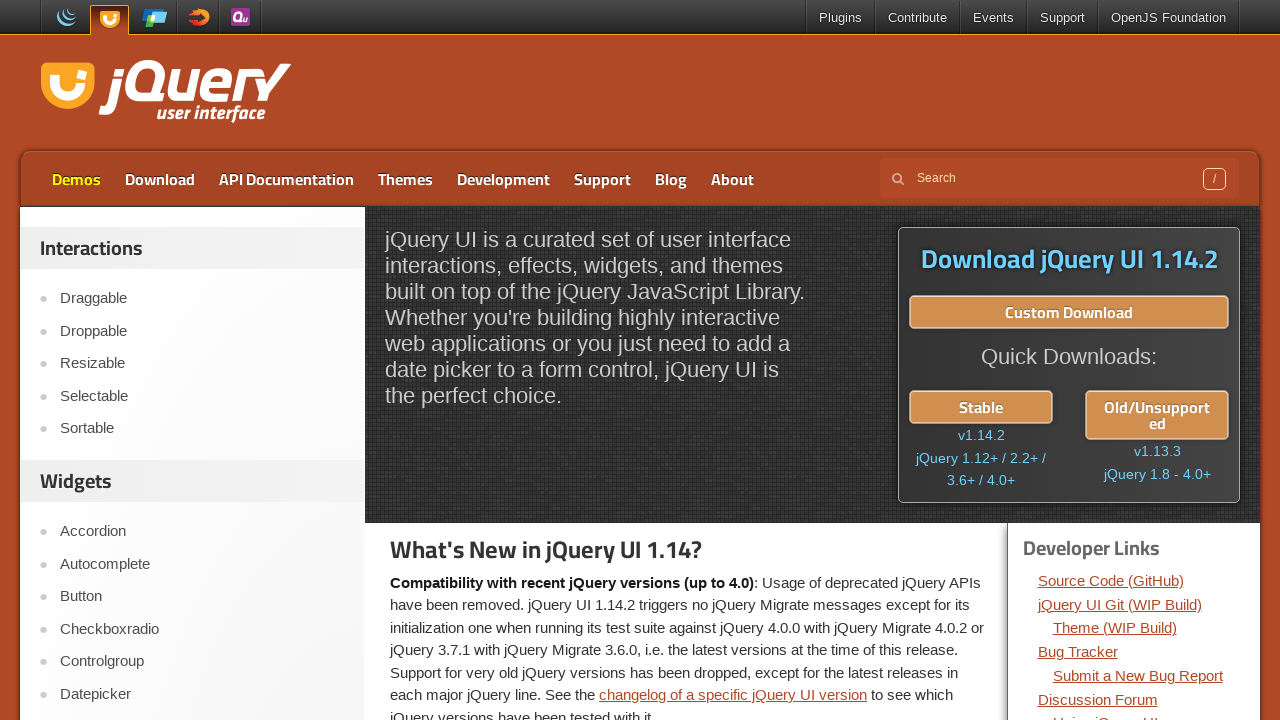

Waited 300ms with highlight visible
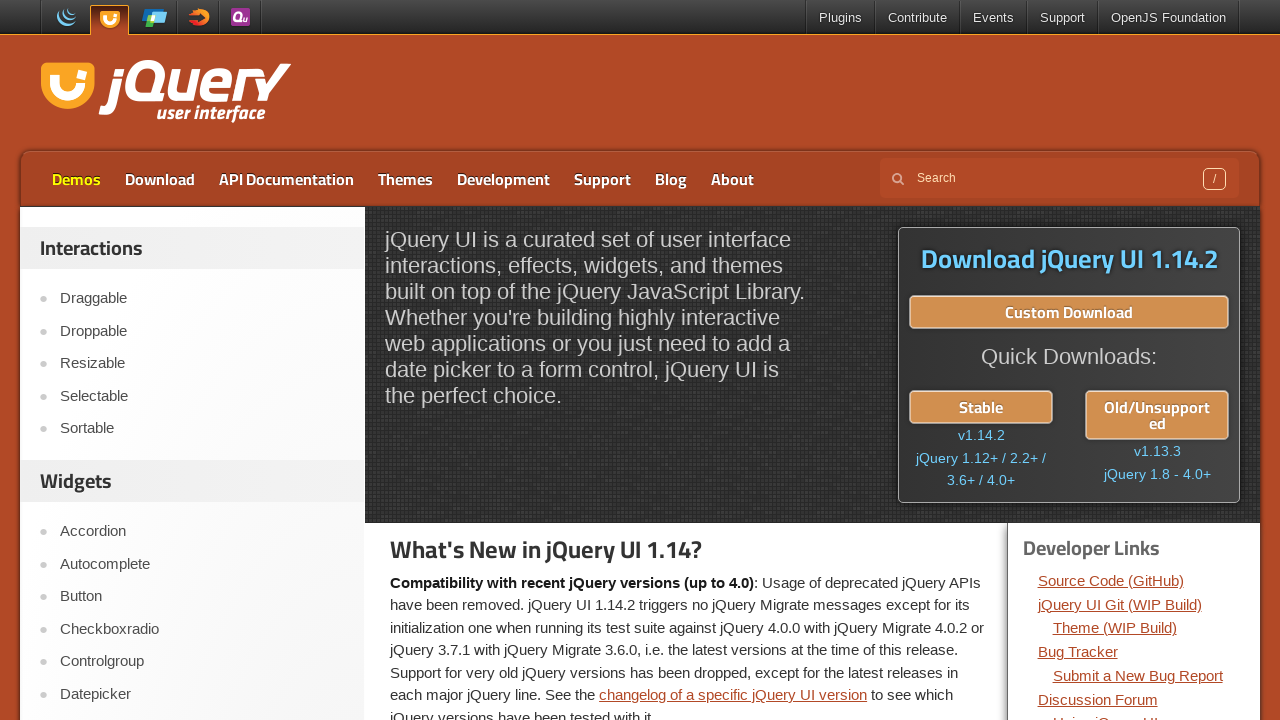

Removed highlight by making Demos link transparent (blink off)
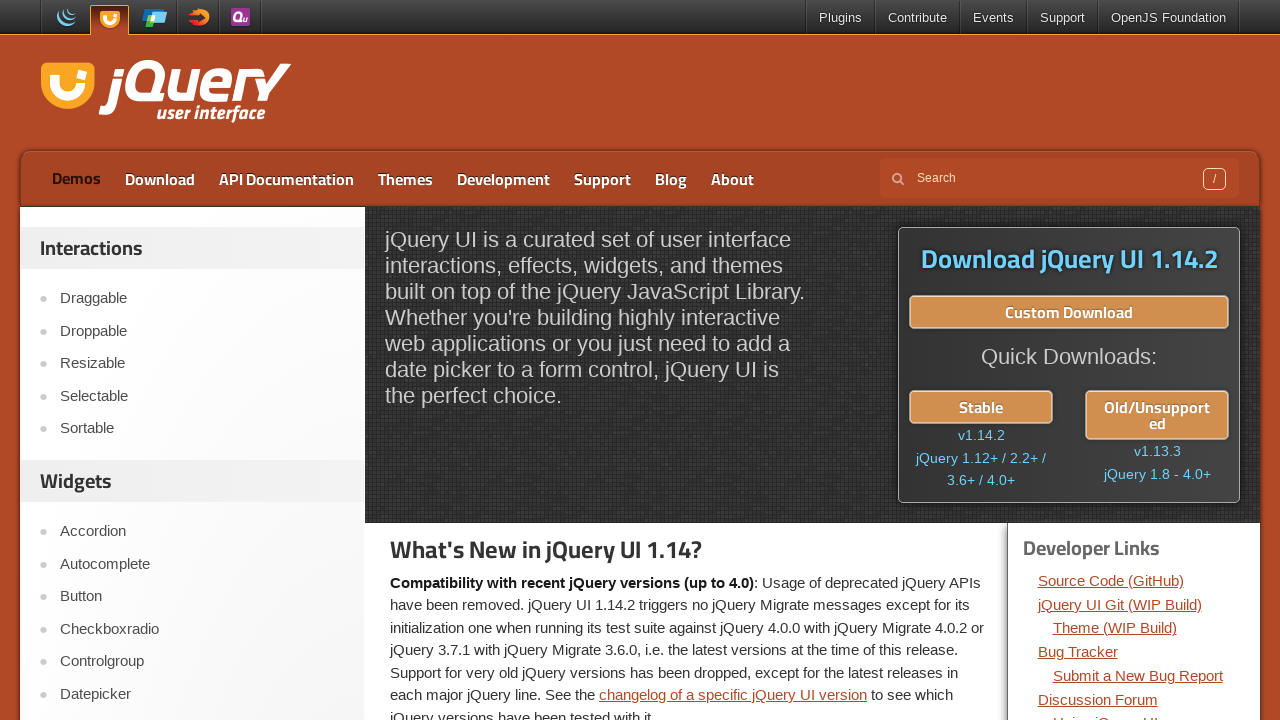

Waited 300ms with highlight removed
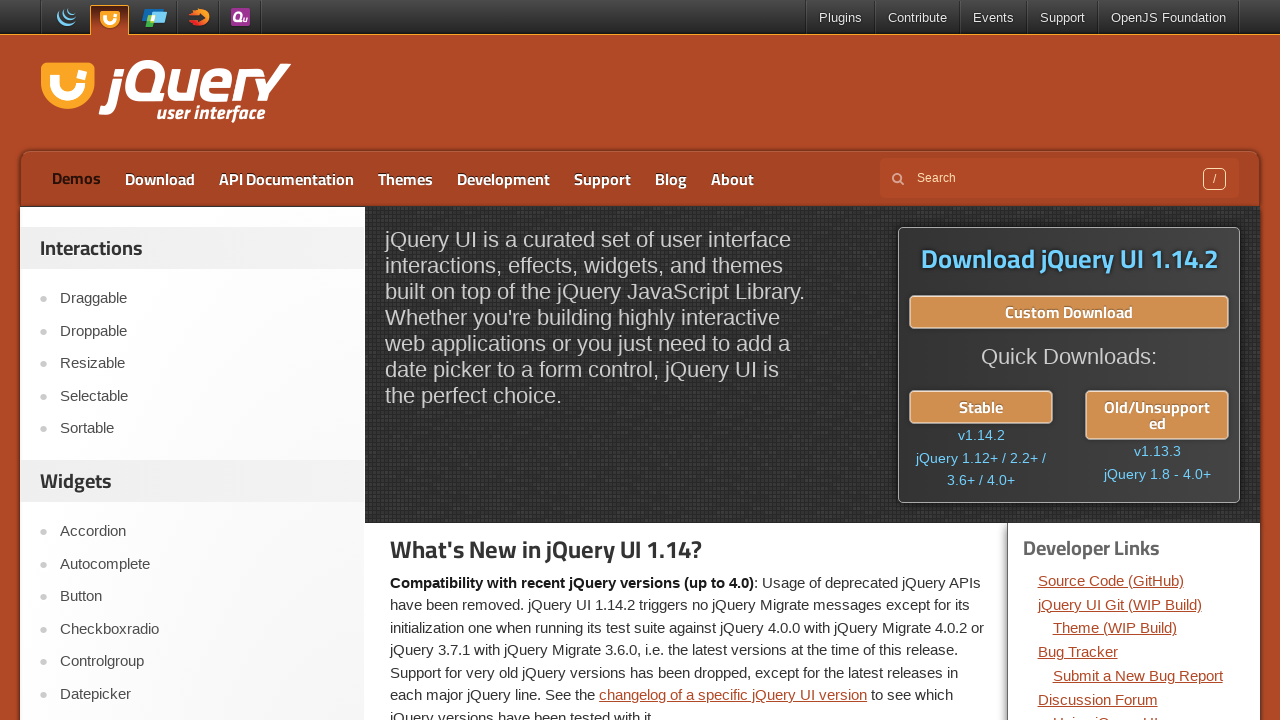

Applied yellow color and green dotted border to Demos link (blink on)
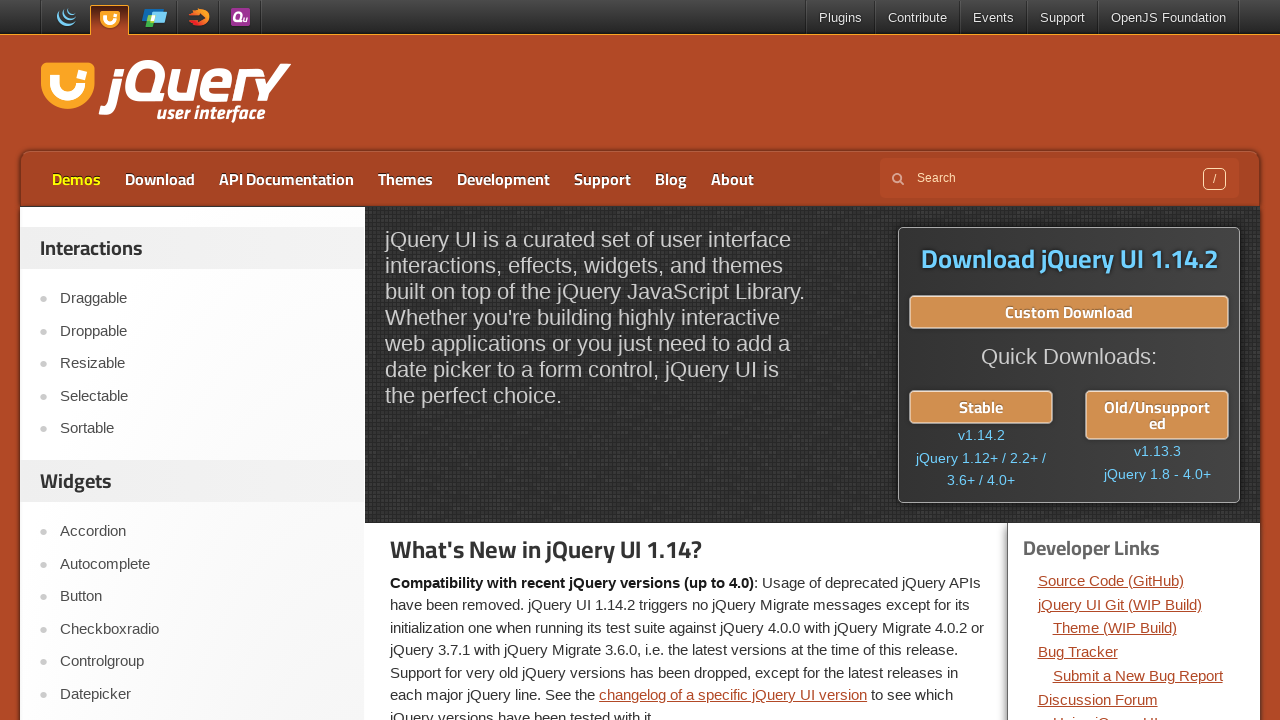

Waited 300ms with highlight visible
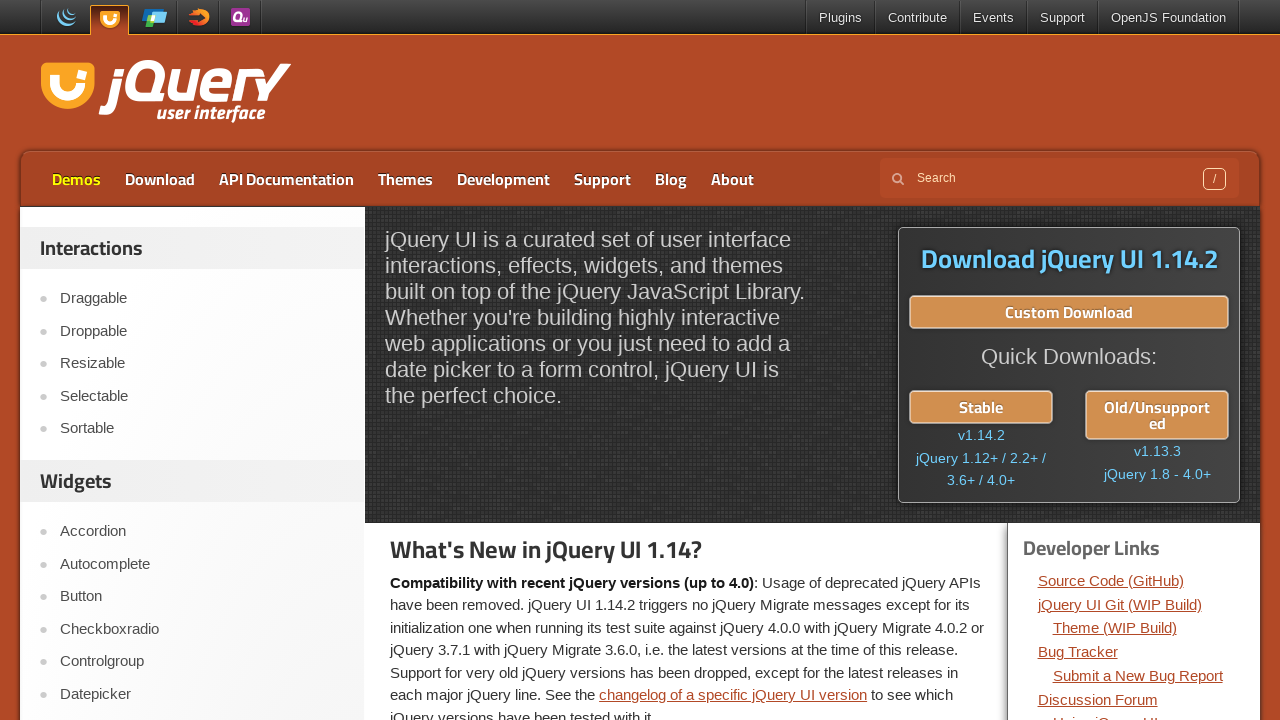

Removed highlight by making Demos link transparent (blink off)
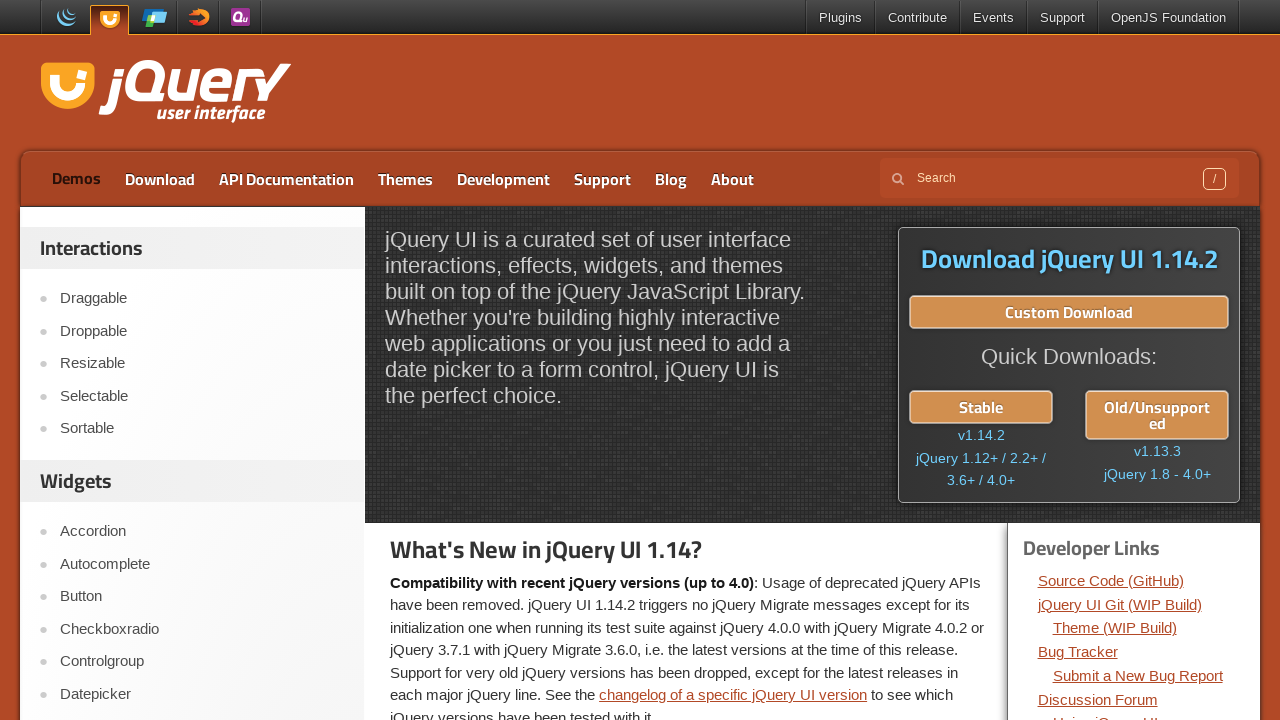

Waited 300ms with highlight removed
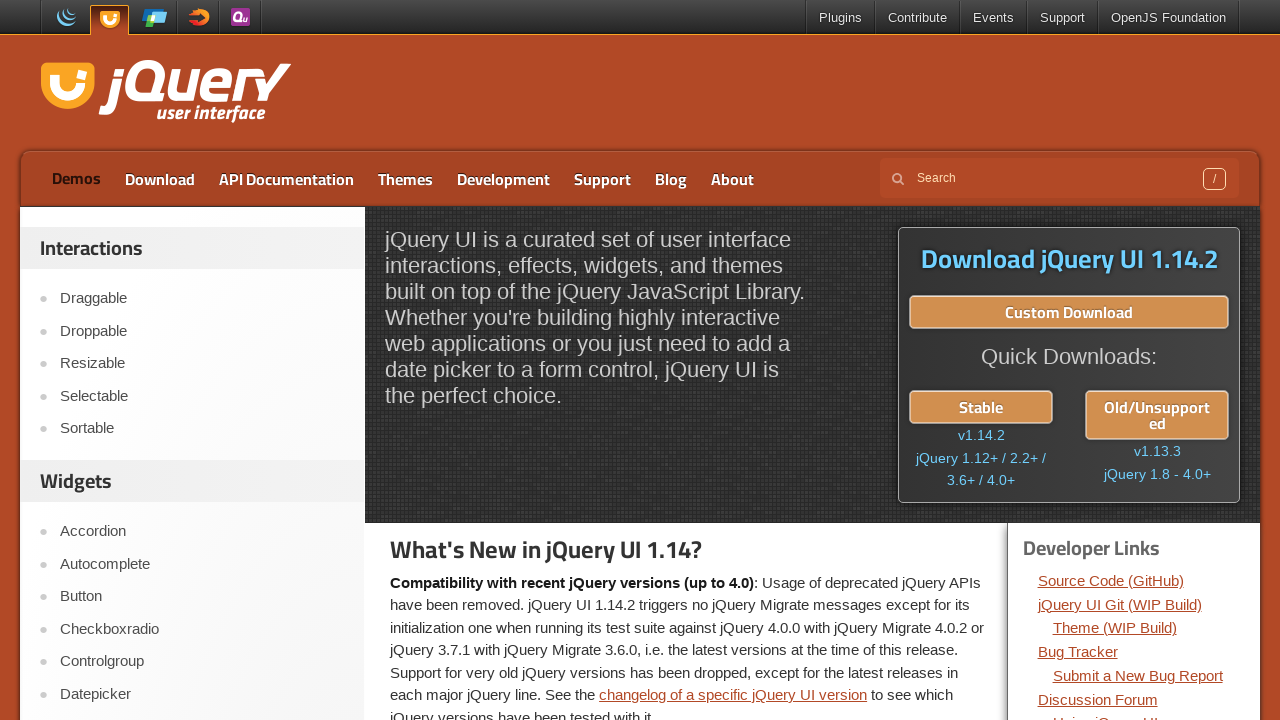

Applied yellow color and green dotted border to Demos link (blink on)
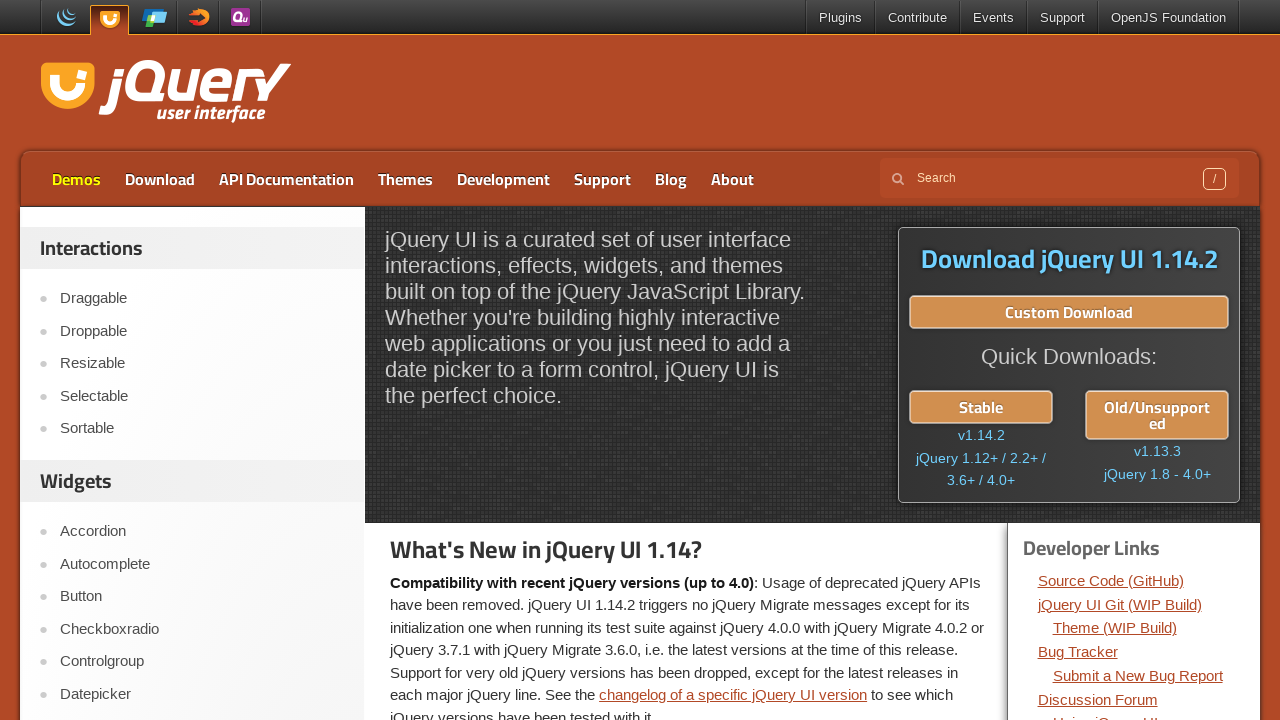

Waited 300ms with highlight visible
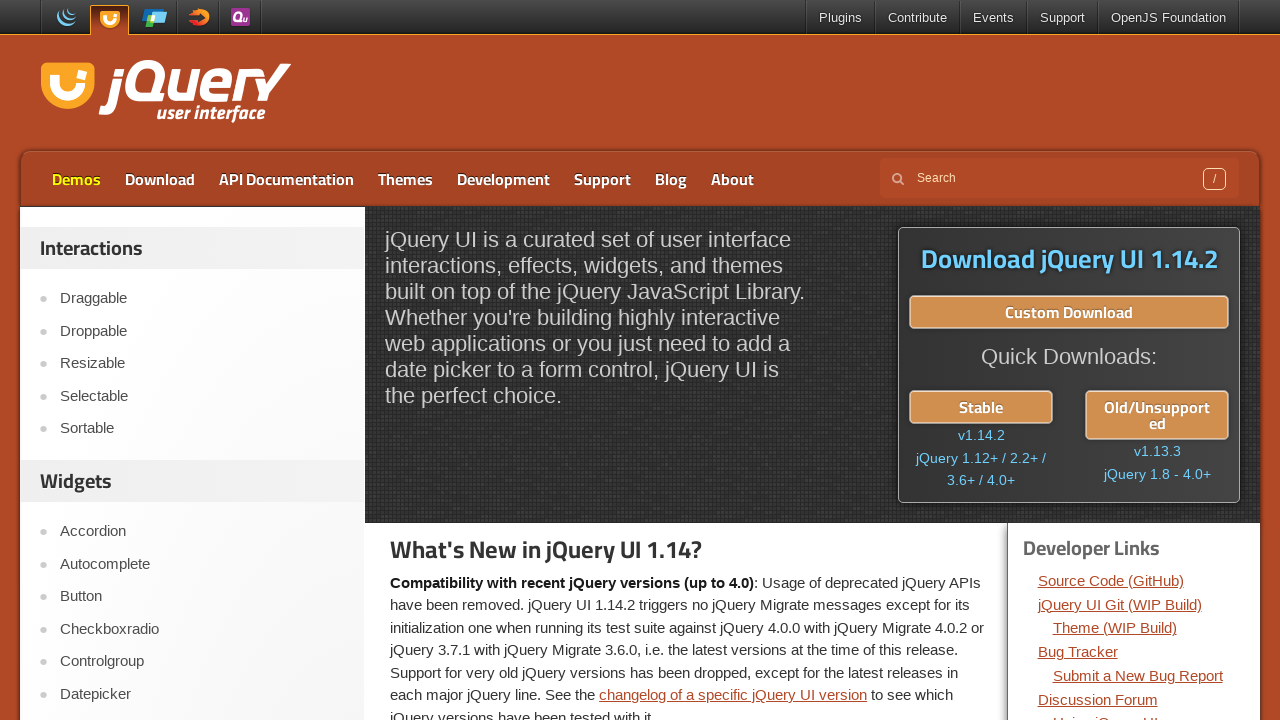

Removed highlight by making Demos link transparent (blink off)
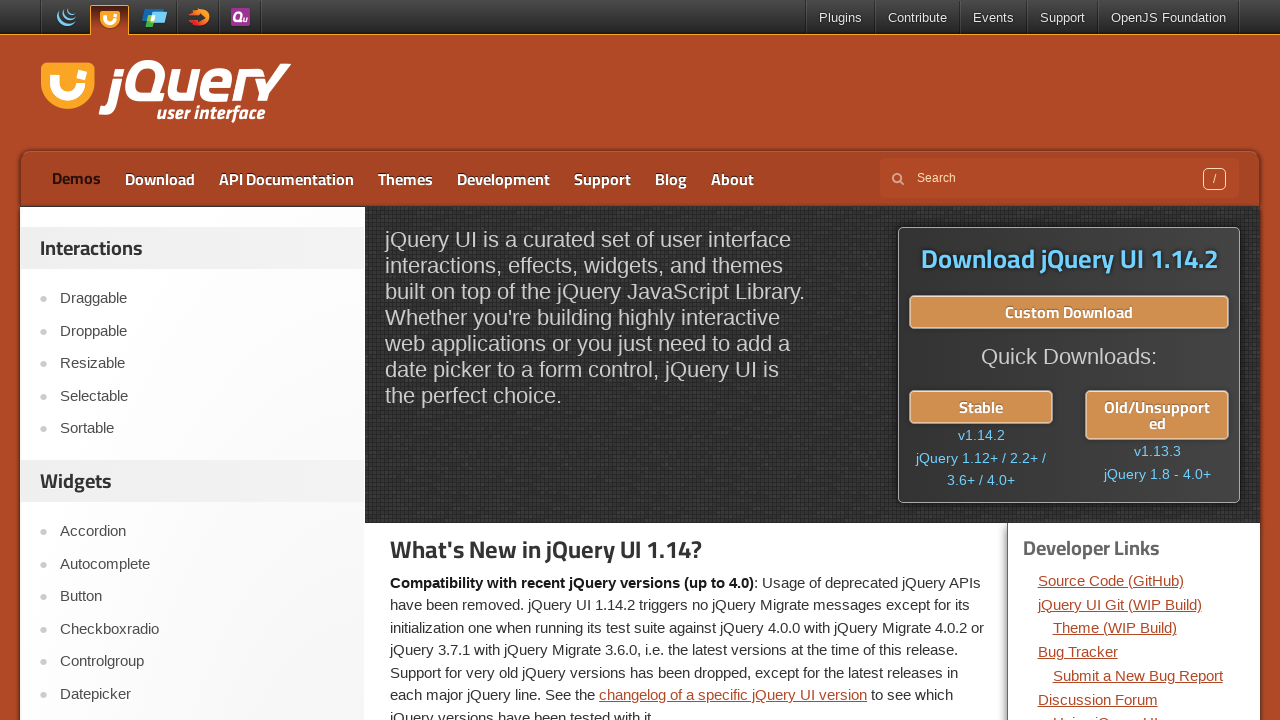

Waited 300ms with highlight removed
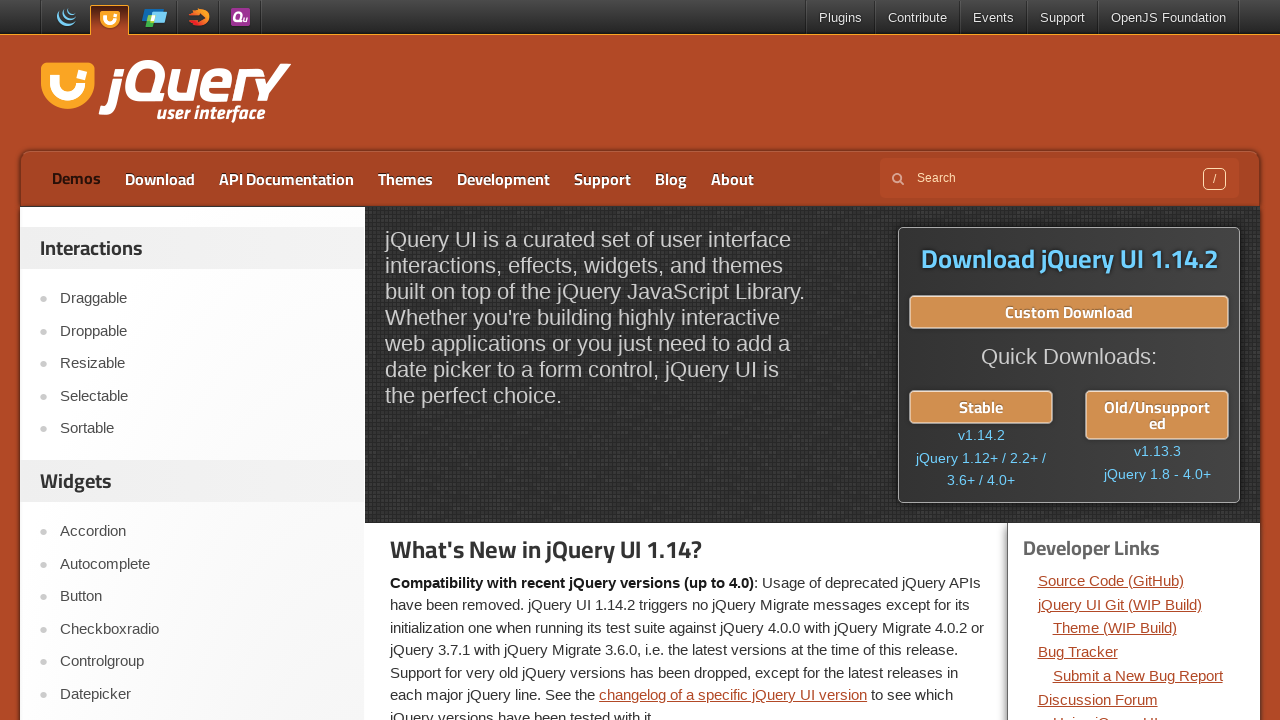

Applied yellow color and green dotted border to Demos link (blink on)
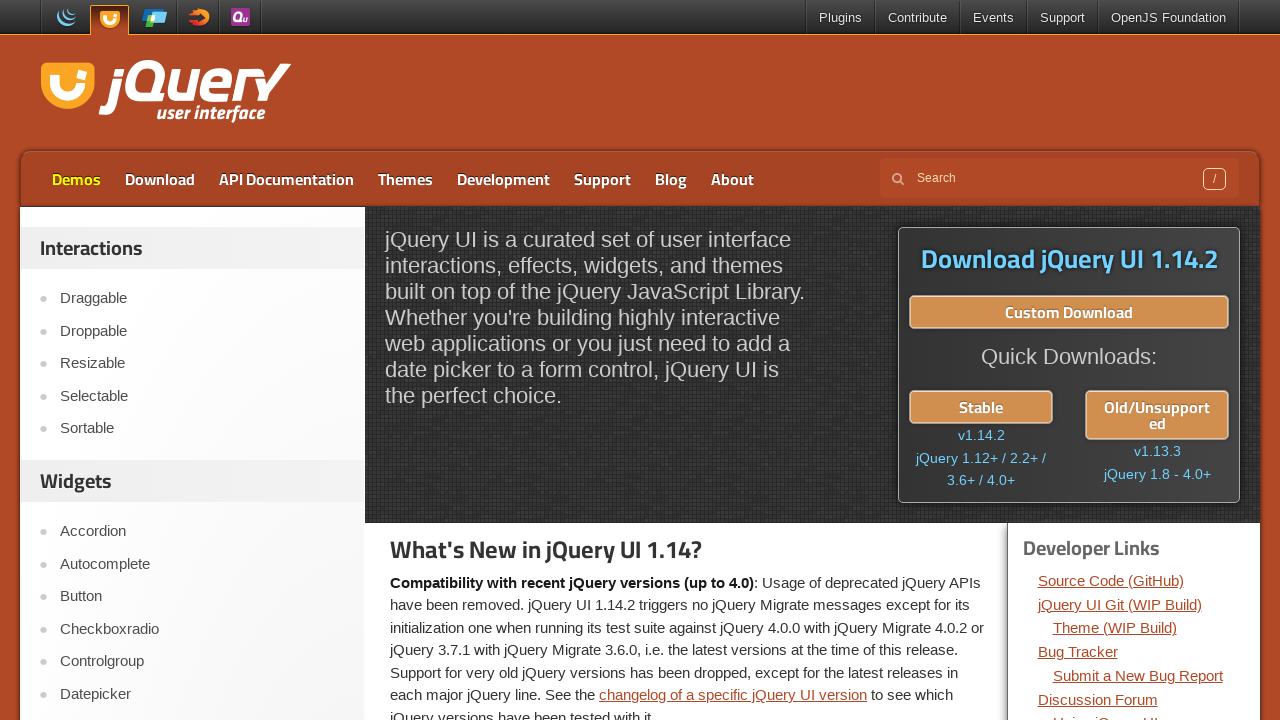

Waited 300ms with highlight visible
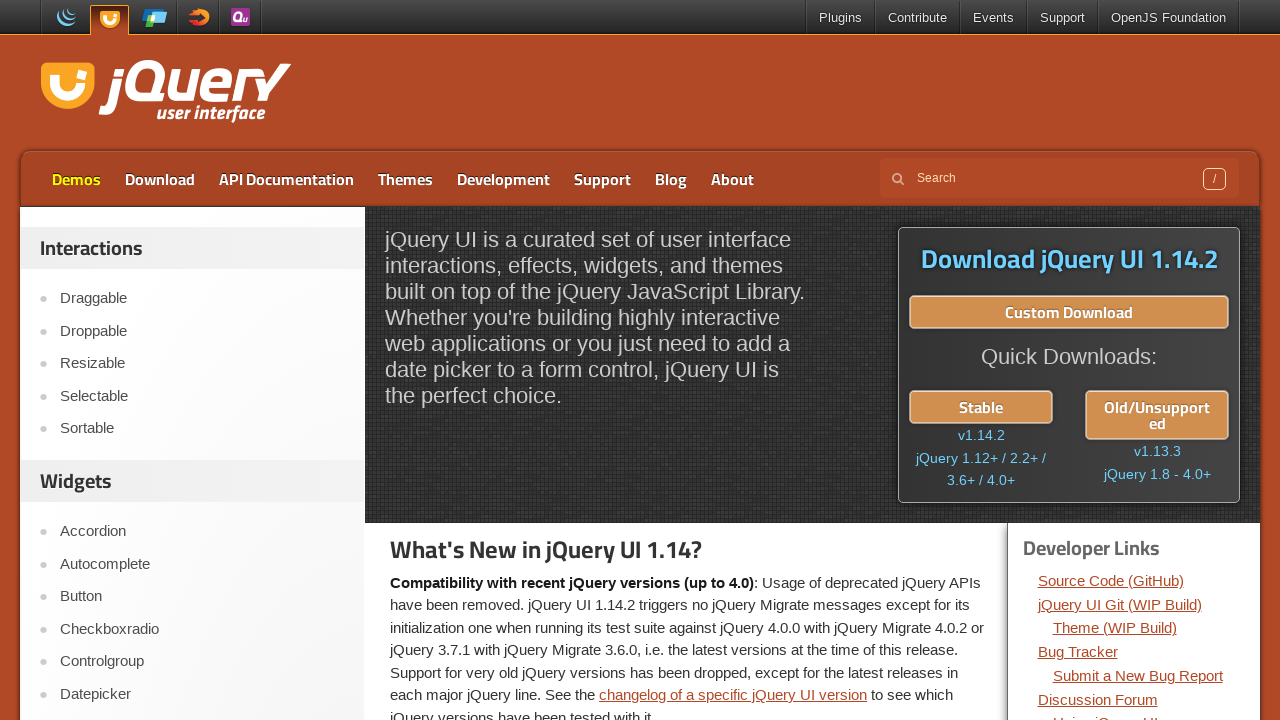

Removed highlight by making Demos link transparent (blink off)
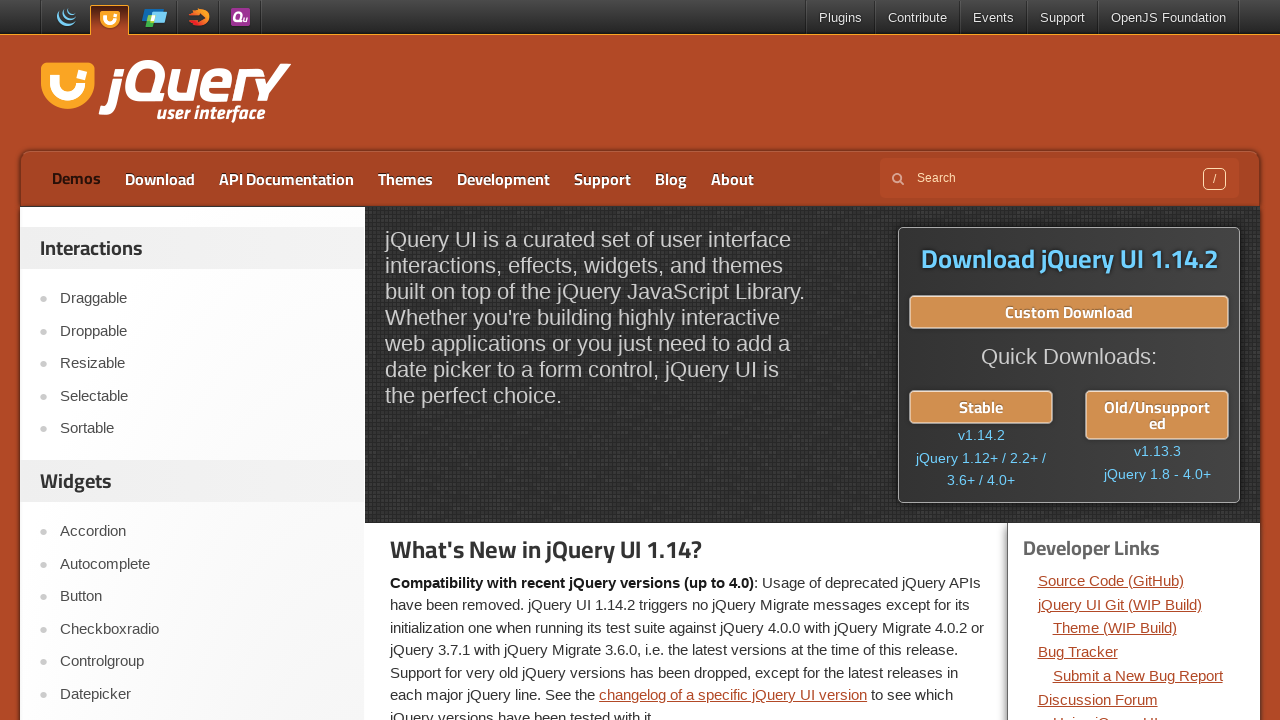

Waited 300ms with highlight removed
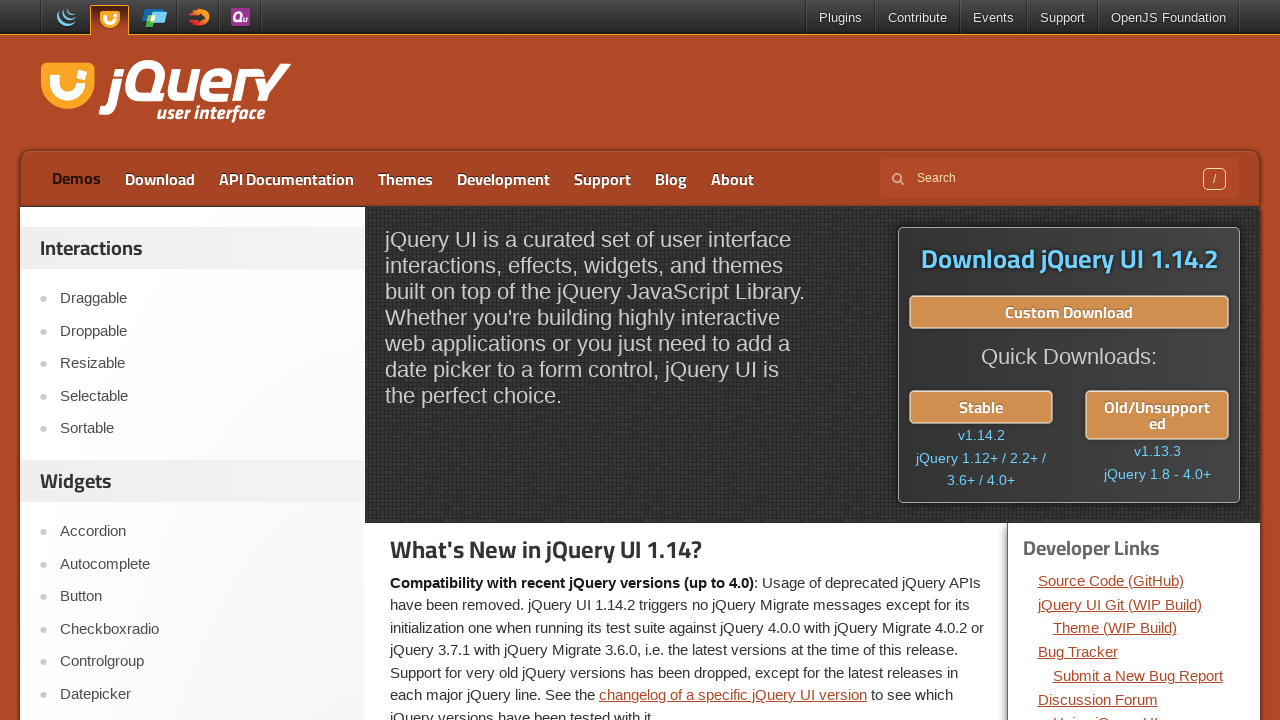

Applied yellow color and green dotted border to Demos link (blink on)
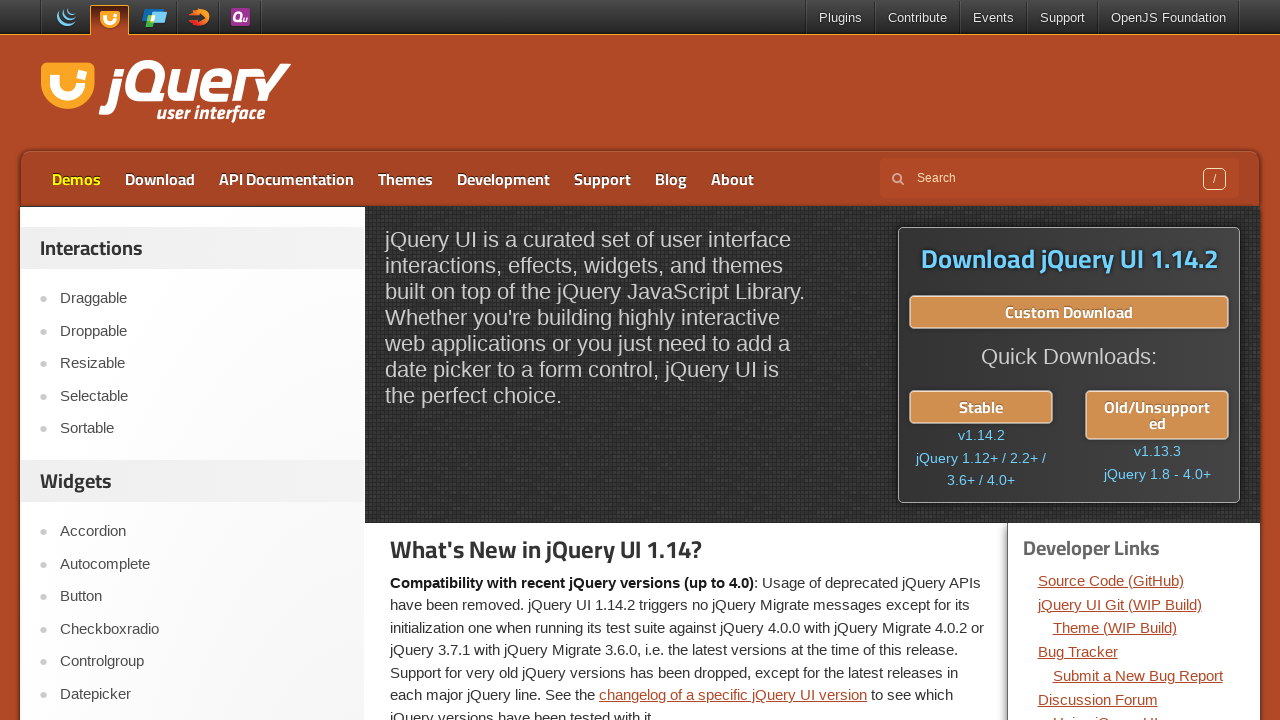

Waited 300ms with highlight visible
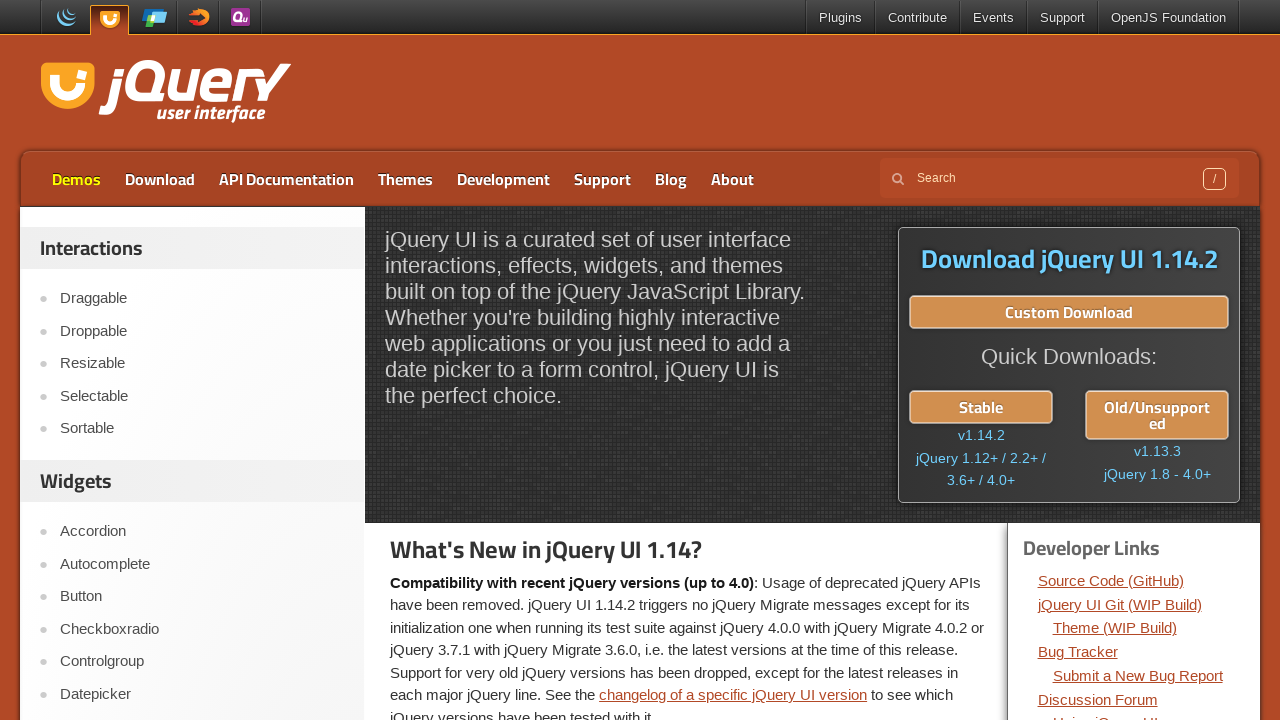

Removed highlight by making Demos link transparent (blink off)
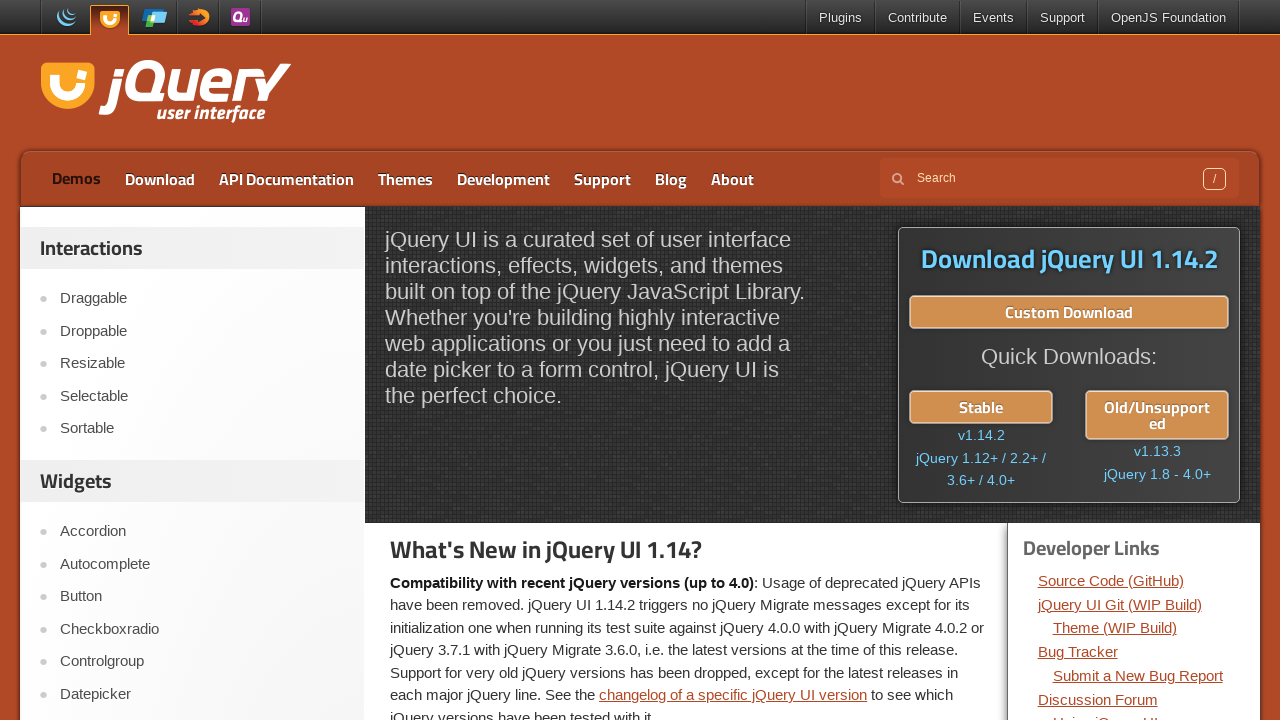

Waited 300ms with highlight removed
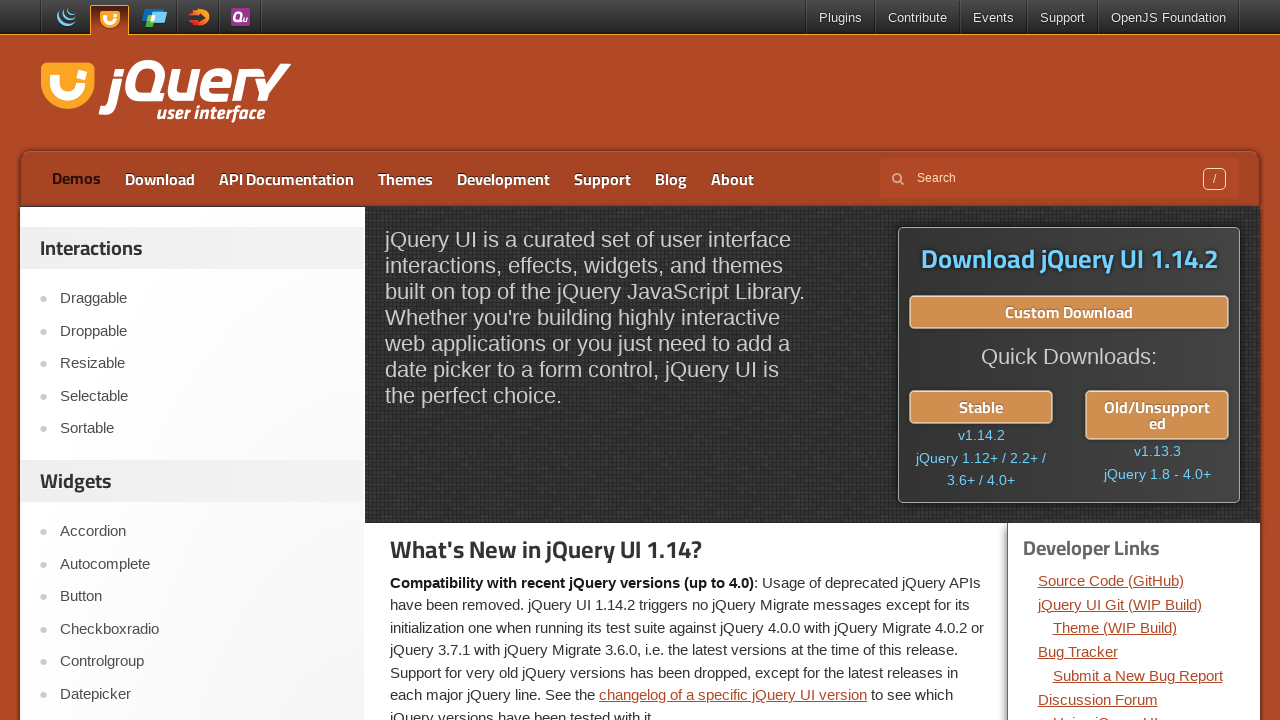

Applied yellow color and green dotted border to Demos link (blink on)
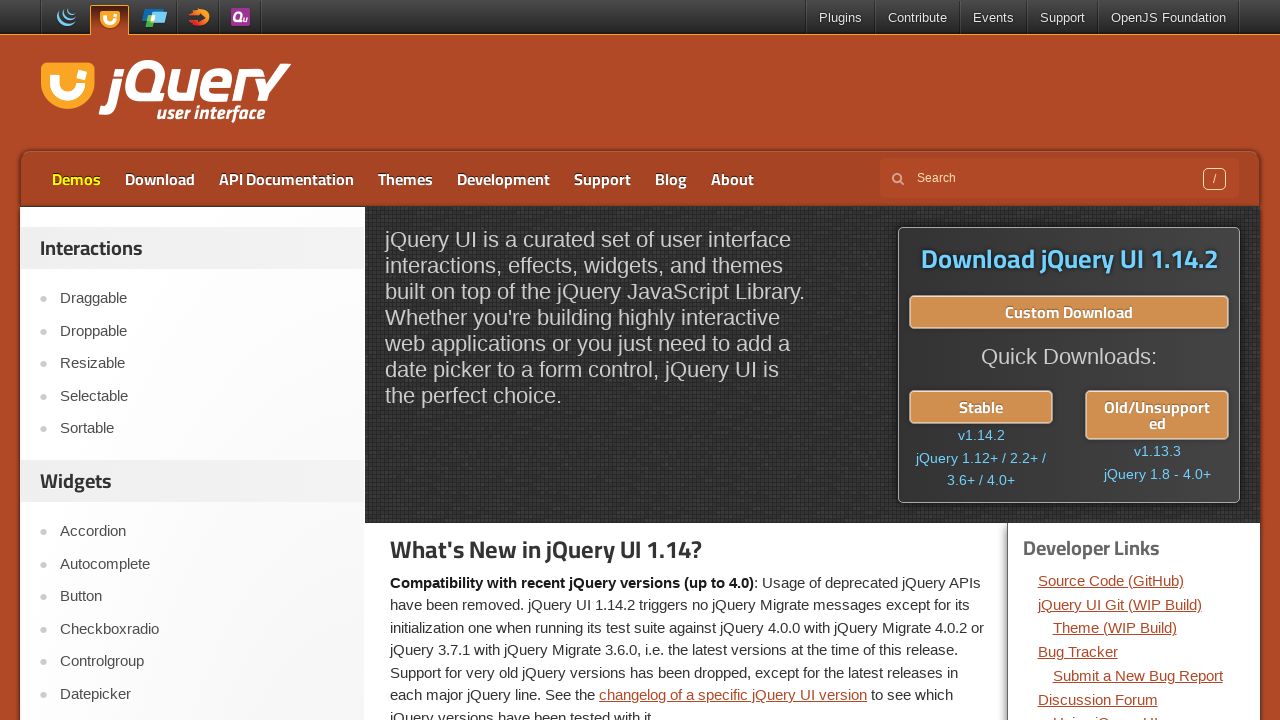

Waited 300ms with highlight visible
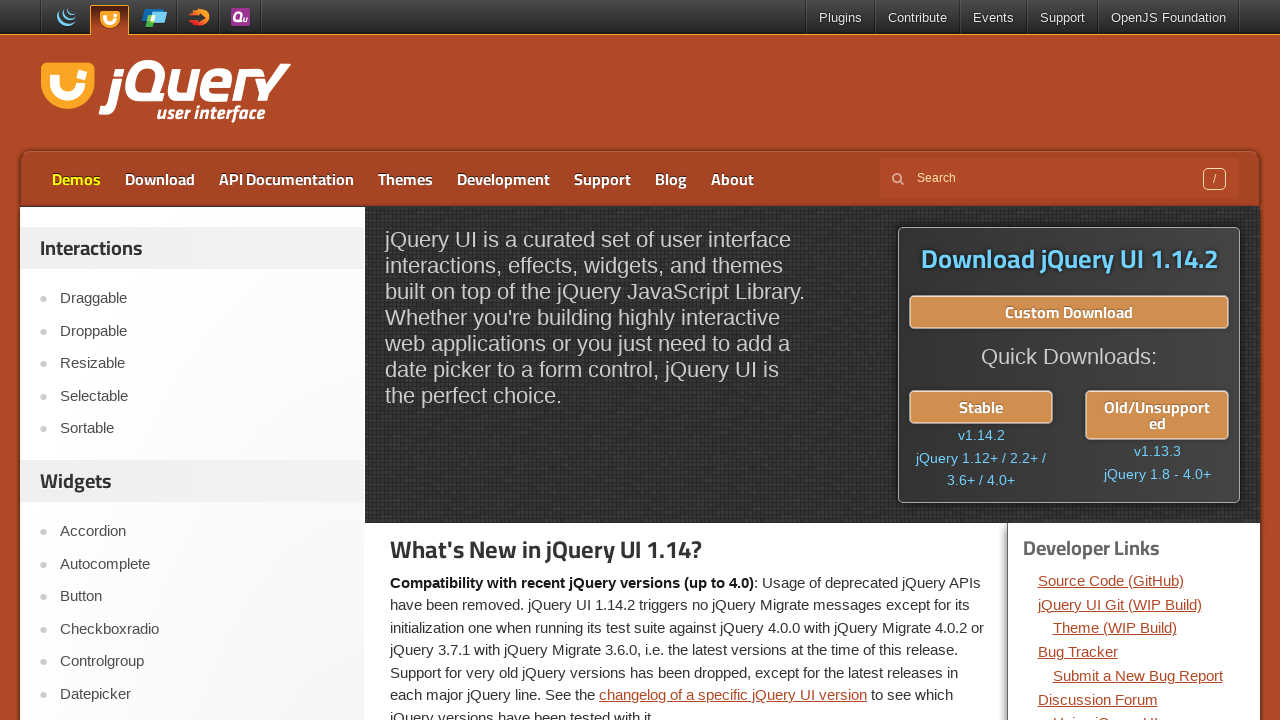

Removed highlight by making Demos link transparent (blink off)
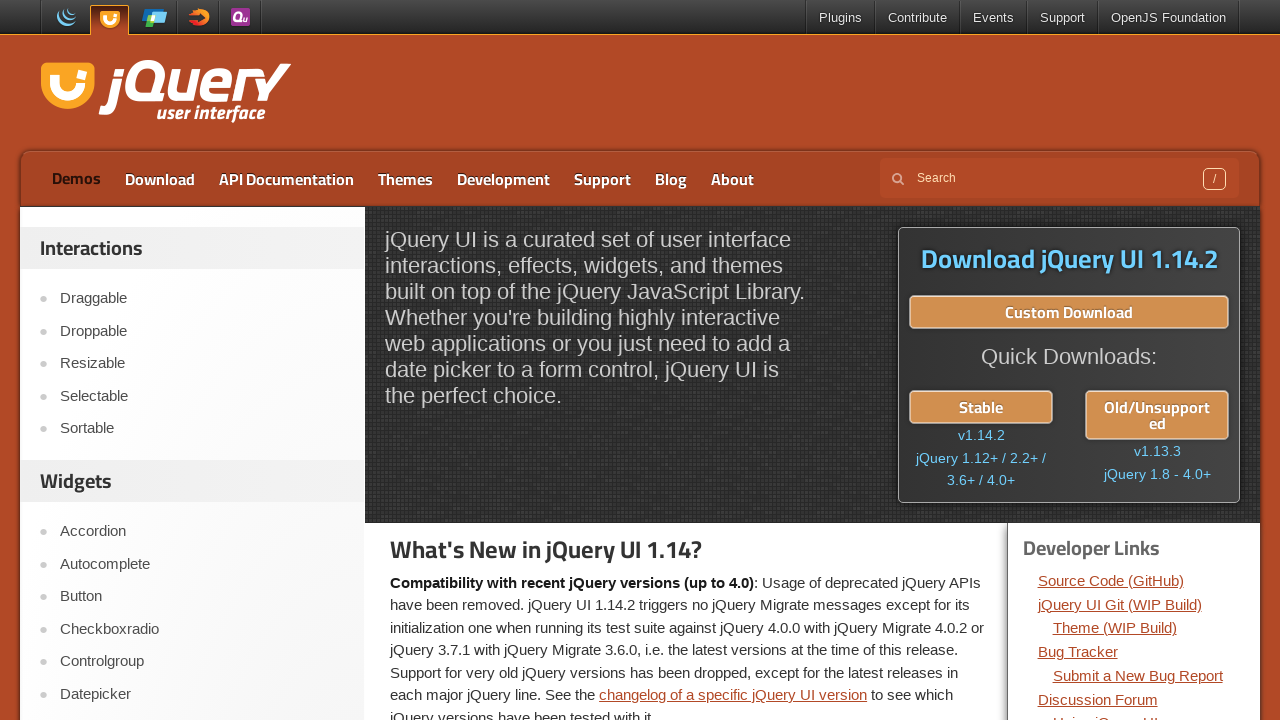

Waited 300ms with highlight removed
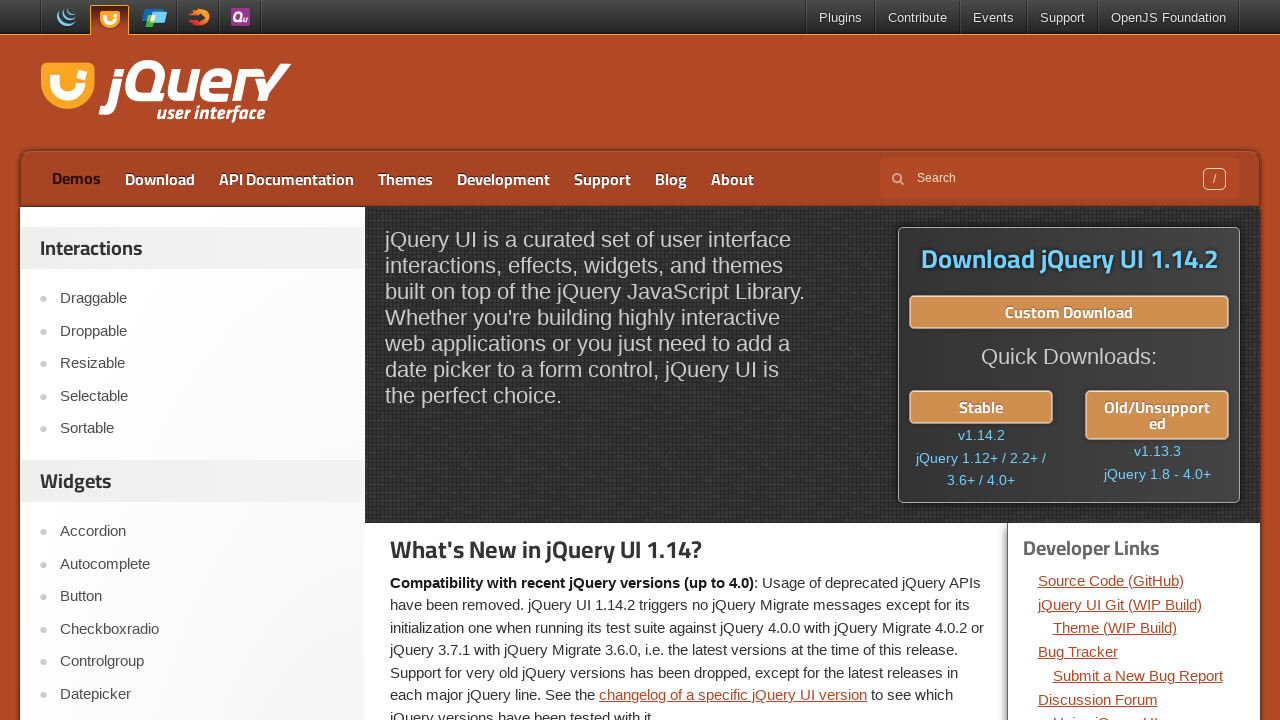

Applied yellow color and green dotted border to Demos link (blink on)
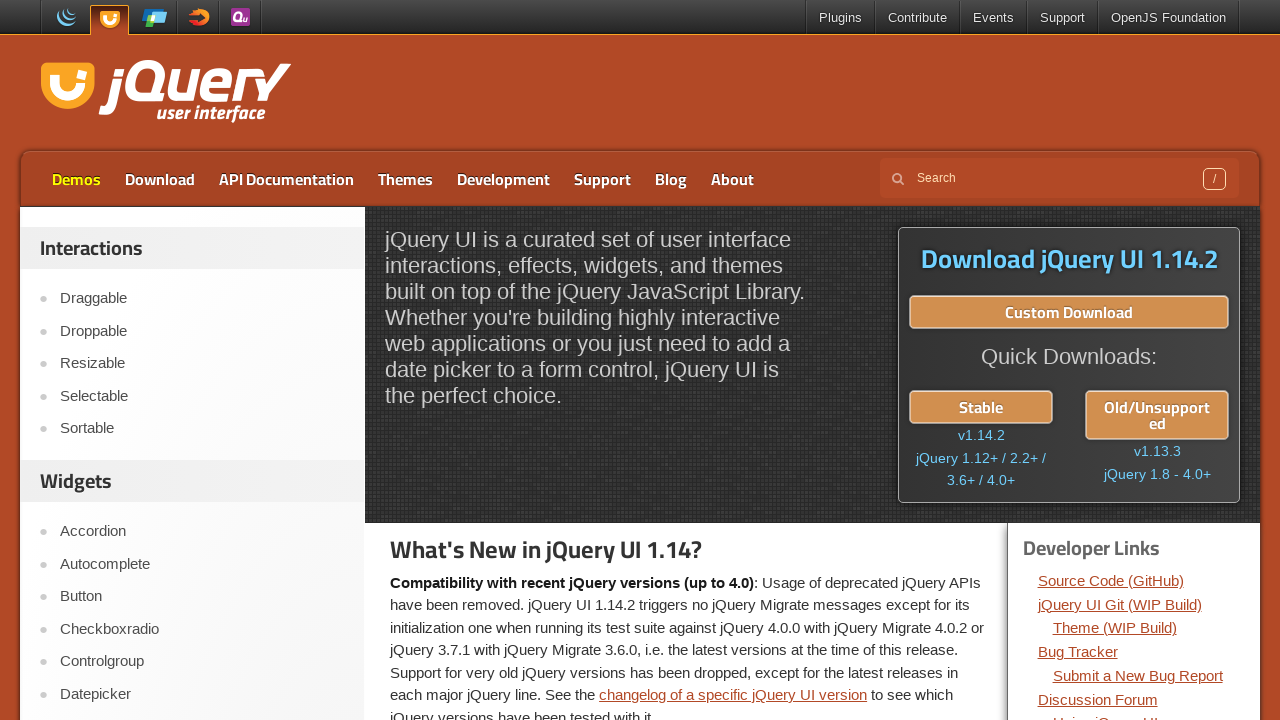

Waited 300ms with highlight visible
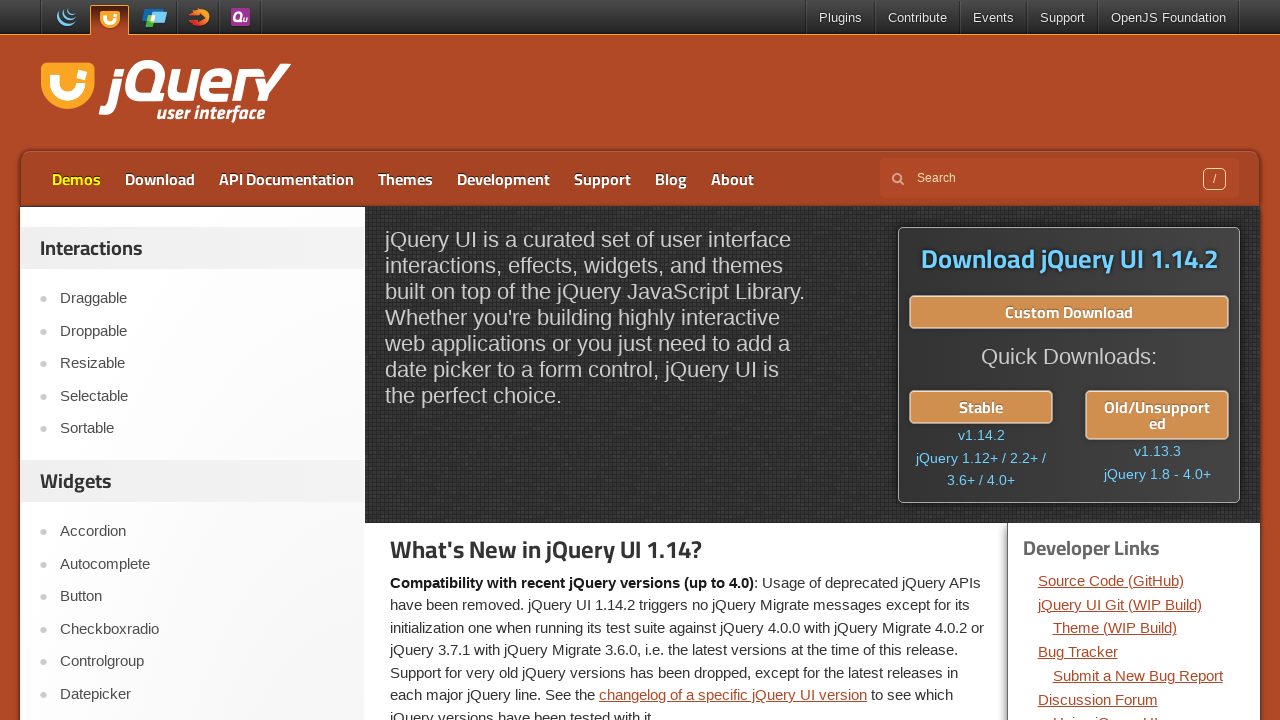

Removed highlight by making Demos link transparent (blink off)
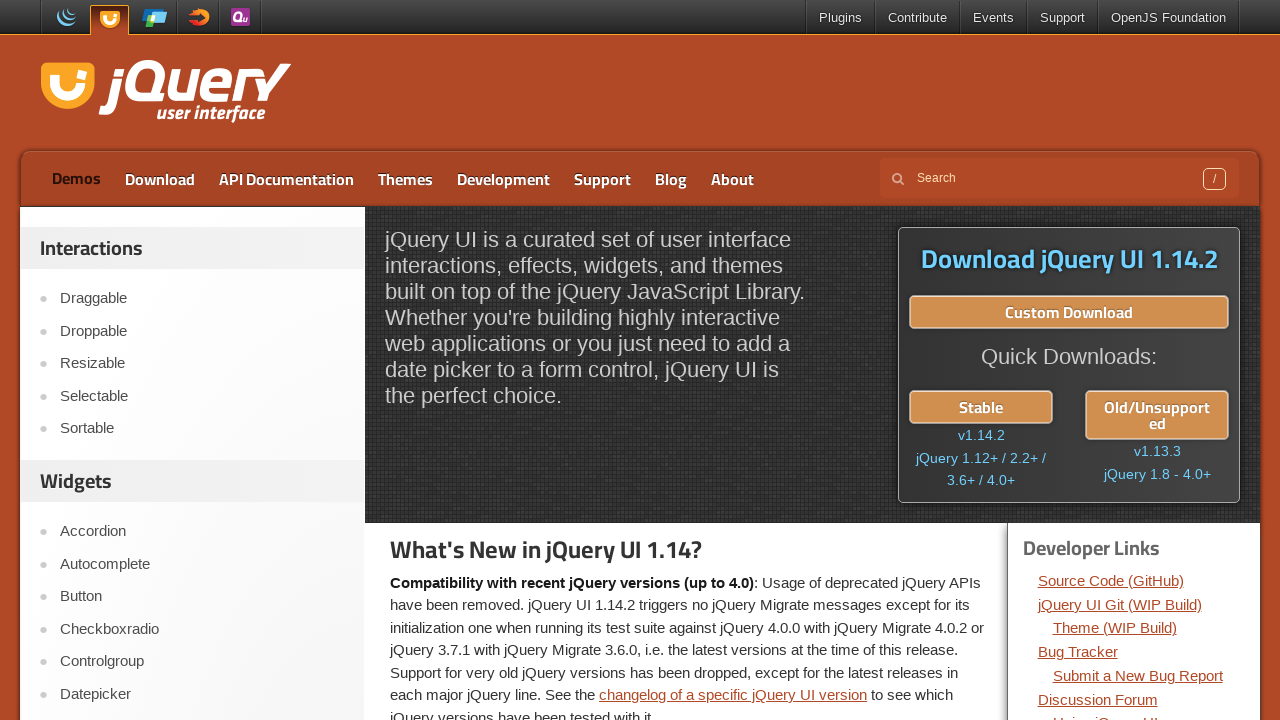

Waited 300ms with highlight removed
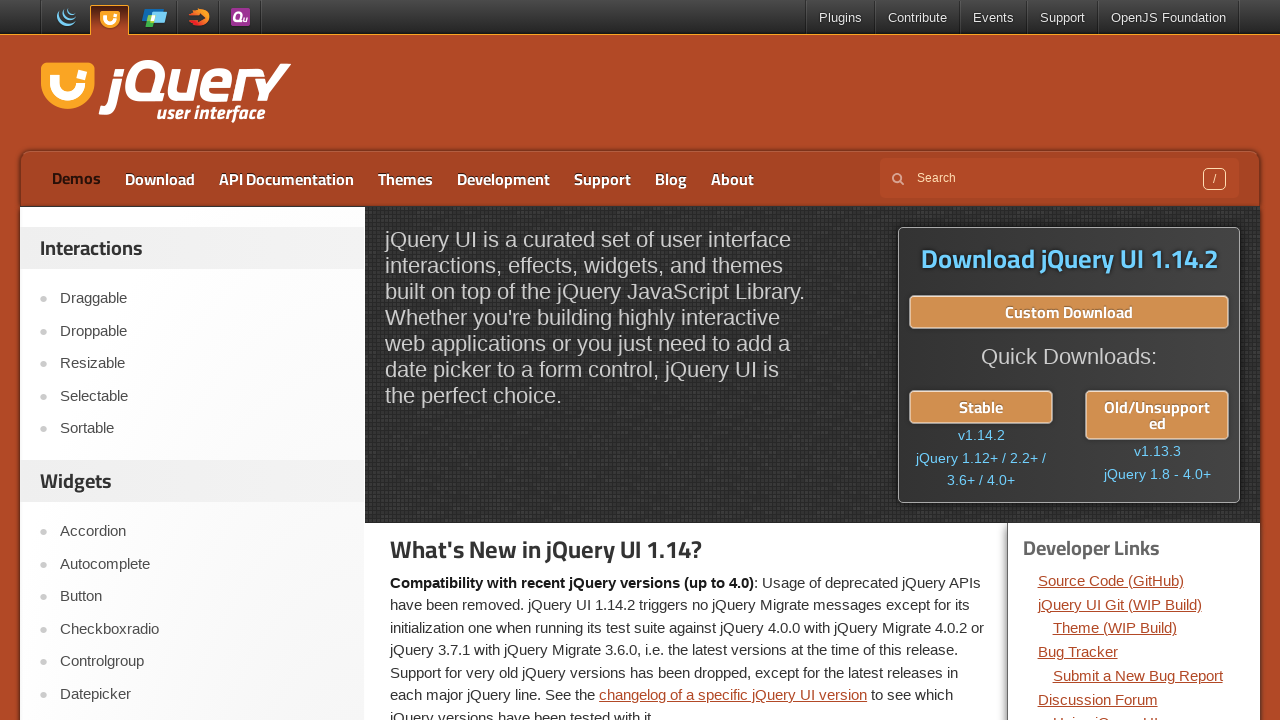

Applied yellow color and green dotted border to Demos link (blink on)
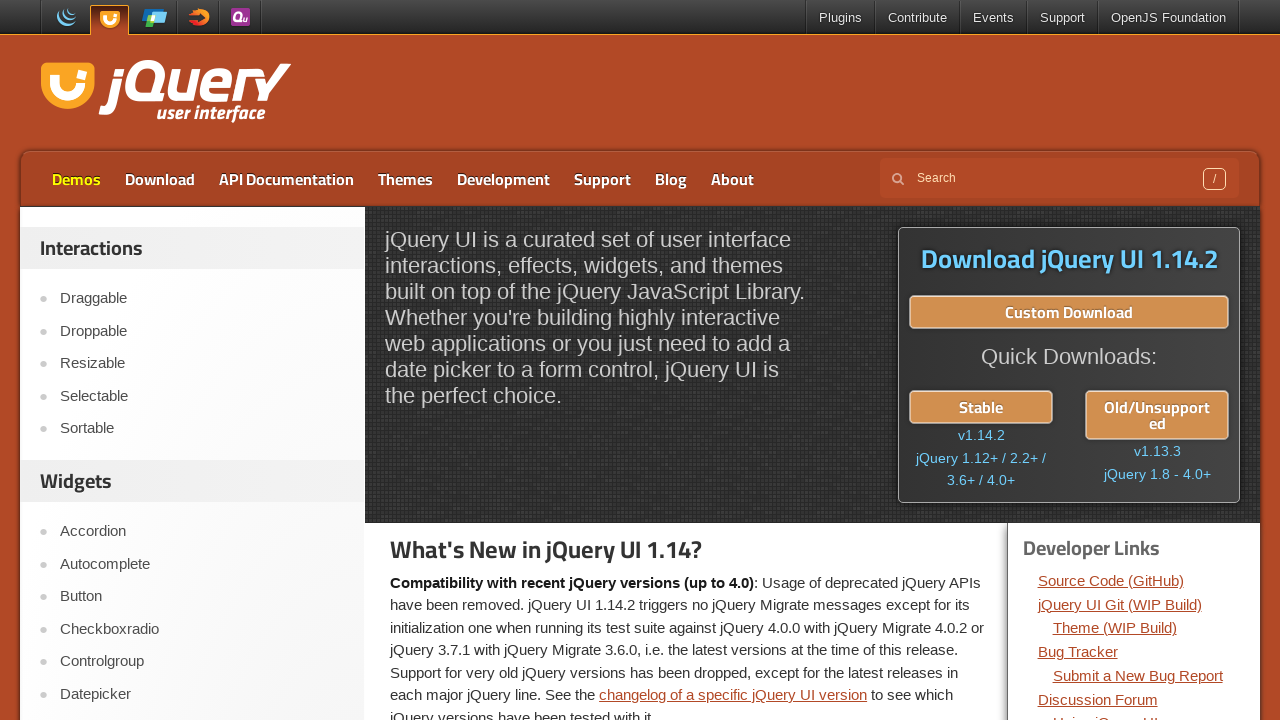

Waited 300ms with highlight visible
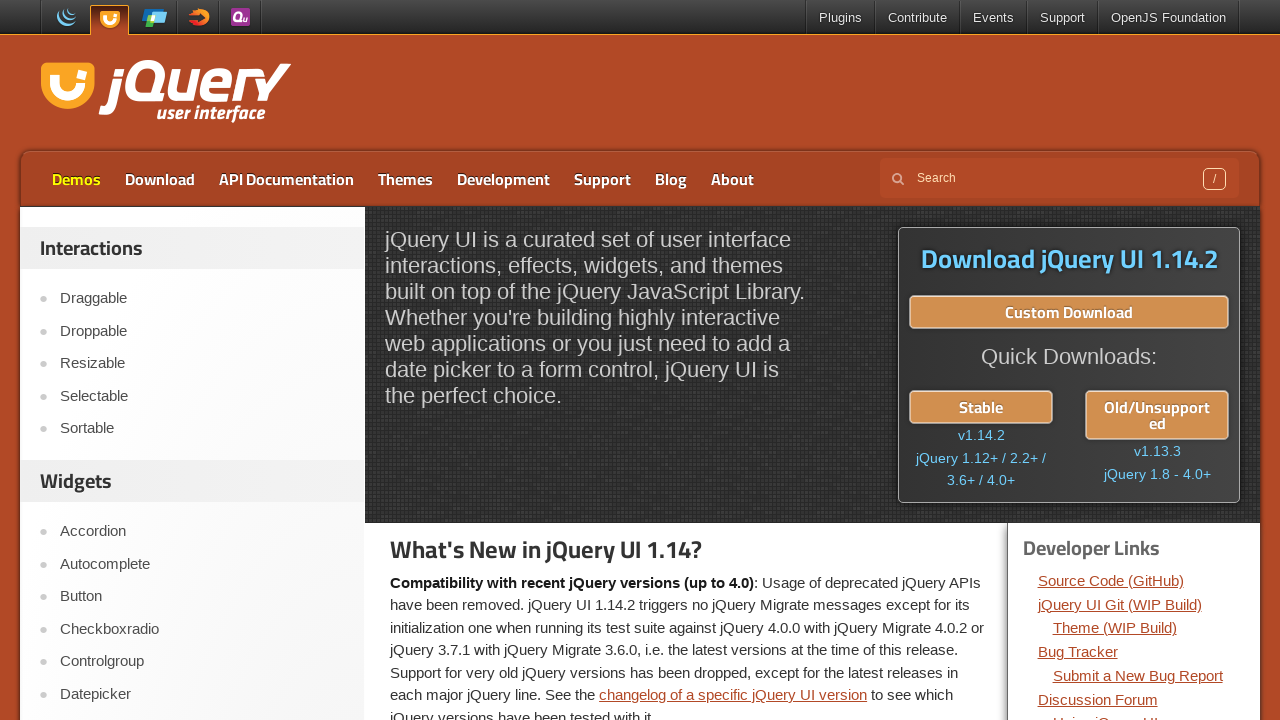

Removed highlight by making Demos link transparent (blink off)
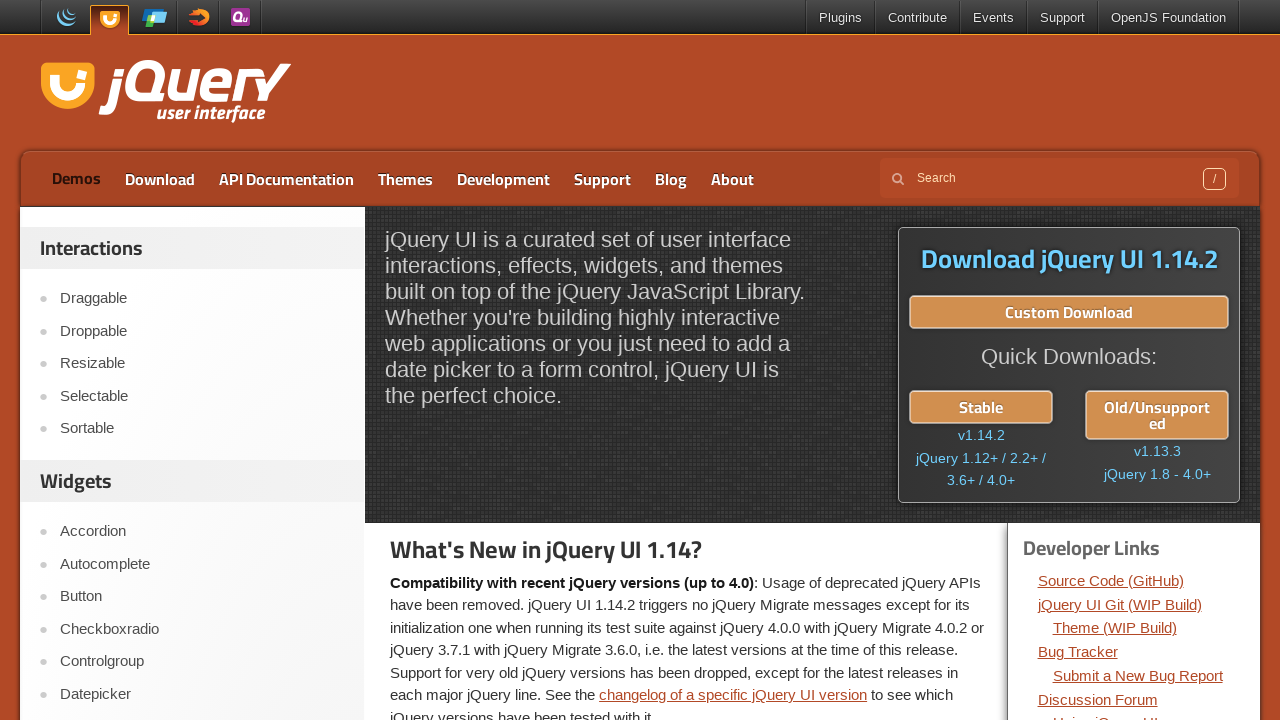

Waited 300ms with highlight removed
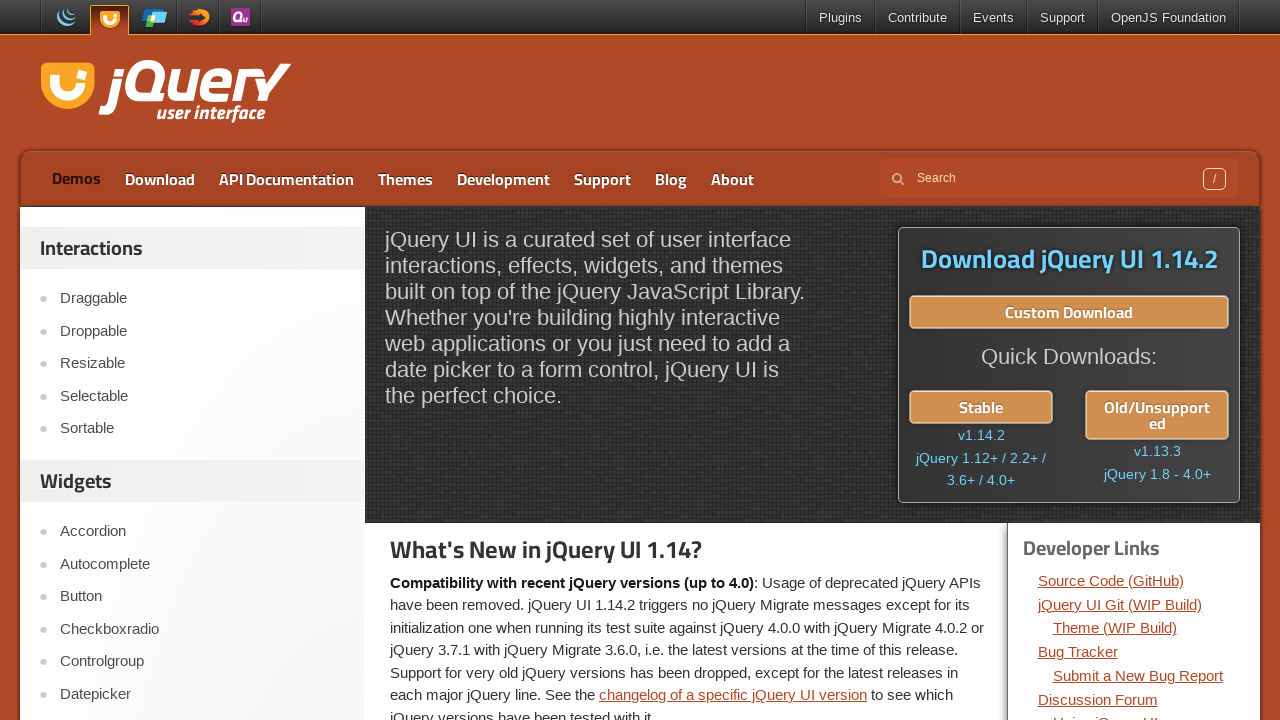

Applied yellow color and green dotted border to Demos link (blink on)
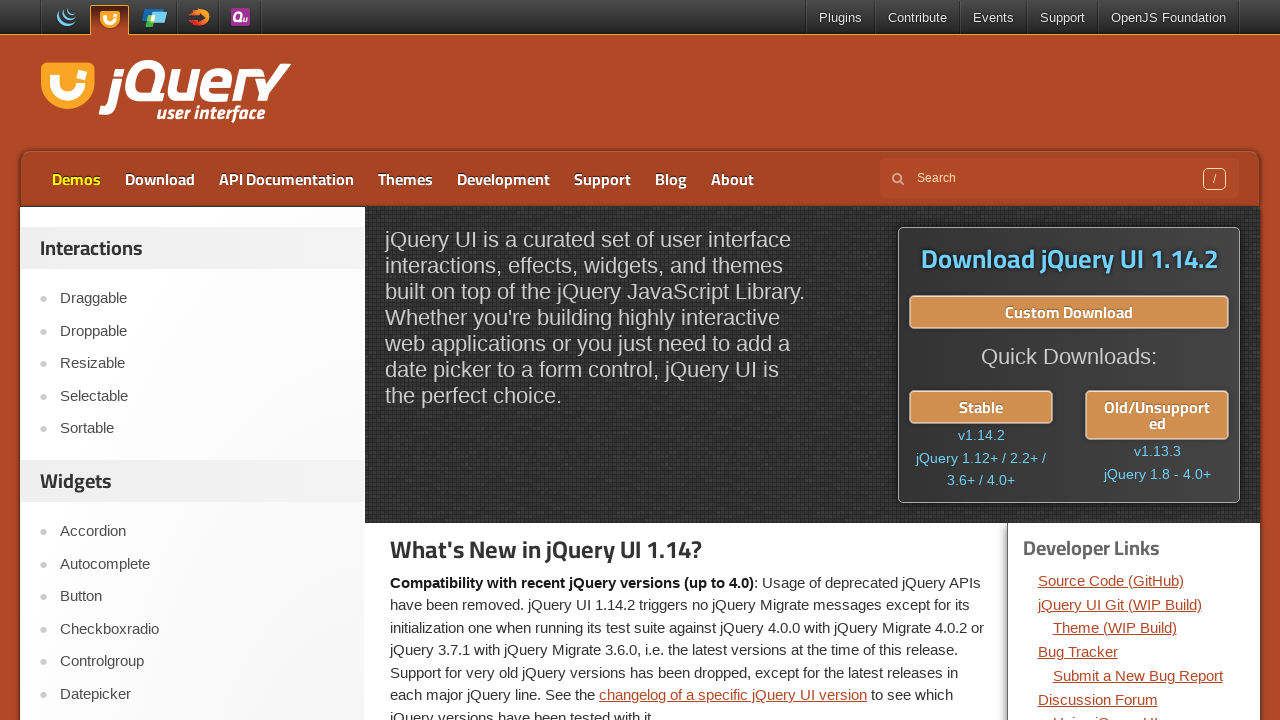

Waited 300ms with highlight visible
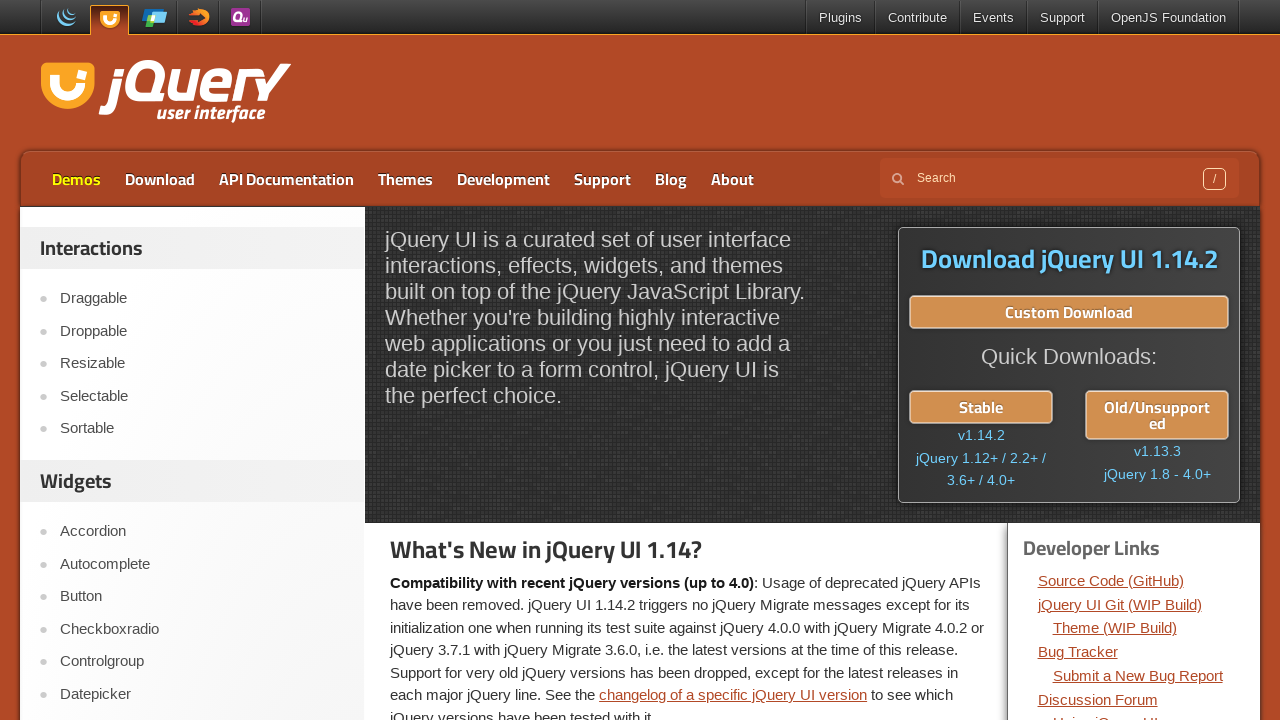

Removed highlight by making Demos link transparent (blink off)
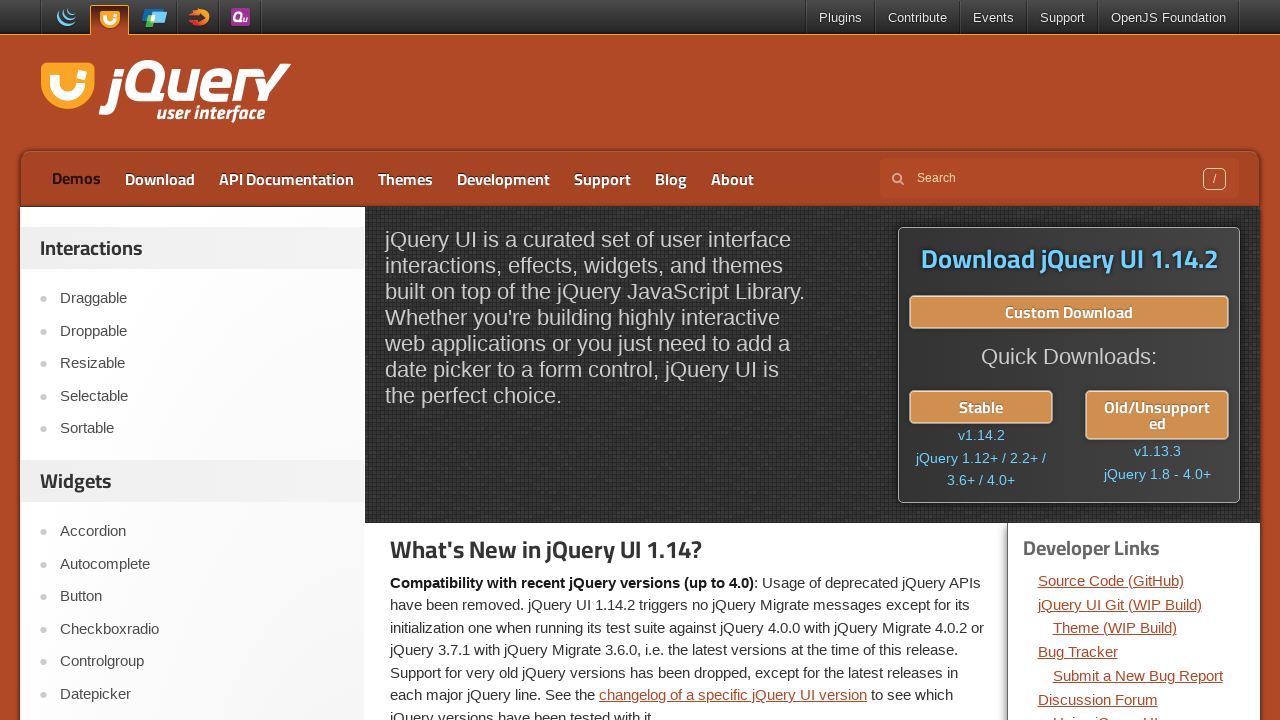

Waited 300ms with highlight removed
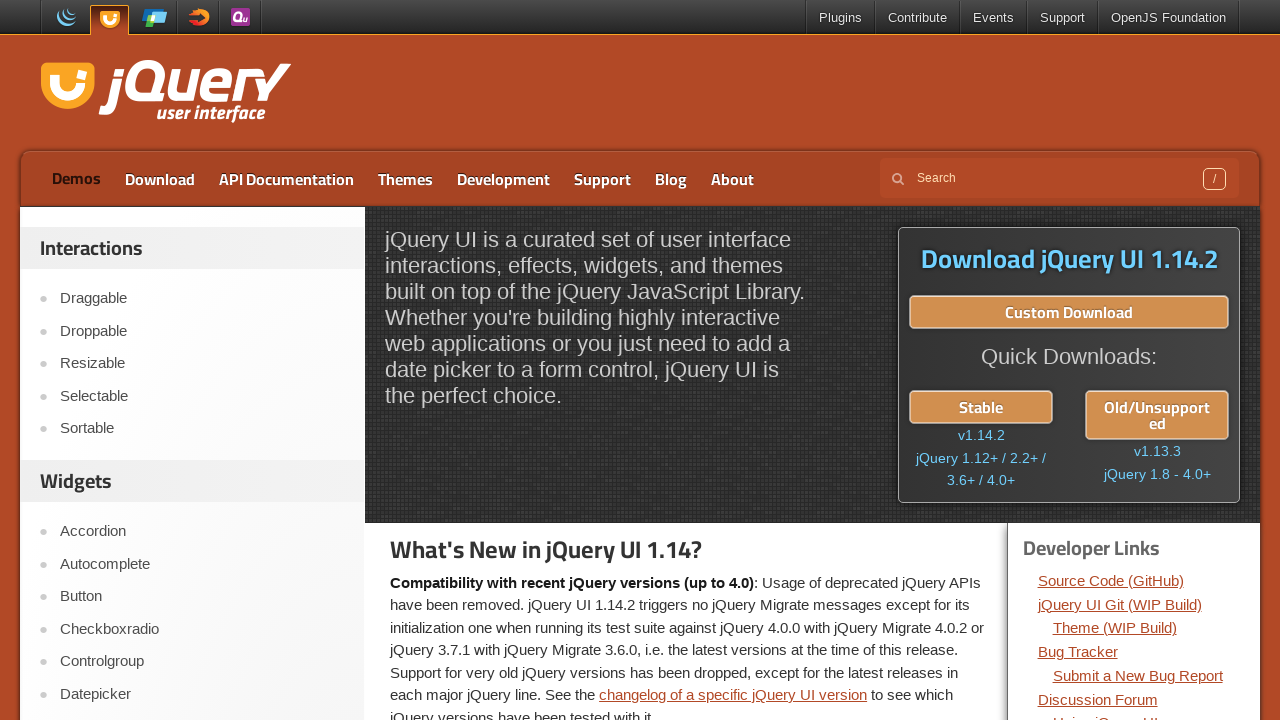

Applied yellow color and green dotted border to Demos link (blink on)
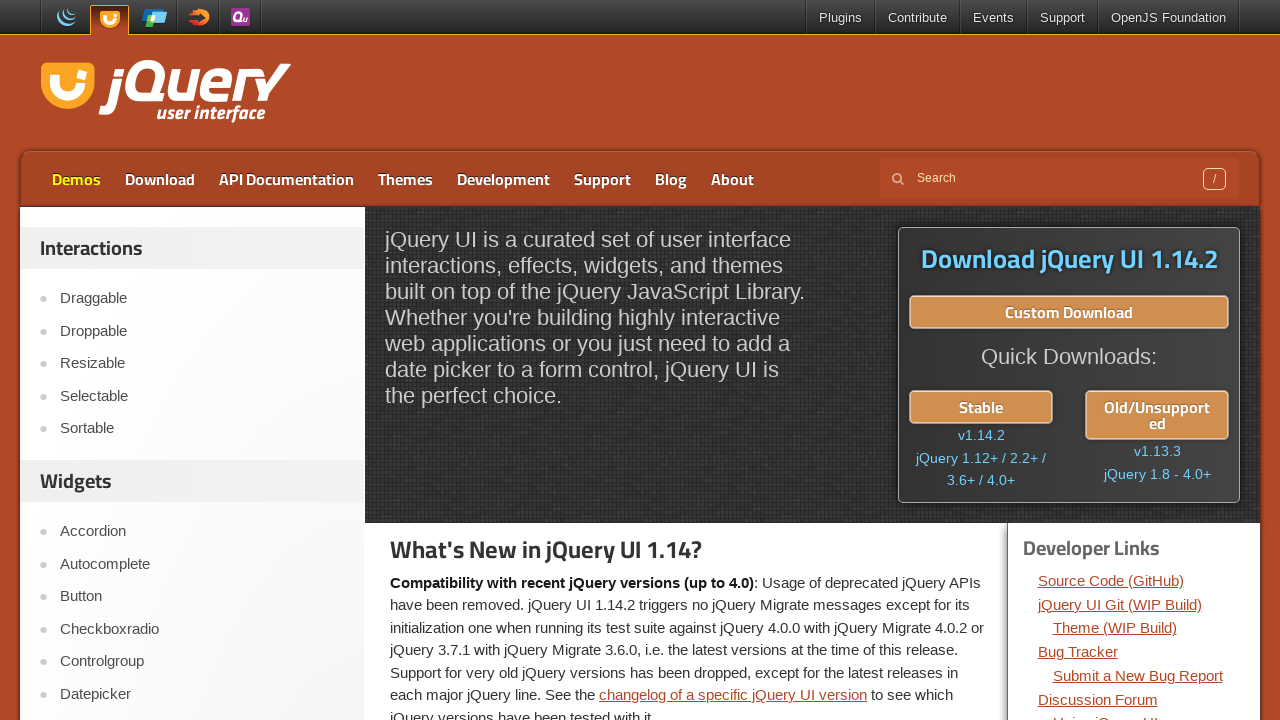

Waited 300ms with highlight visible
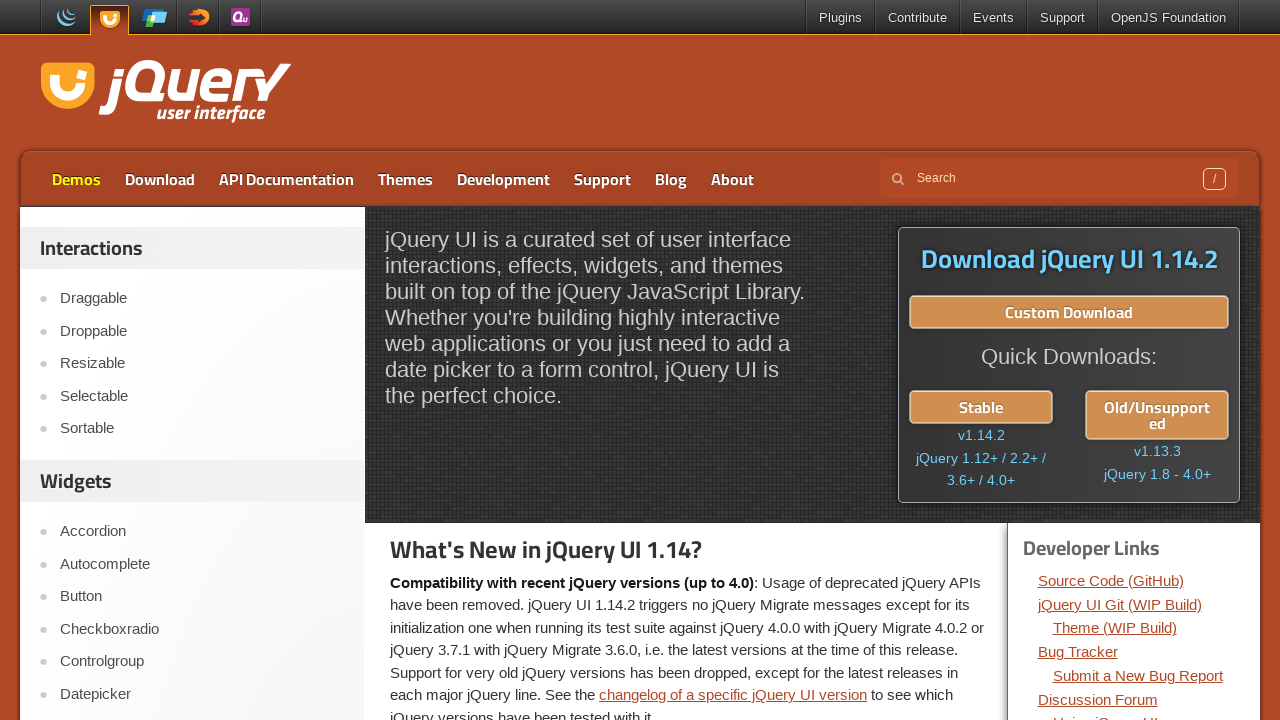

Removed highlight by making Demos link transparent (blink off)
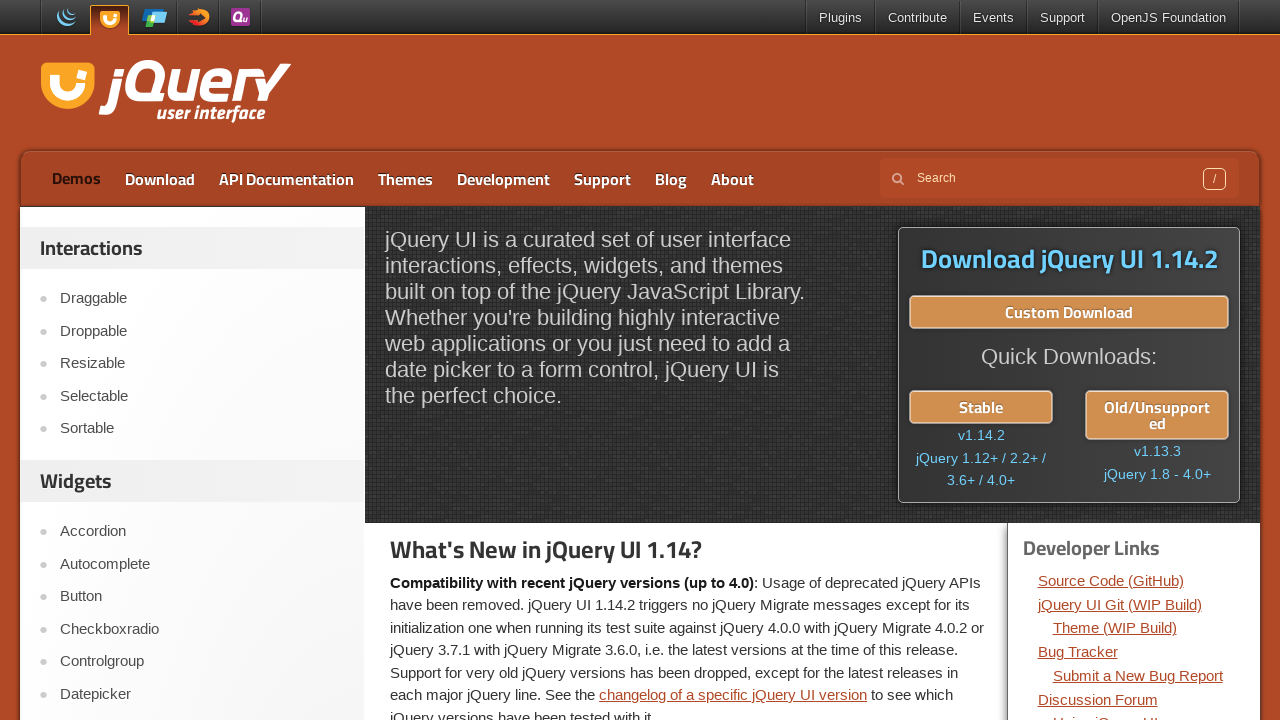

Waited 300ms with highlight removed
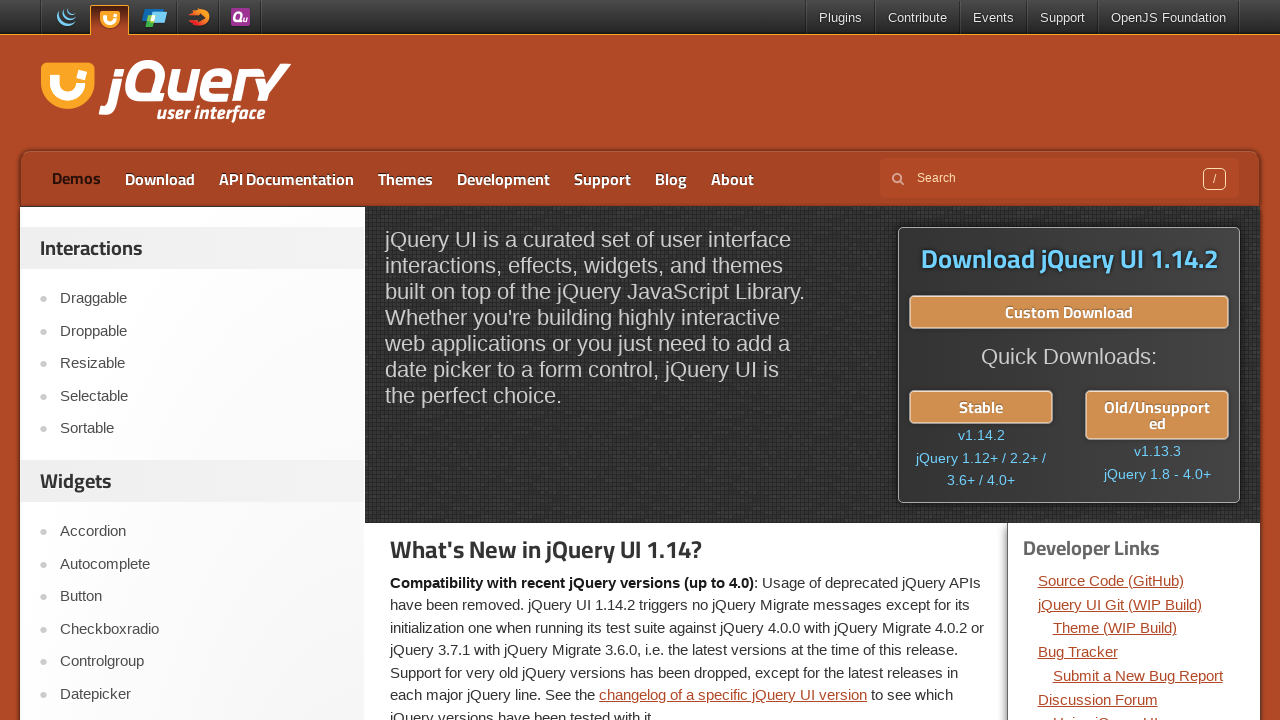

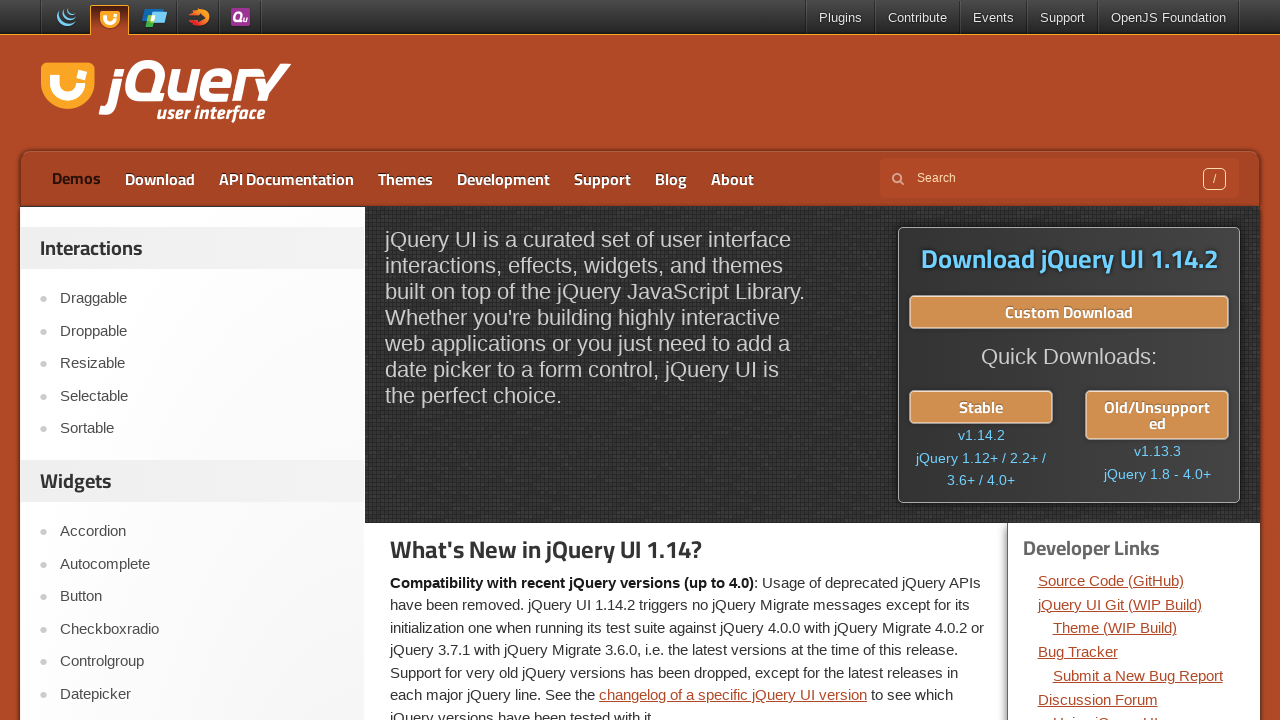